Tests filling out a large form with multiple input fields by entering text into all input elements and submitting the form, then handling the resulting alert.

Starting URL: http://suninjuly.github.io/huge_form.html

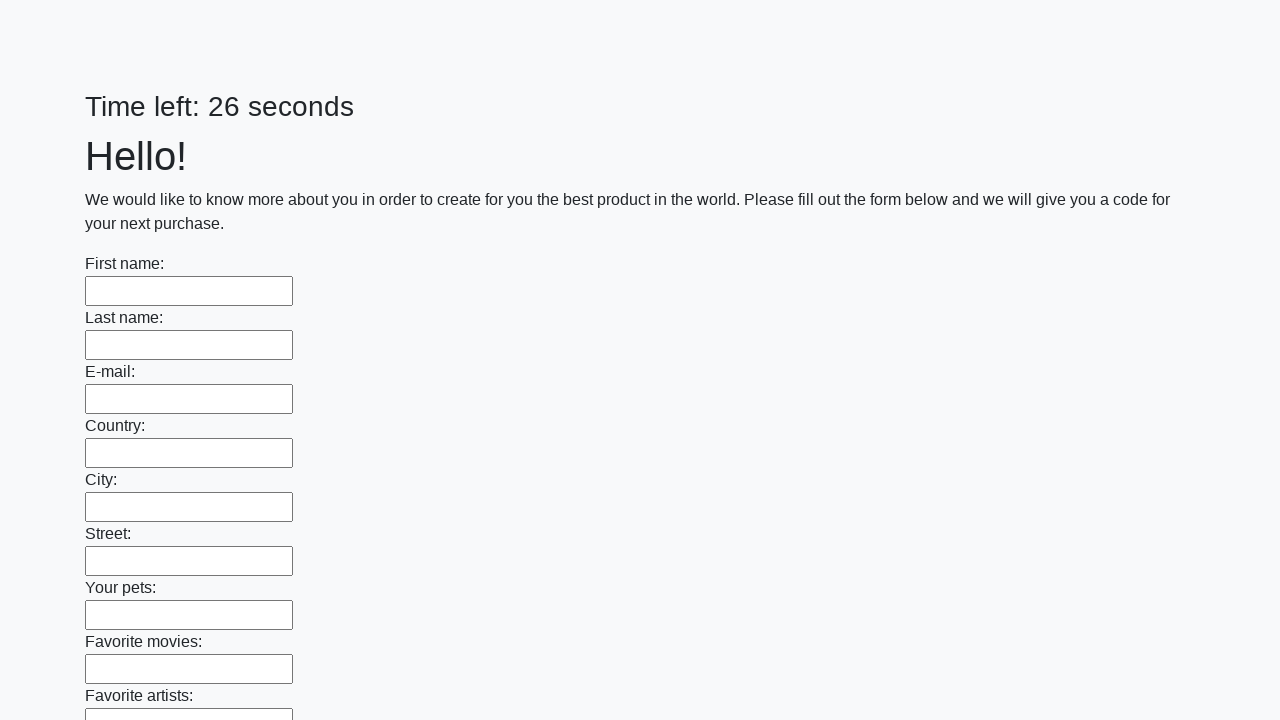

Waited for input elements to load
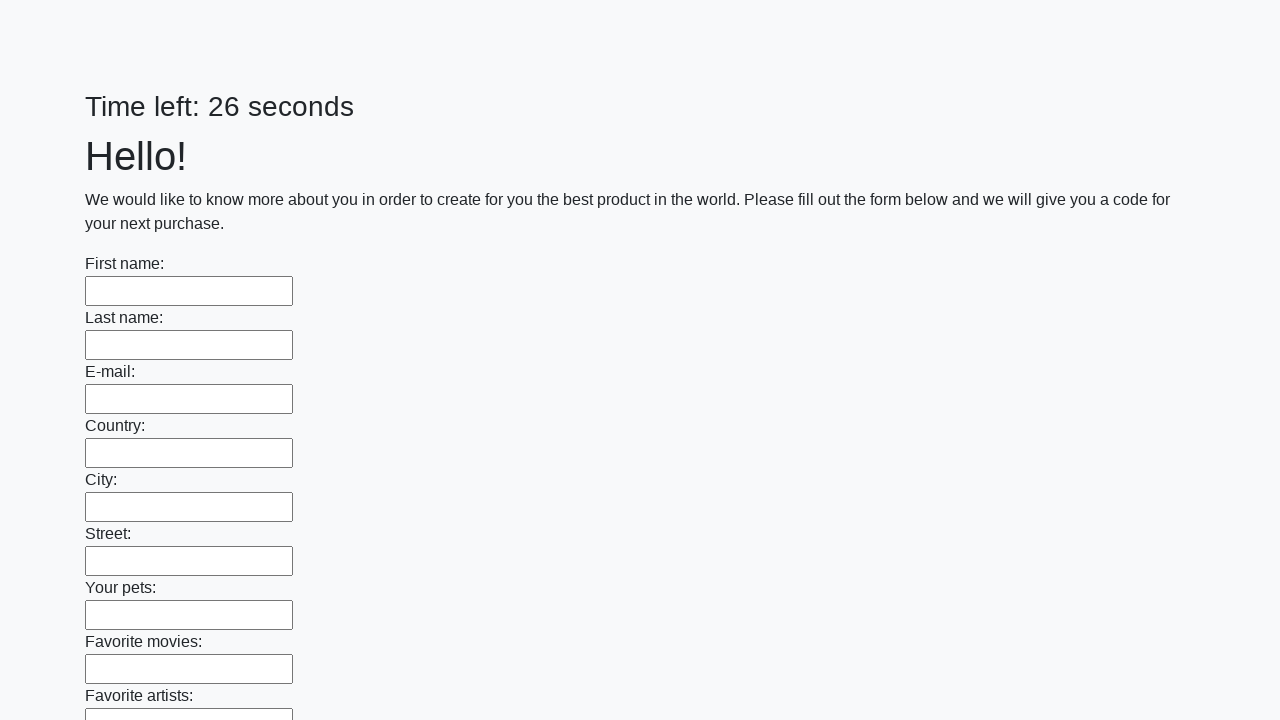

Located all input elements on the form
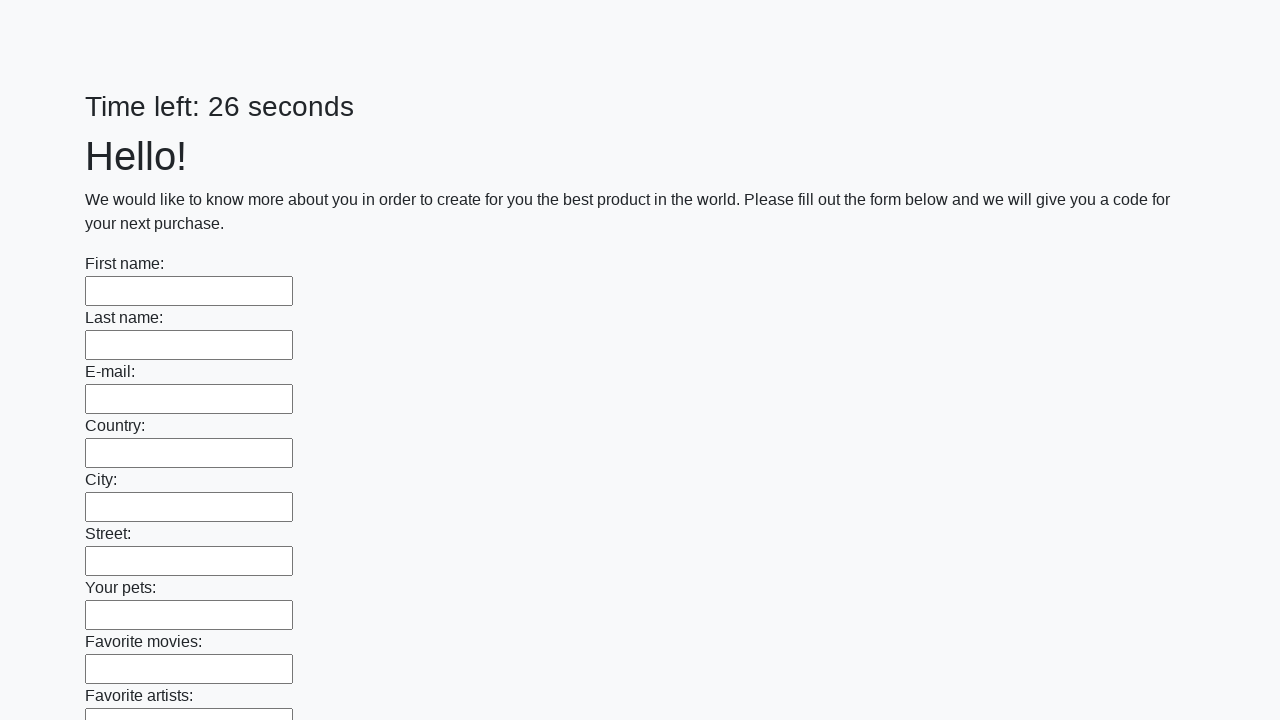

Filled input field with 'Пользовательский текст' on input >> nth=0
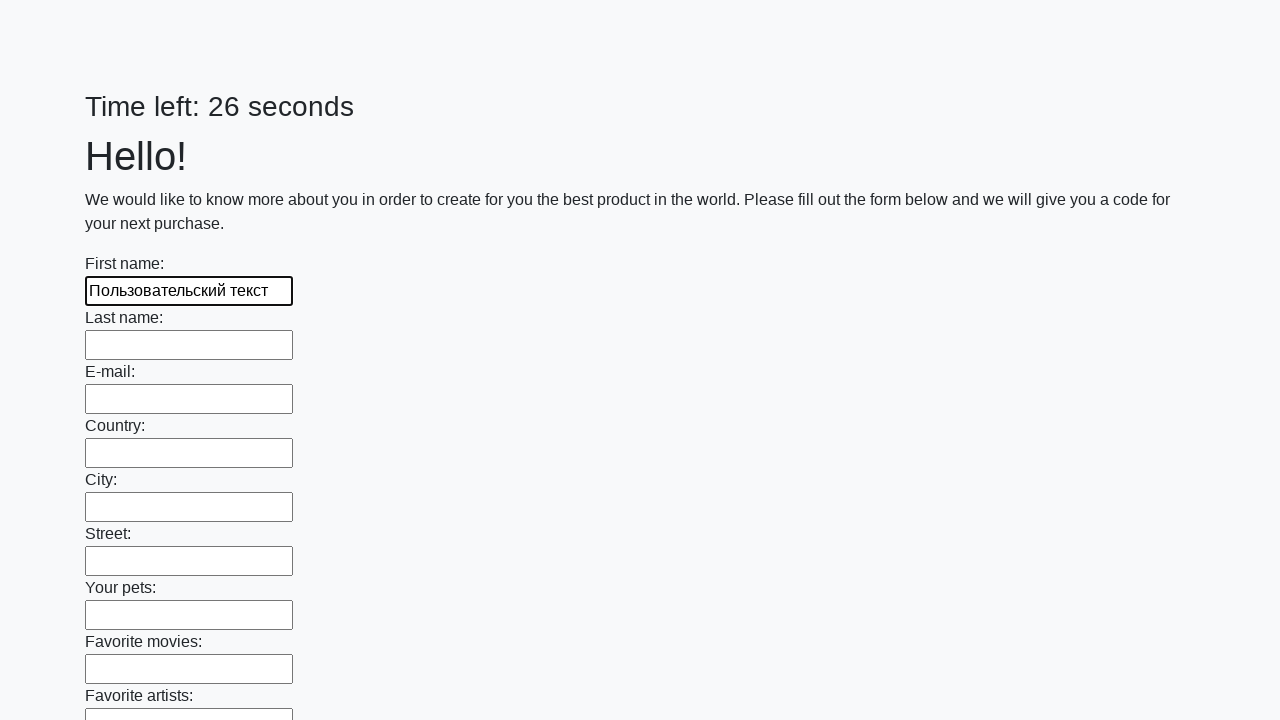

Filled input field with 'Пользовательский текст' on input >> nth=1
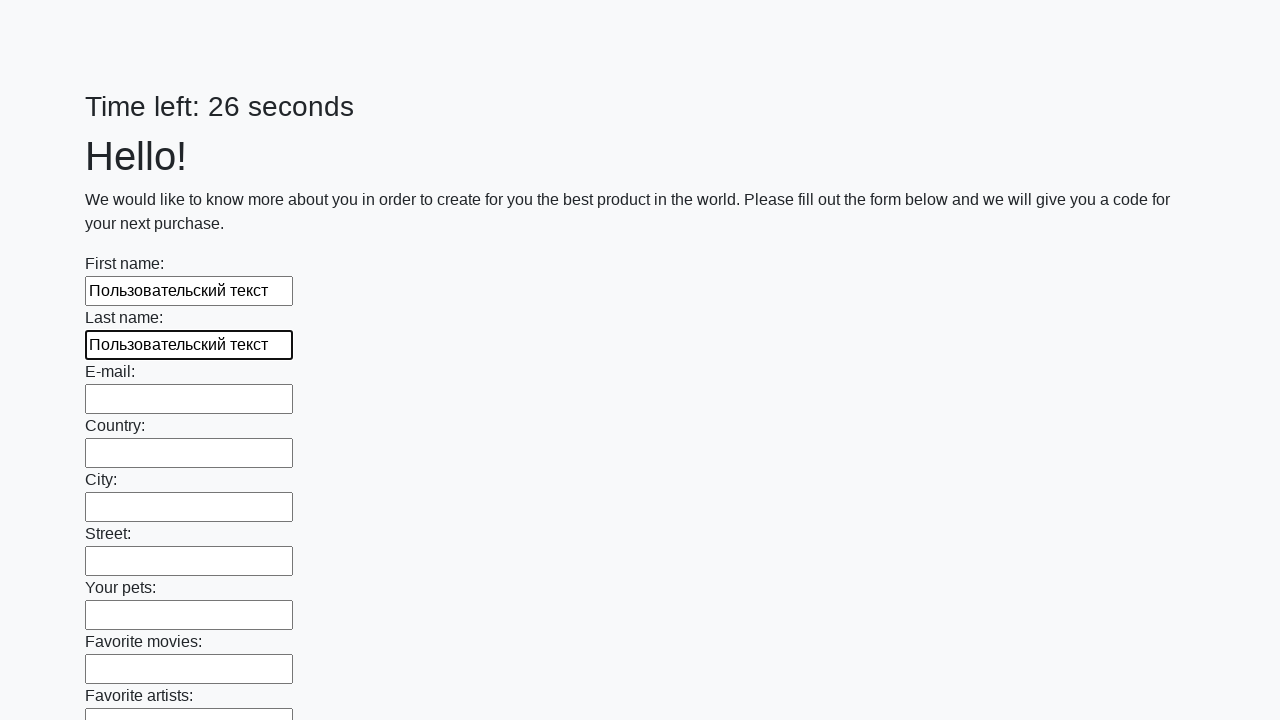

Filled input field with 'Пользовательский текст' on input >> nth=2
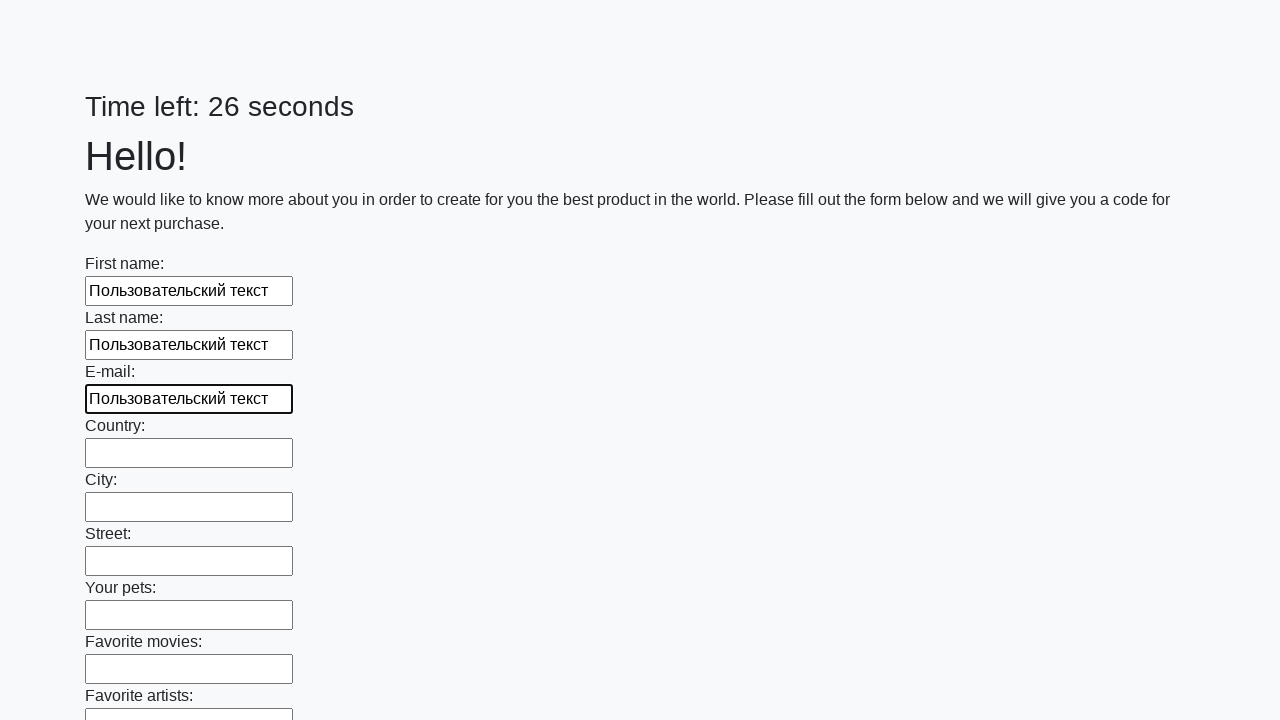

Filled input field with 'Пользовательский текст' on input >> nth=3
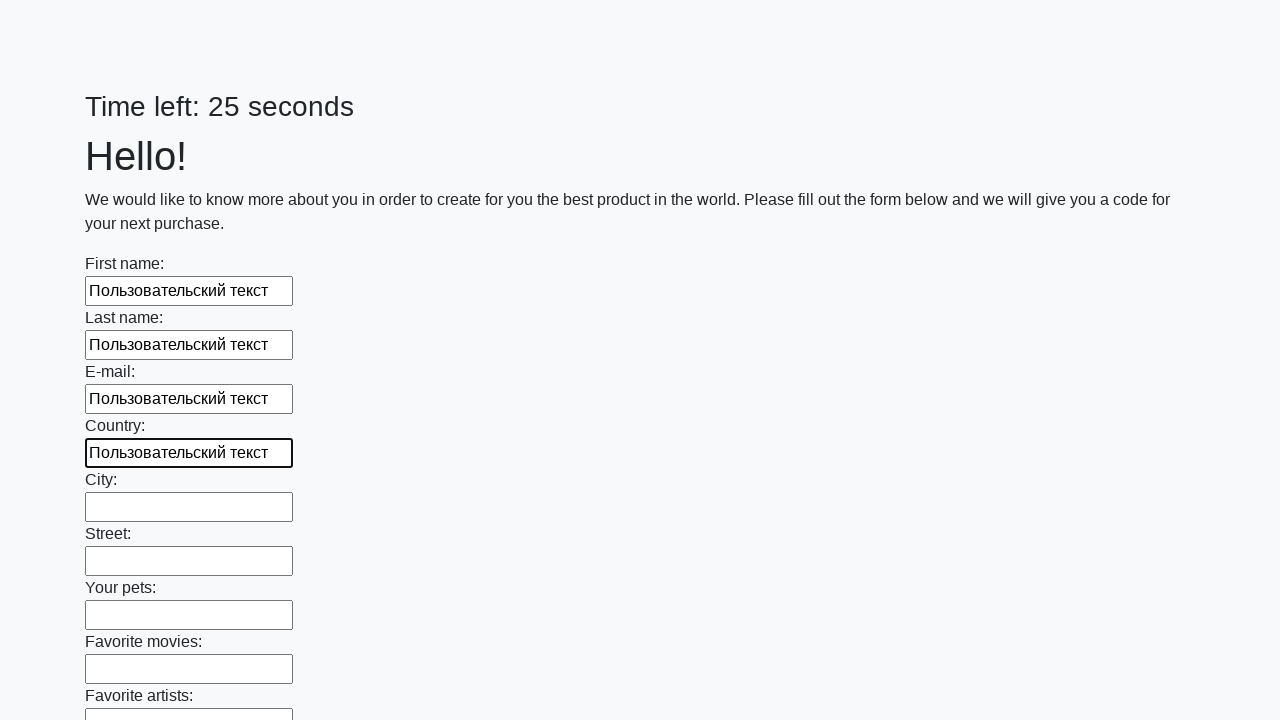

Filled input field with 'Пользовательский текст' on input >> nth=4
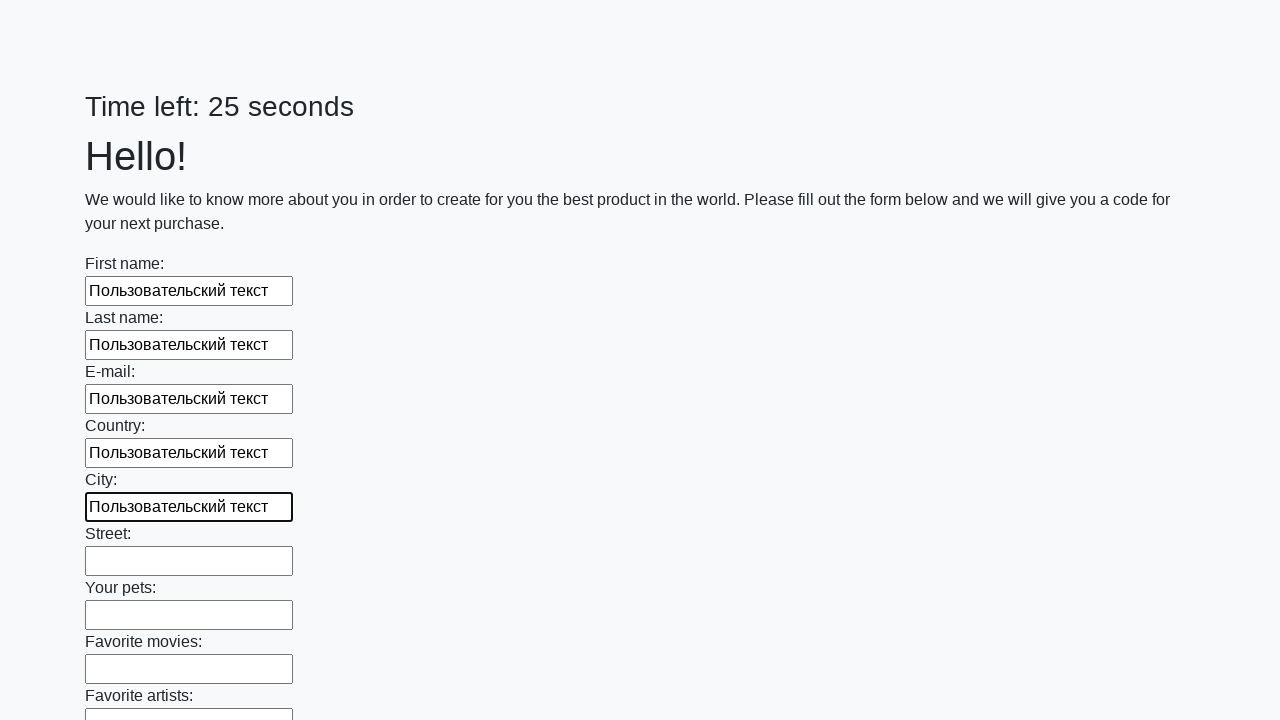

Filled input field with 'Пользовательский текст' on input >> nth=5
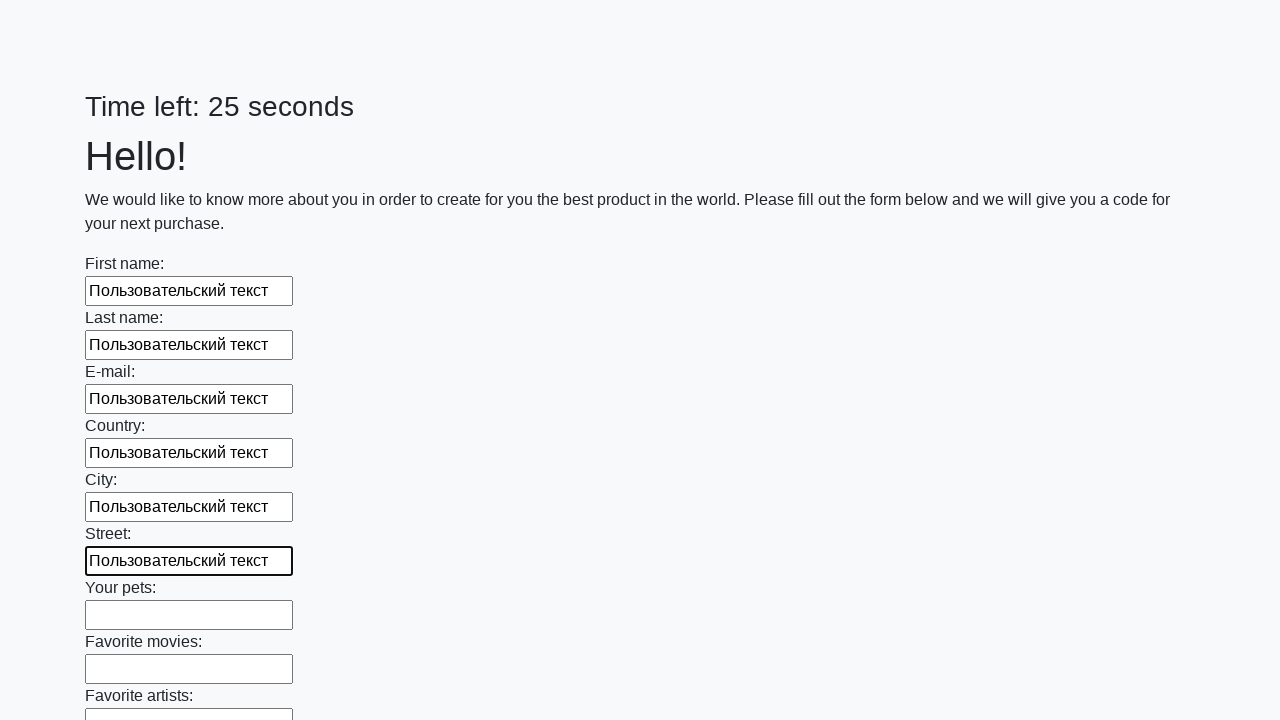

Filled input field with 'Пользовательский текст' on input >> nth=6
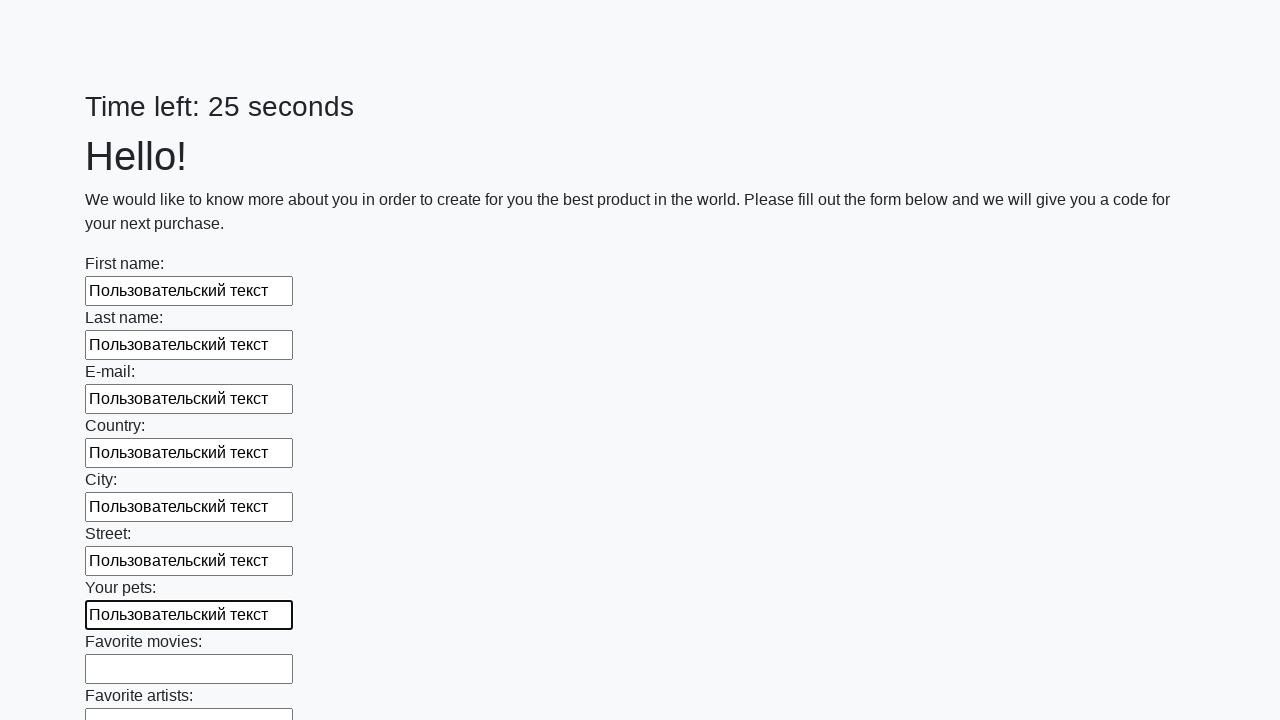

Filled input field with 'Пользовательский текст' on input >> nth=7
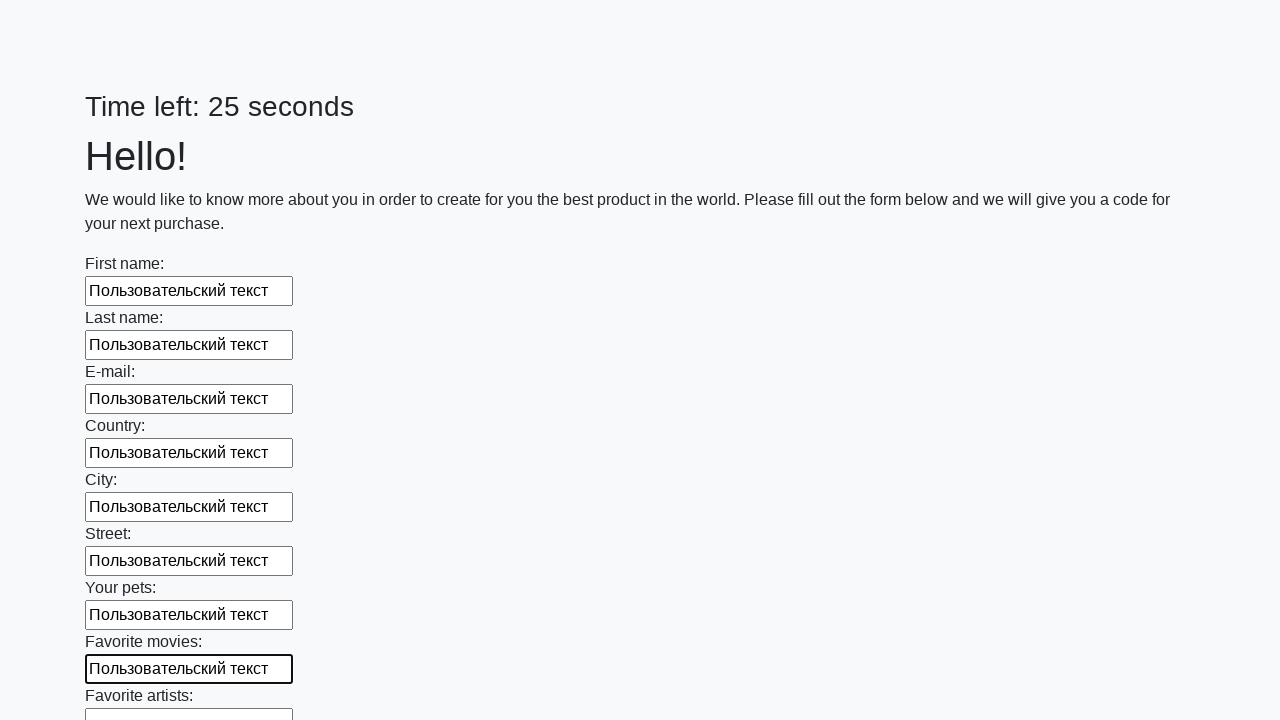

Filled input field with 'Пользовательский текст' on input >> nth=8
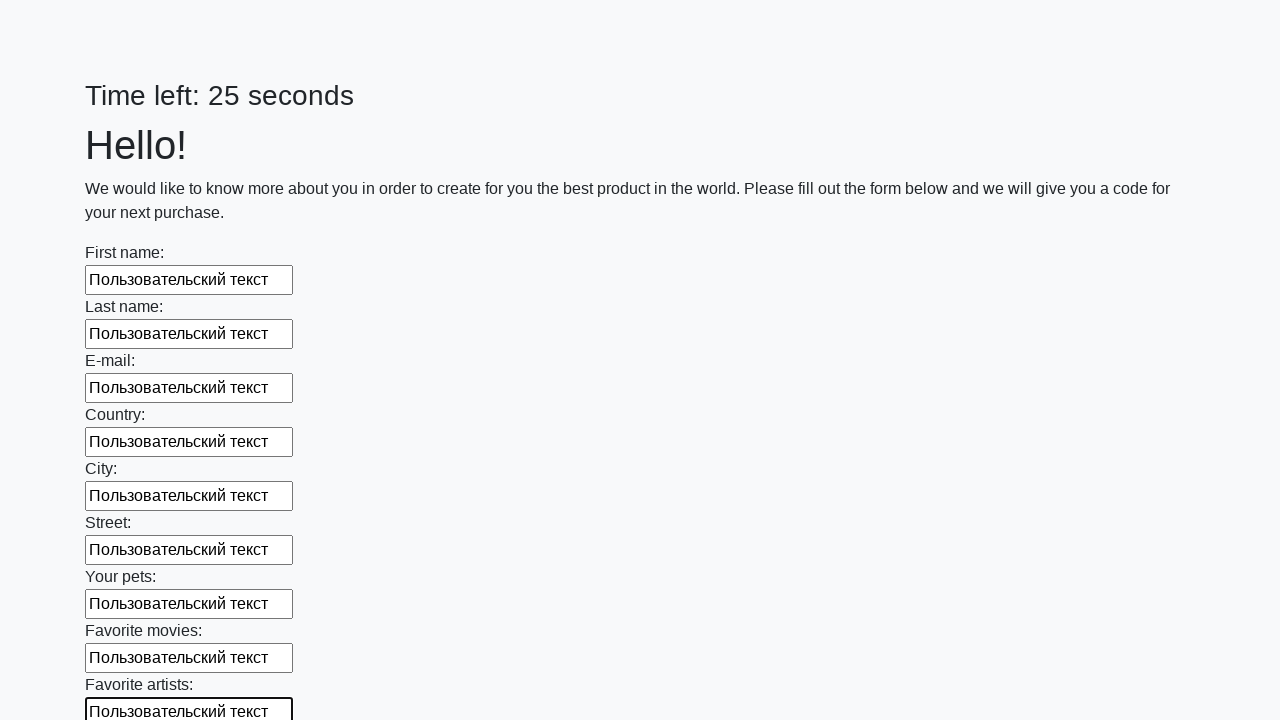

Filled input field with 'Пользовательский текст' on input >> nth=9
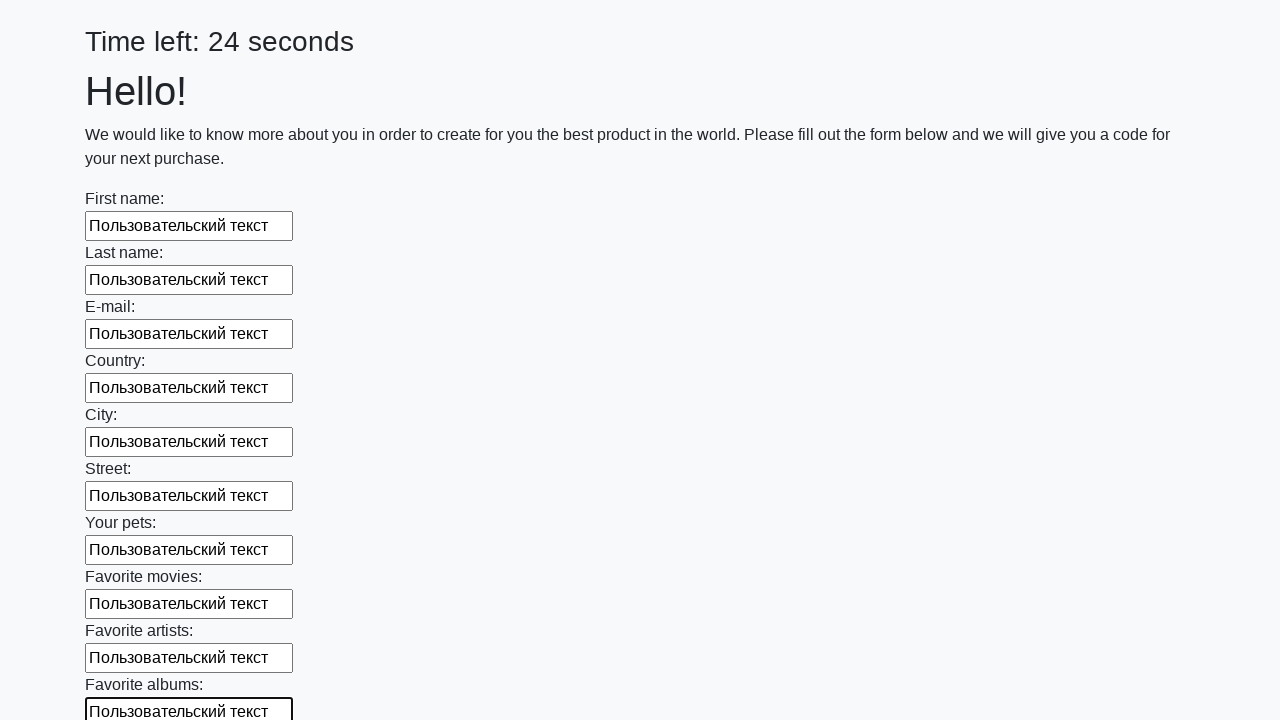

Filled input field with 'Пользовательский текст' on input >> nth=10
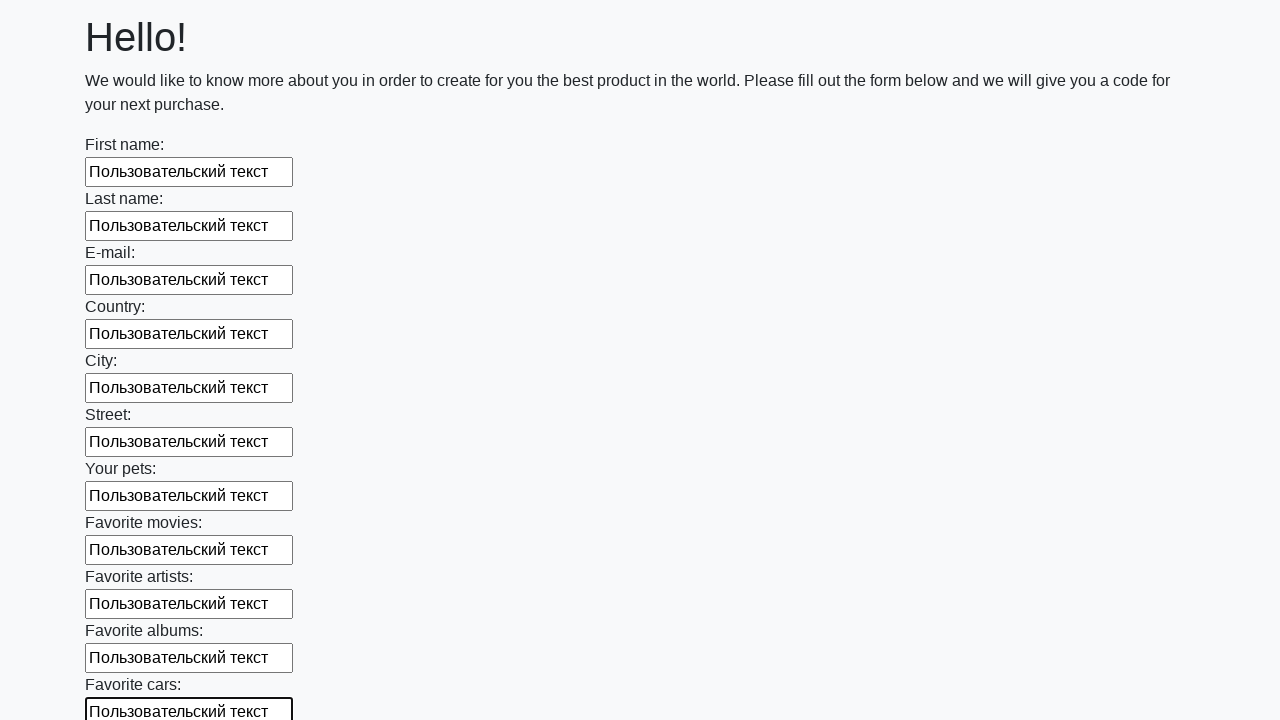

Filled input field with 'Пользовательский текст' on input >> nth=11
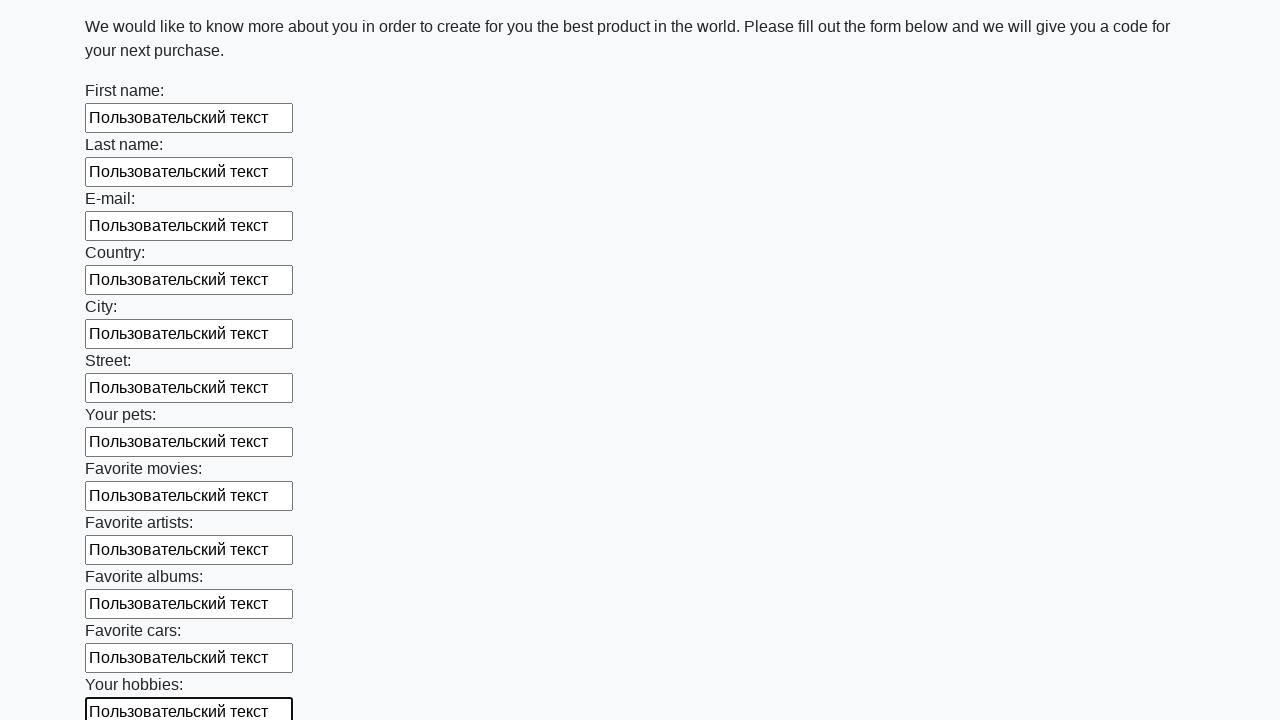

Filled input field with 'Пользовательский текст' on input >> nth=12
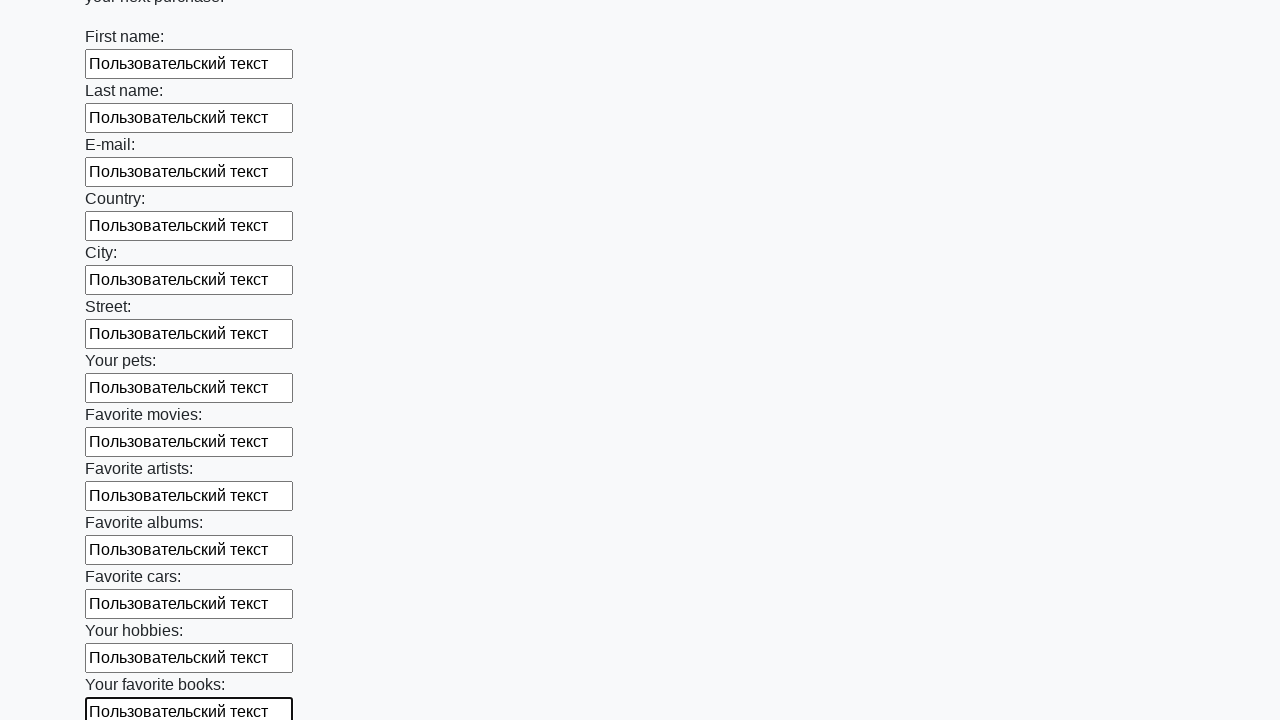

Filled input field with 'Пользовательский текст' on input >> nth=13
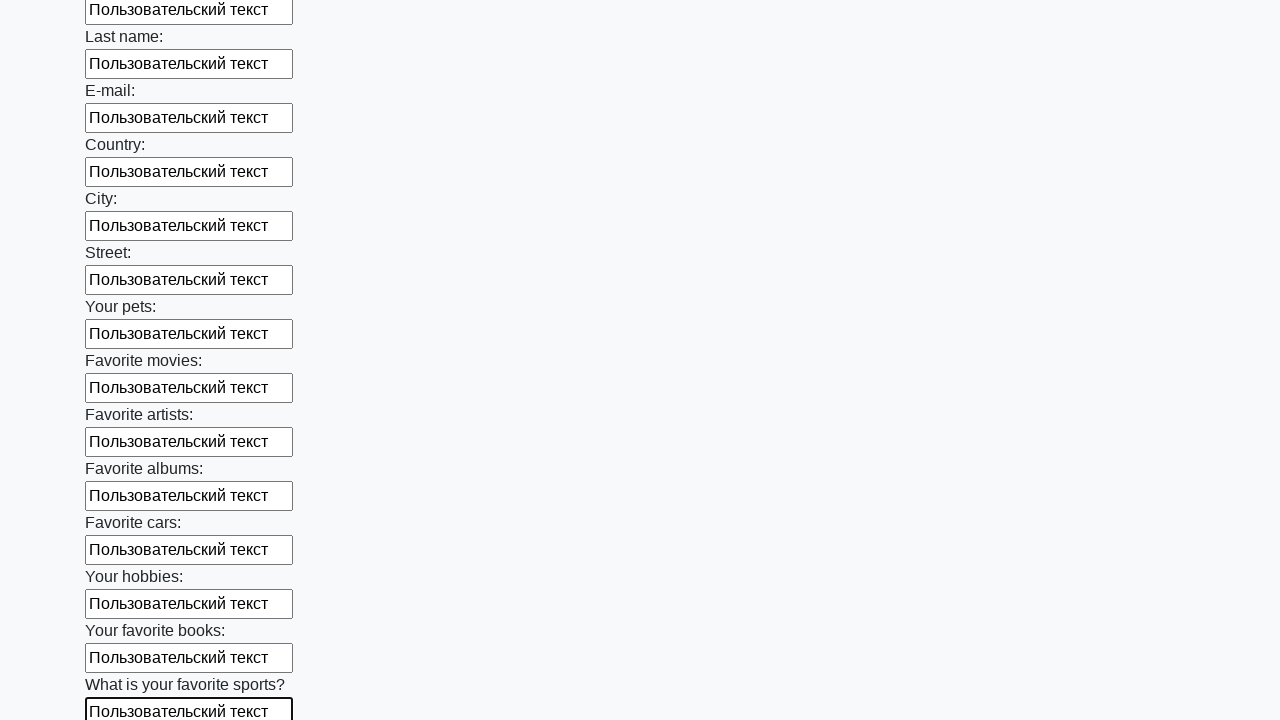

Filled input field with 'Пользовательский текст' on input >> nth=14
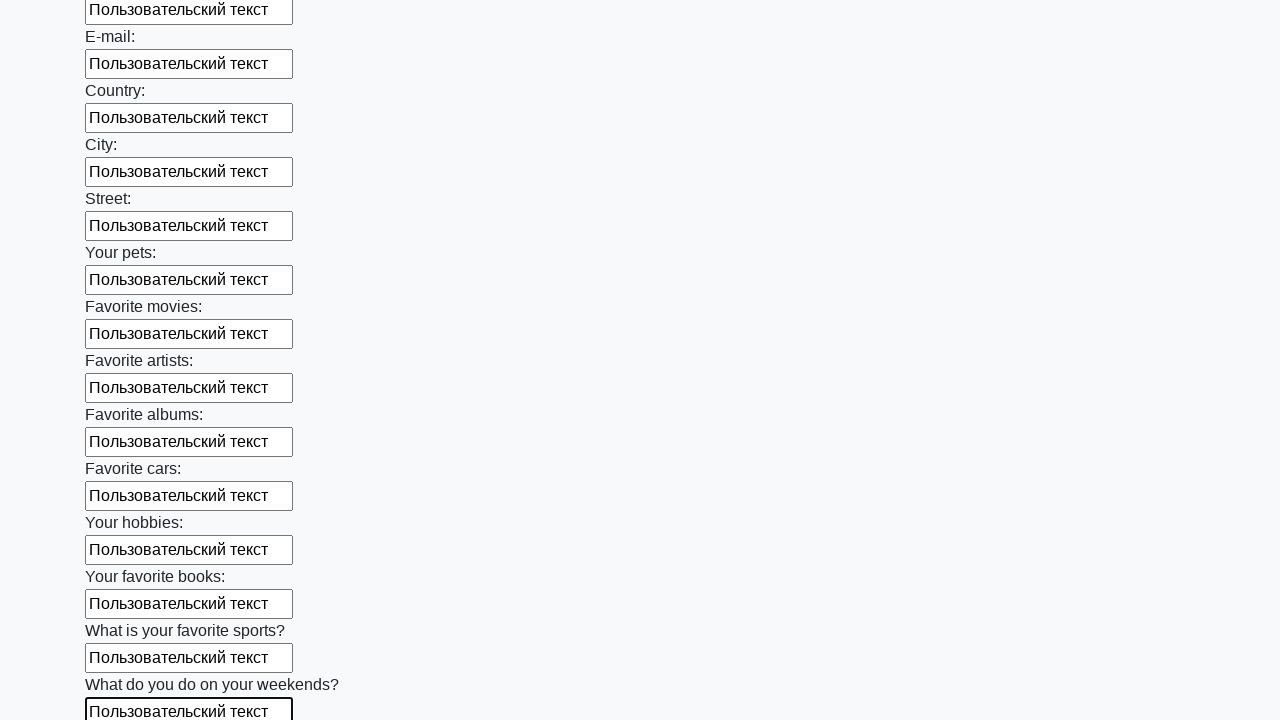

Filled input field with 'Пользовательский текст' on input >> nth=15
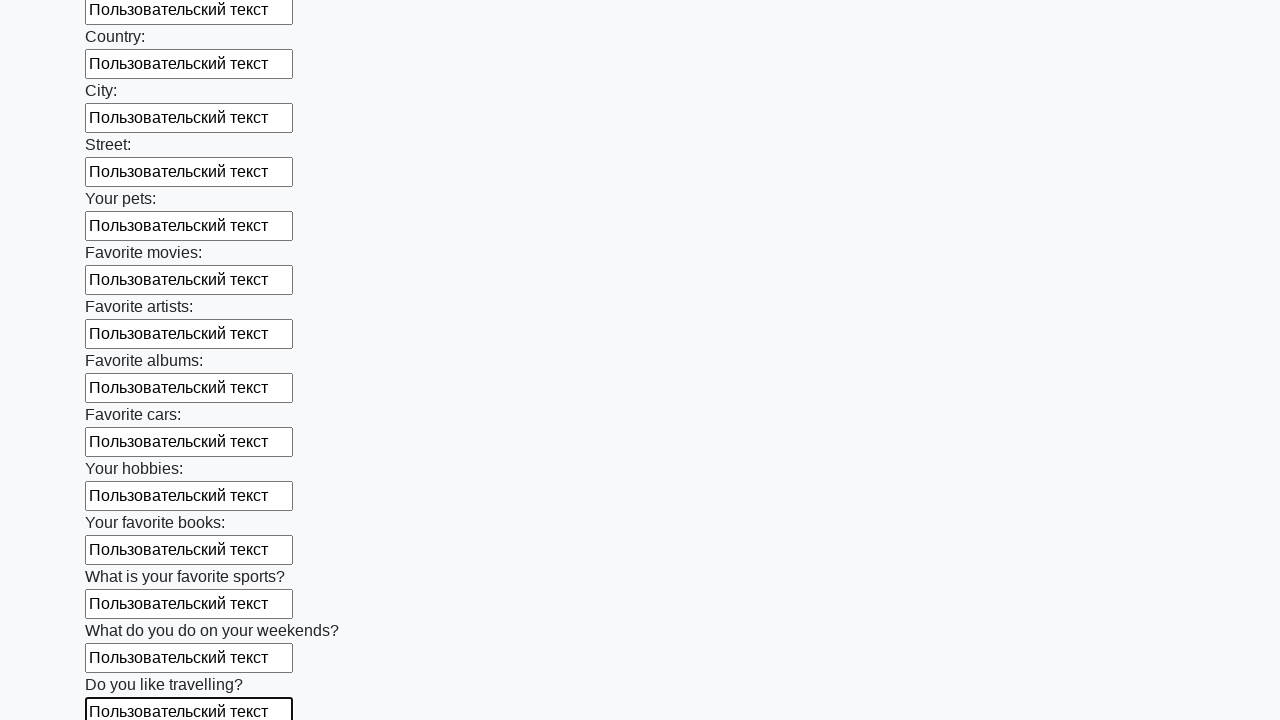

Filled input field with 'Пользовательский текст' on input >> nth=16
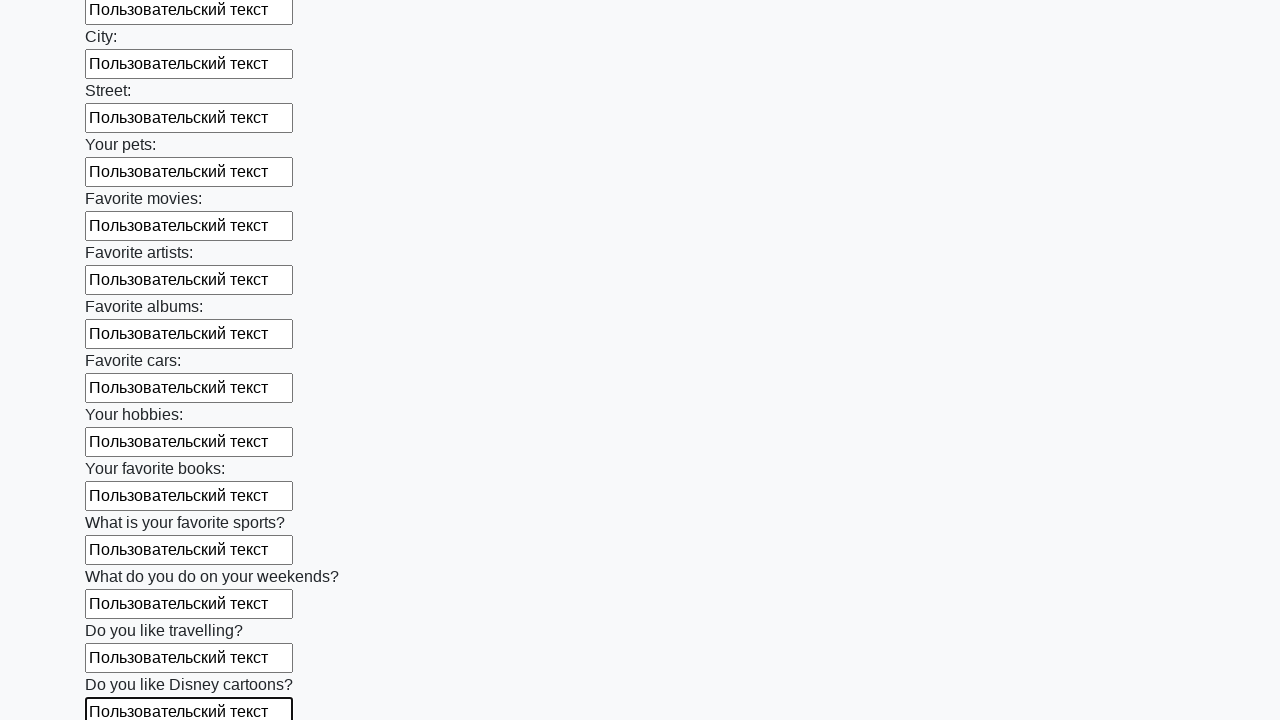

Filled input field with 'Пользовательский текст' on input >> nth=17
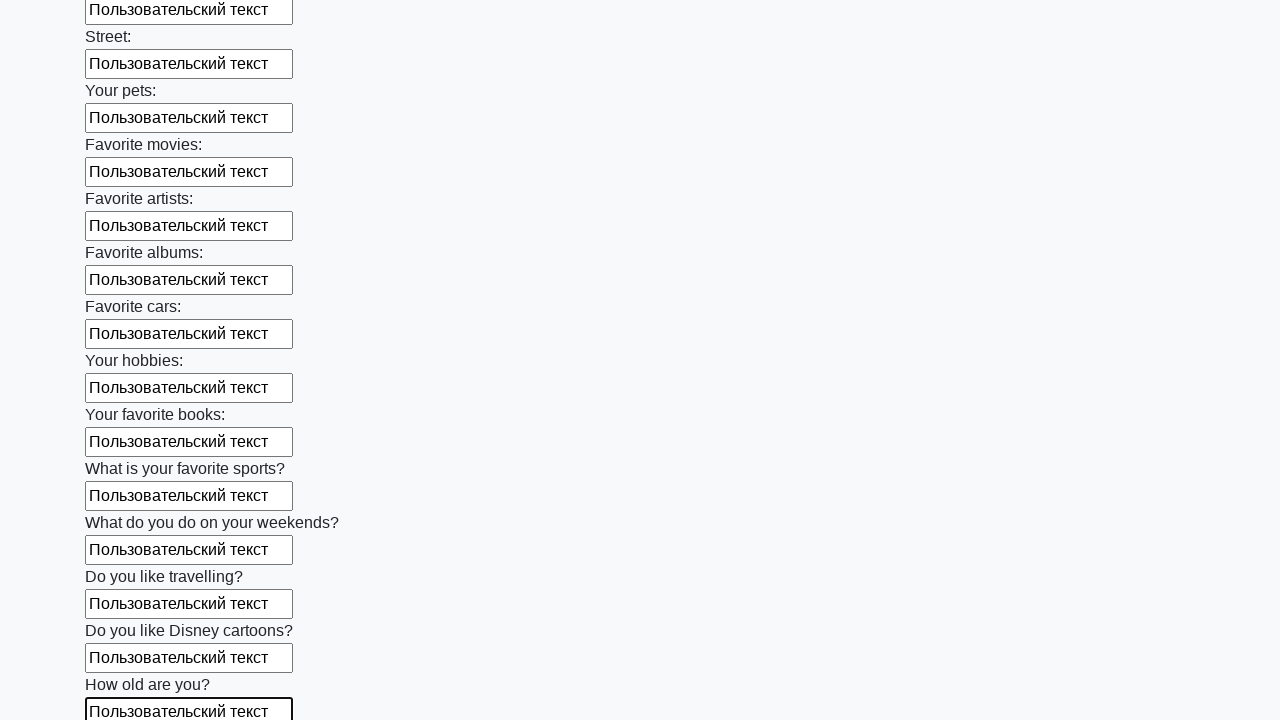

Filled input field with 'Пользовательский текст' on input >> nth=18
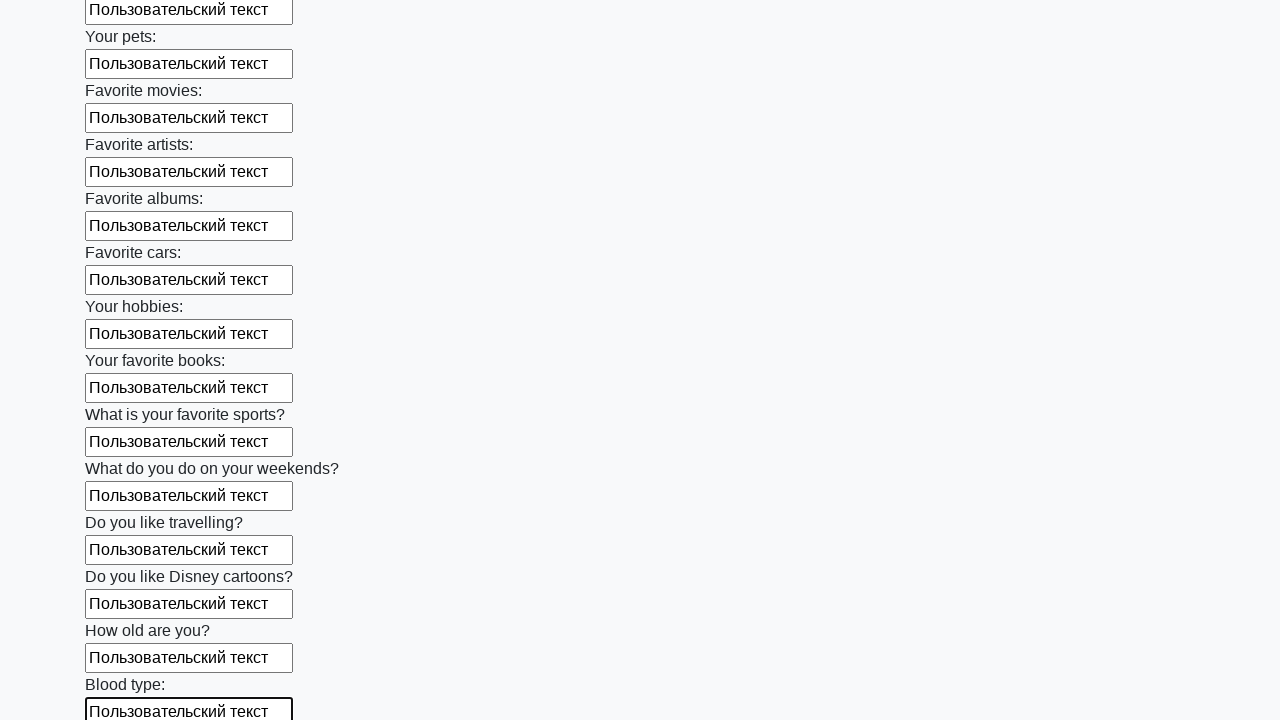

Filled input field with 'Пользовательский текст' on input >> nth=19
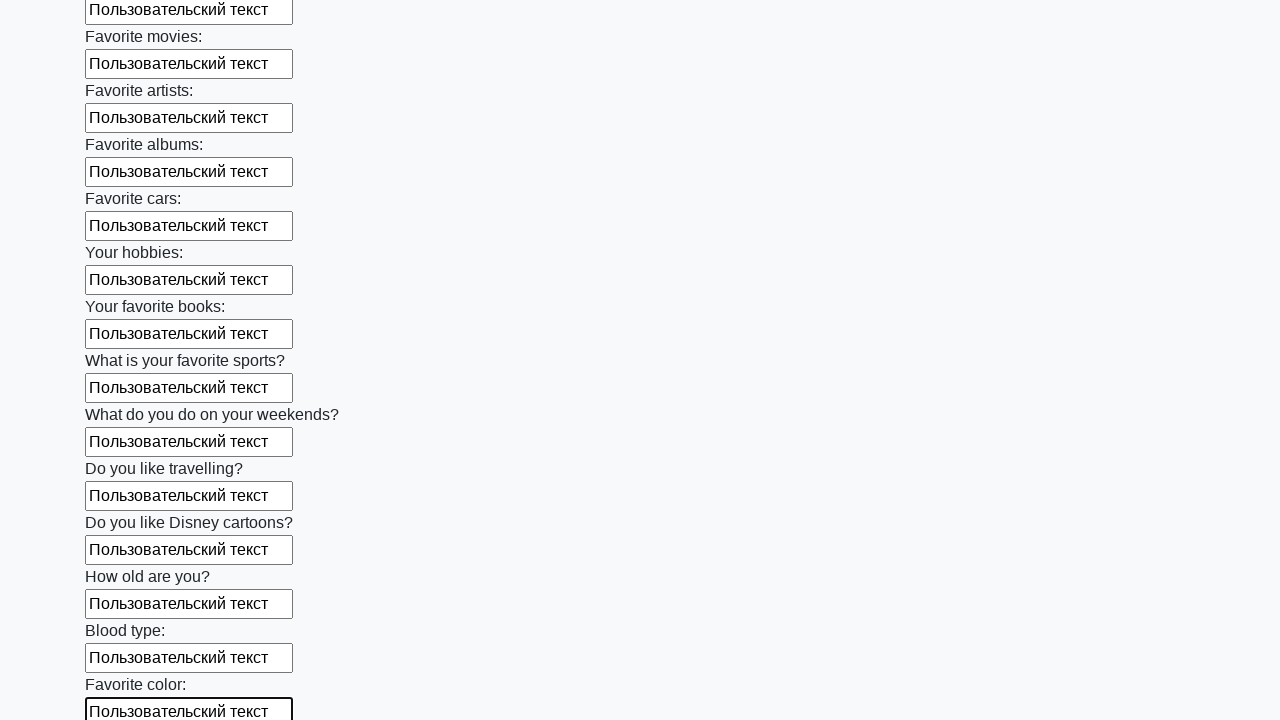

Filled input field with 'Пользовательский текст' on input >> nth=20
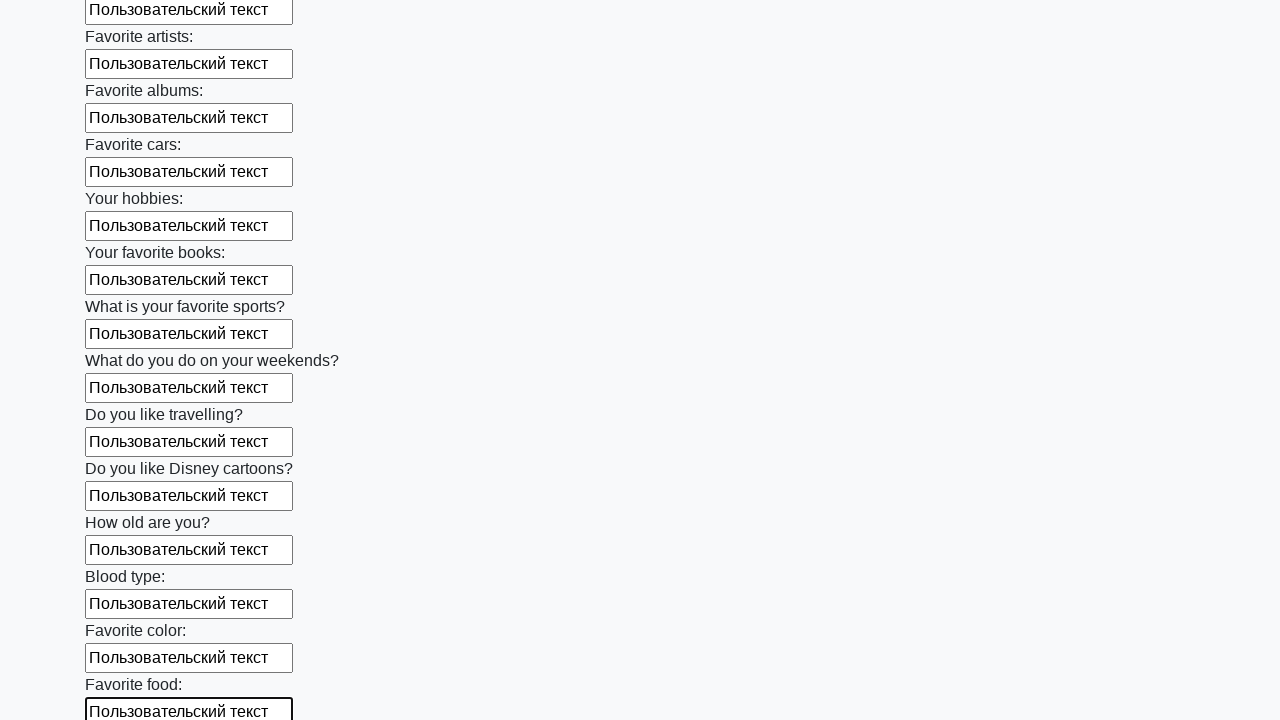

Filled input field with 'Пользовательский текст' on input >> nth=21
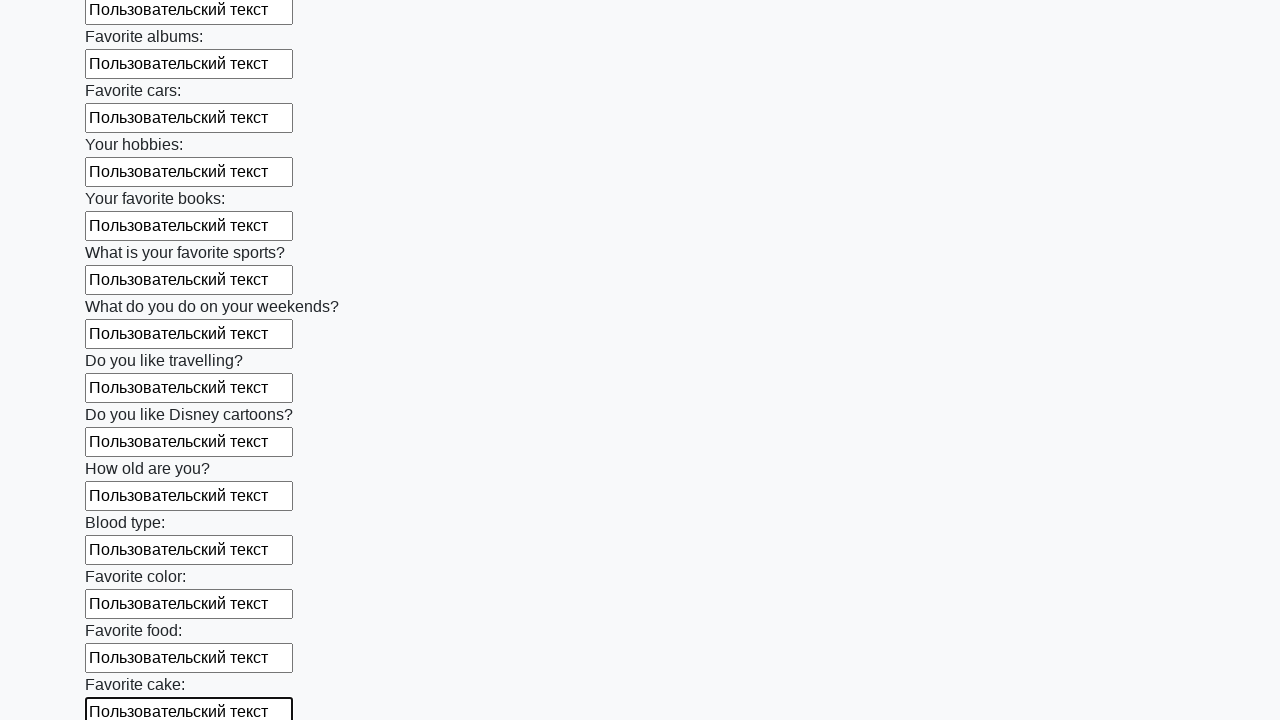

Filled input field with 'Пользовательский текст' on input >> nth=22
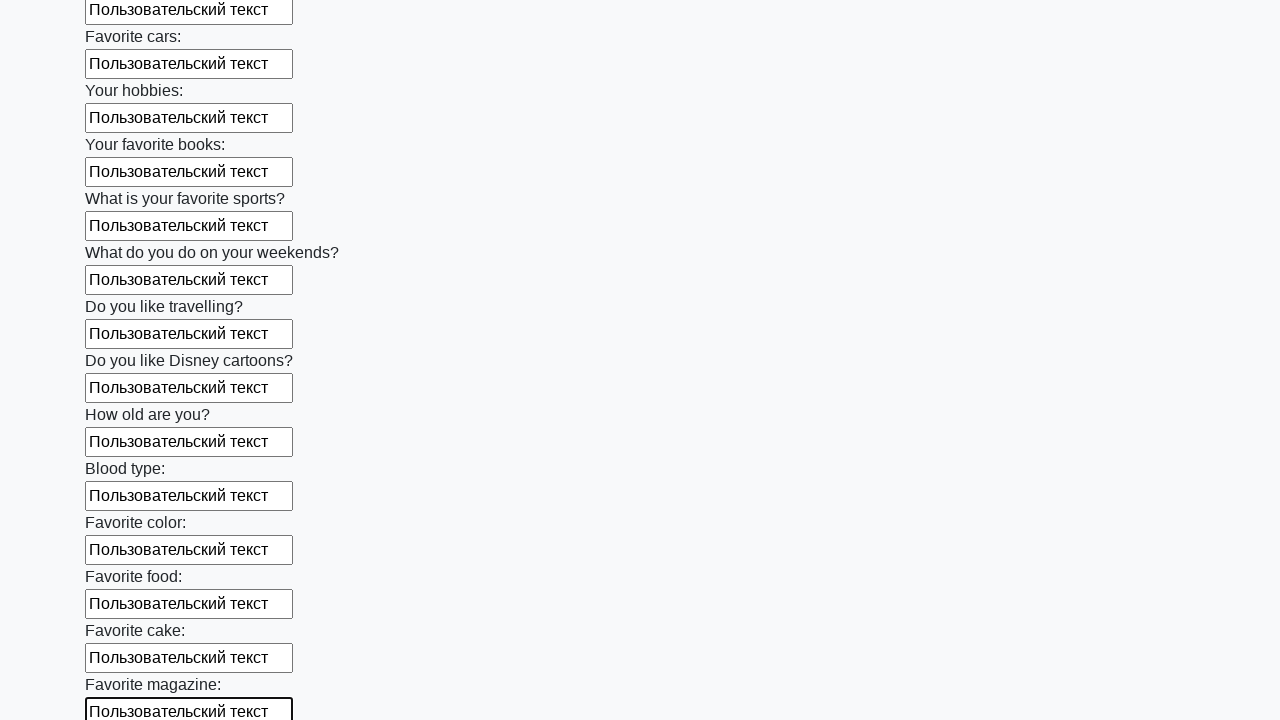

Filled input field with 'Пользовательский текст' on input >> nth=23
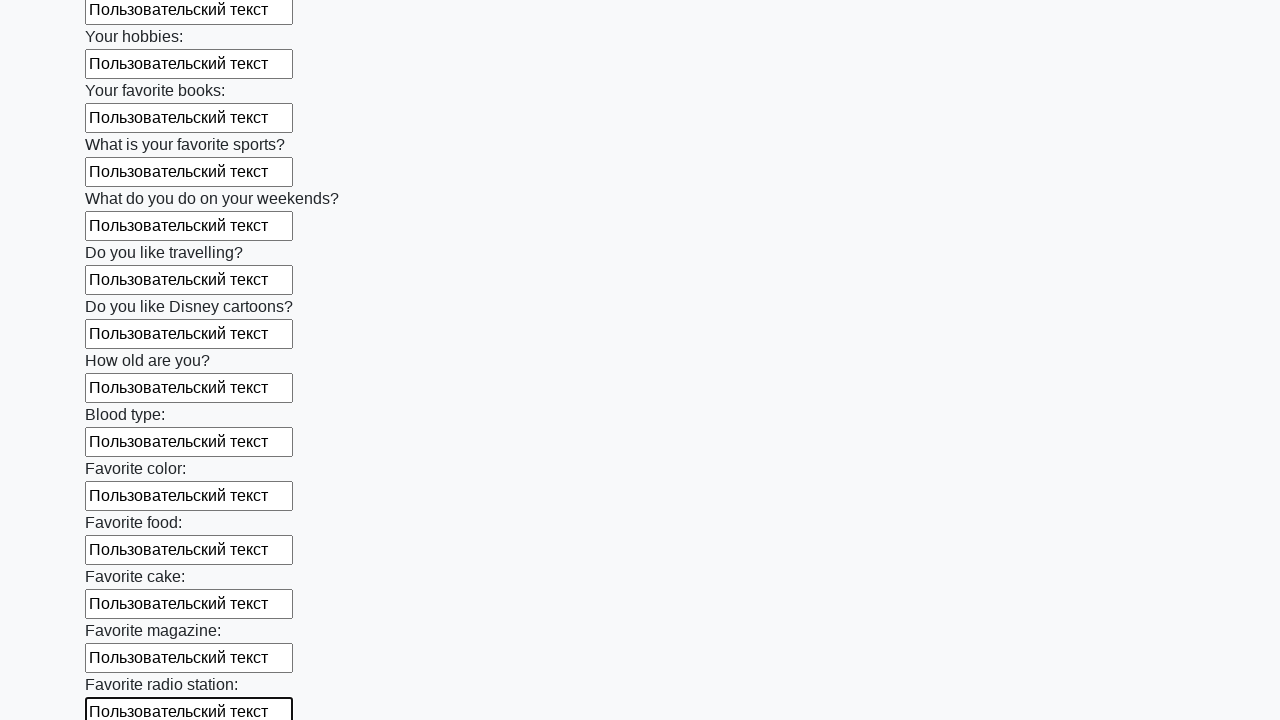

Filled input field with 'Пользовательский текст' on input >> nth=24
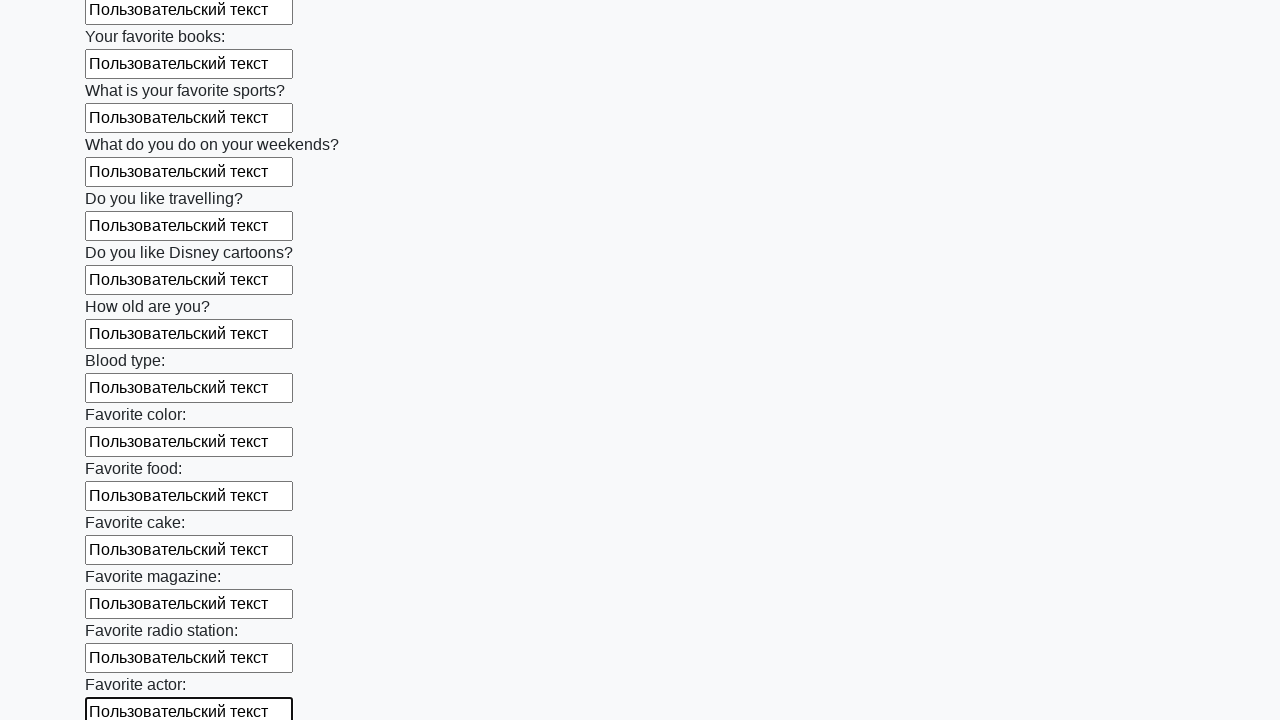

Filled input field with 'Пользовательский текст' on input >> nth=25
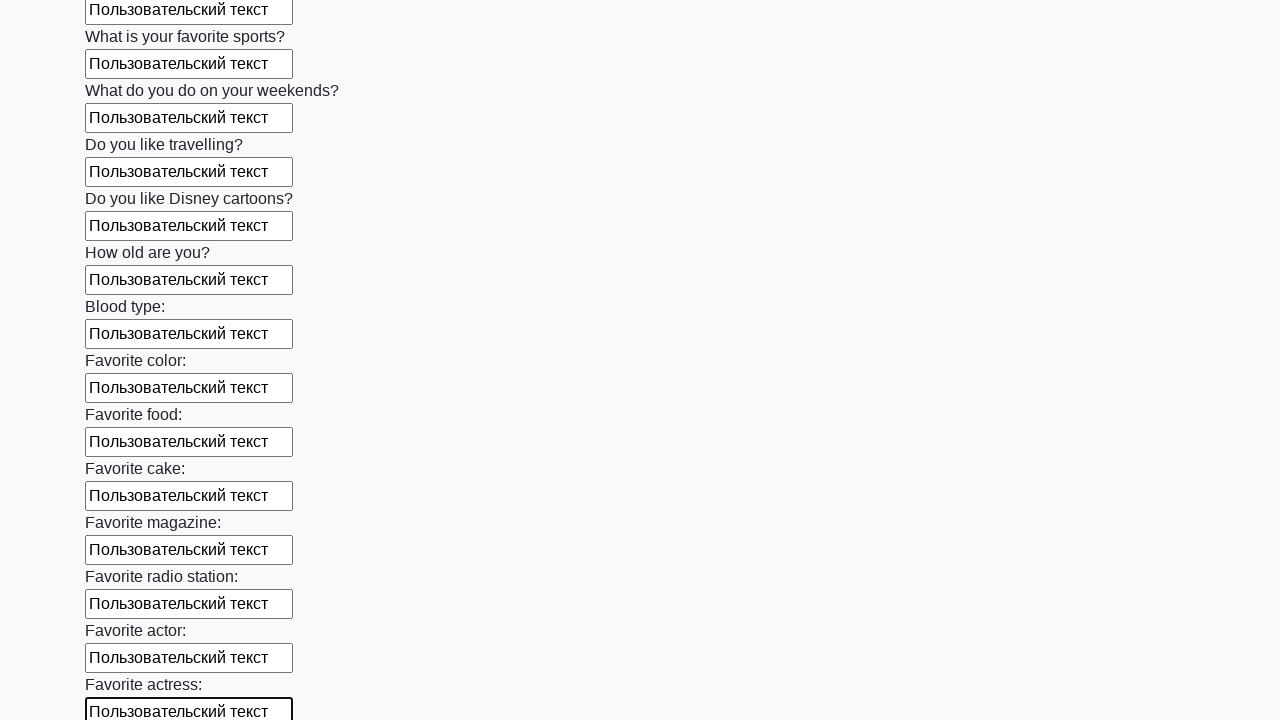

Filled input field with 'Пользовательский текст' on input >> nth=26
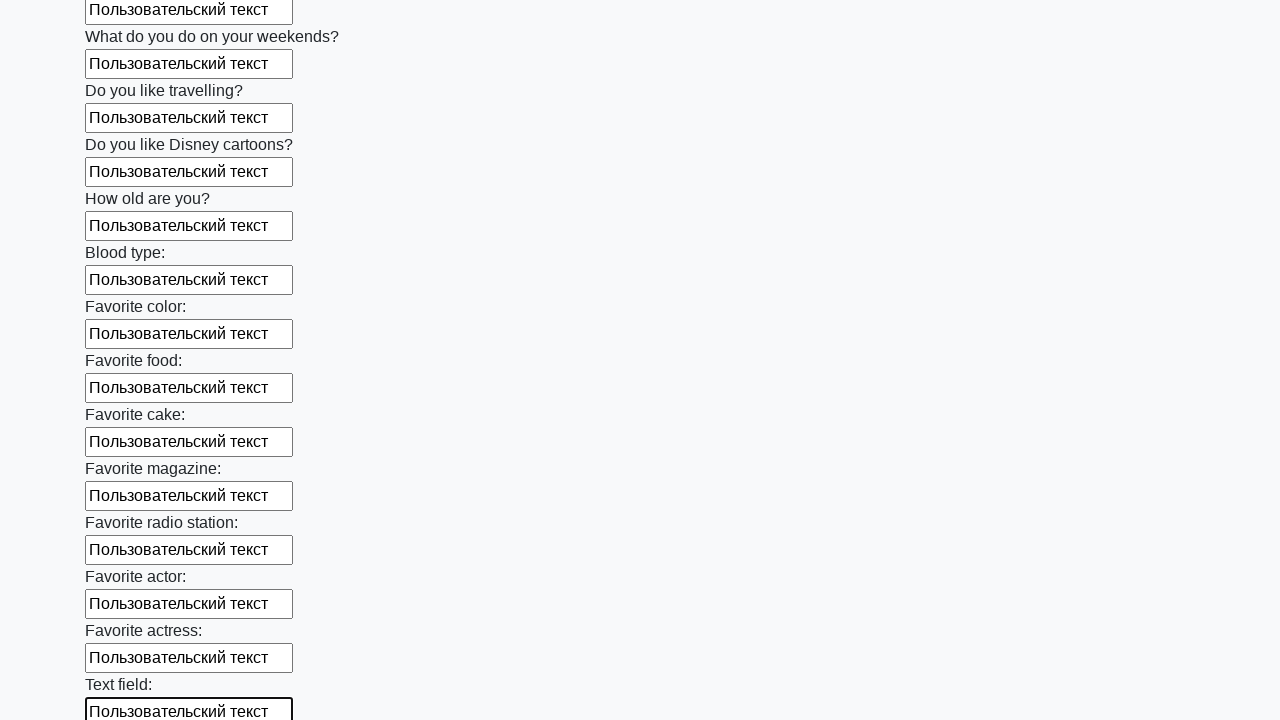

Filled input field with 'Пользовательский текст' on input >> nth=27
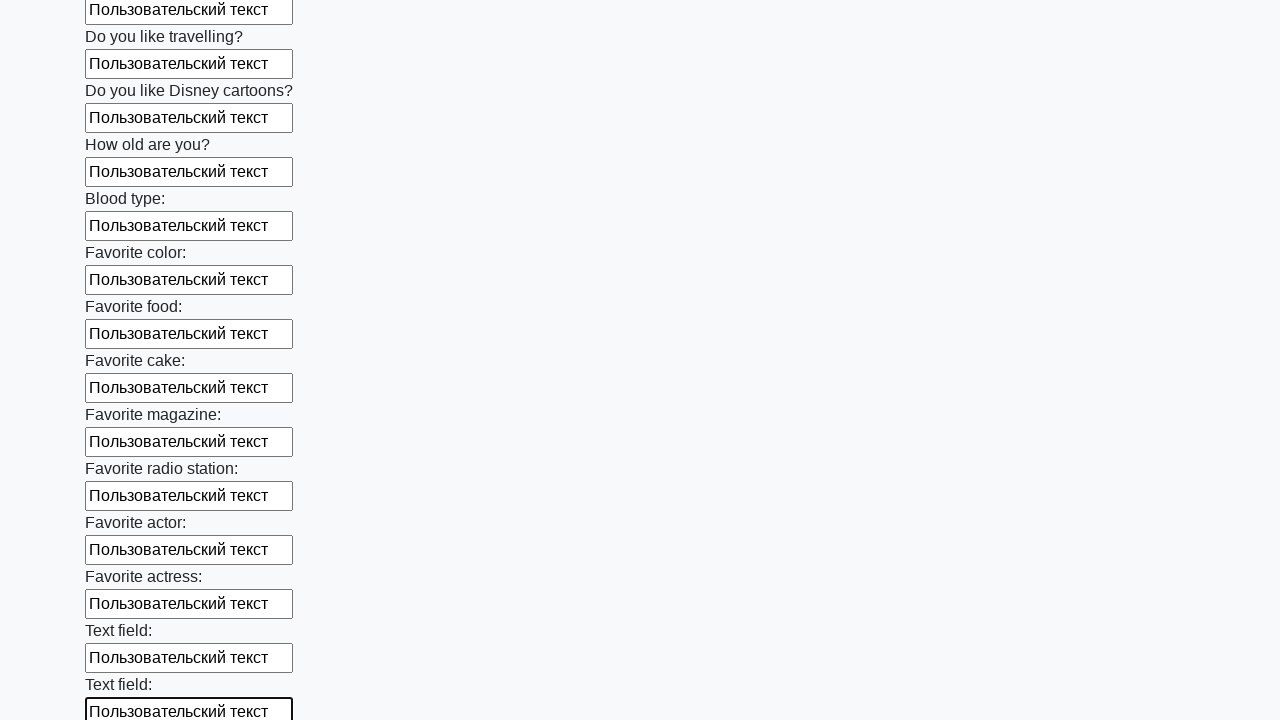

Filled input field with 'Пользовательский текст' on input >> nth=28
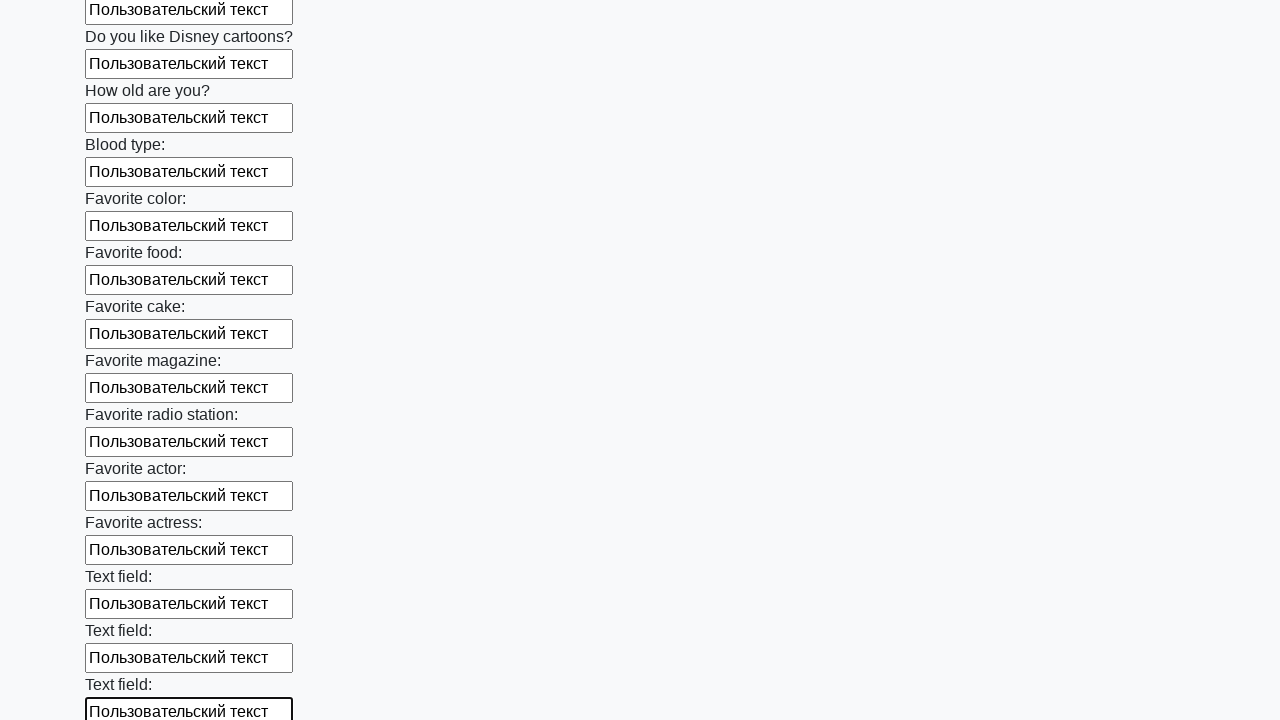

Filled input field with 'Пользовательский текст' on input >> nth=29
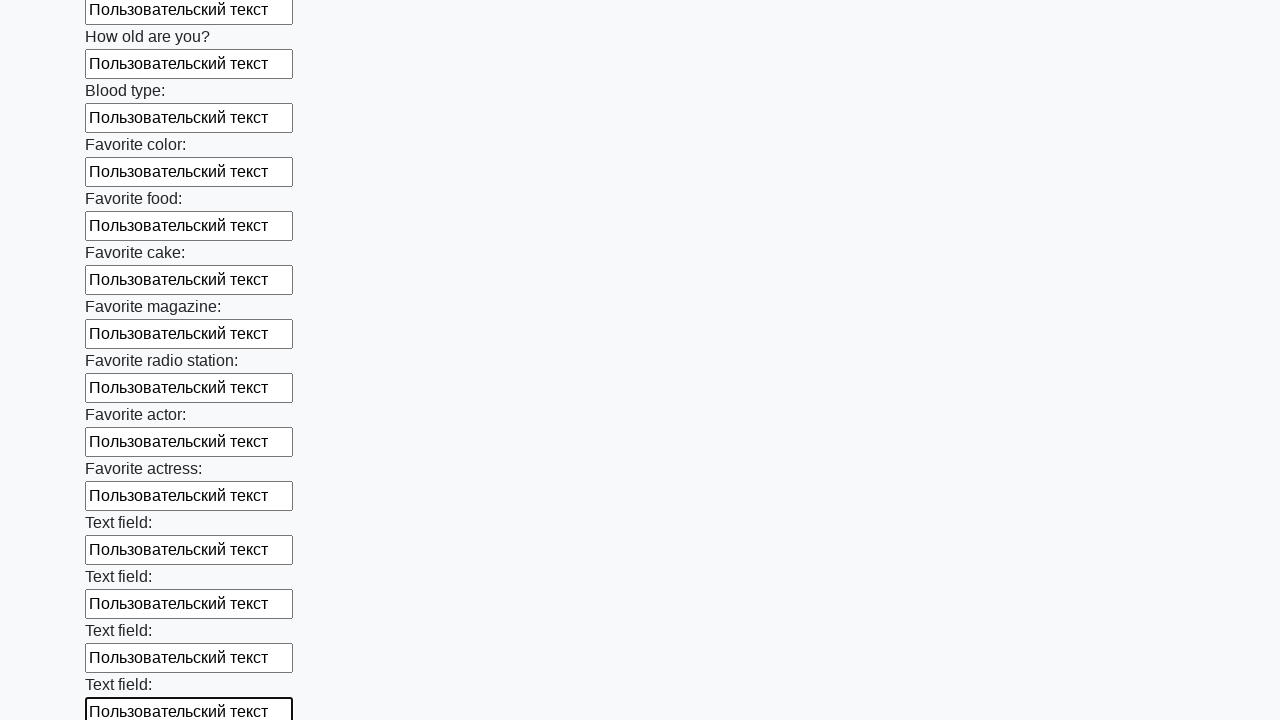

Filled input field with 'Пользовательский текст' on input >> nth=30
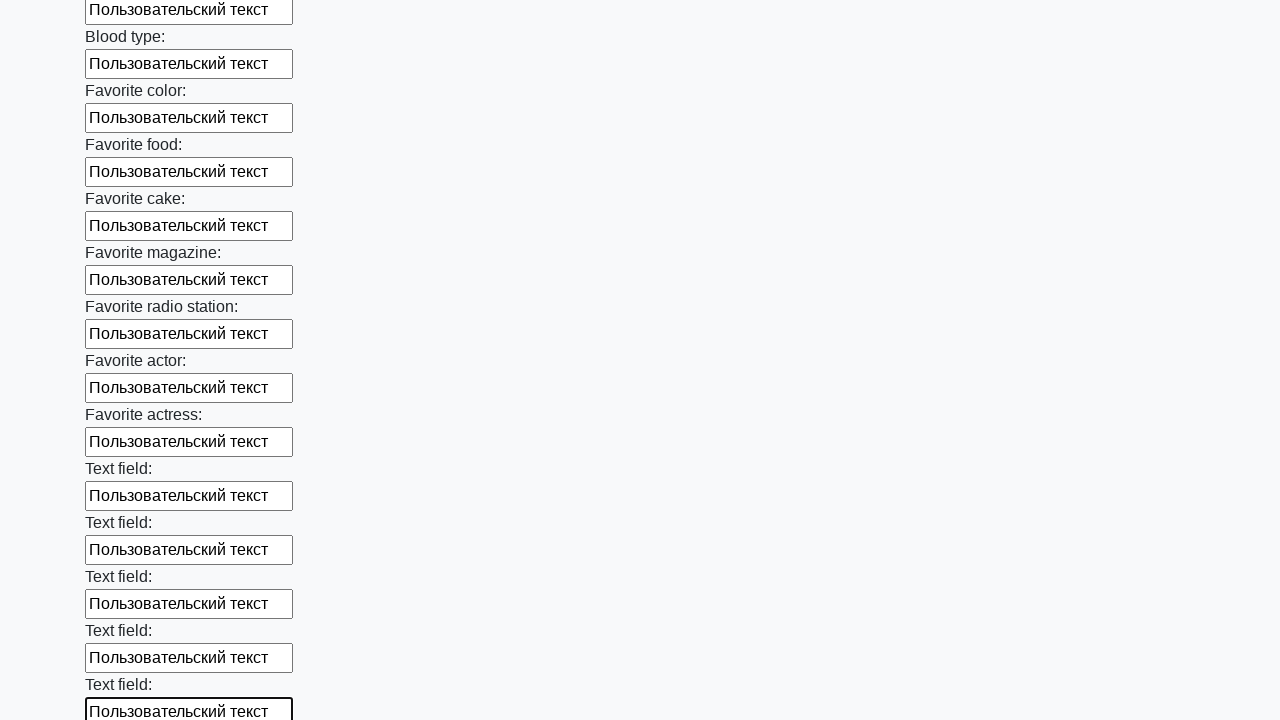

Filled input field with 'Пользовательский текст' on input >> nth=31
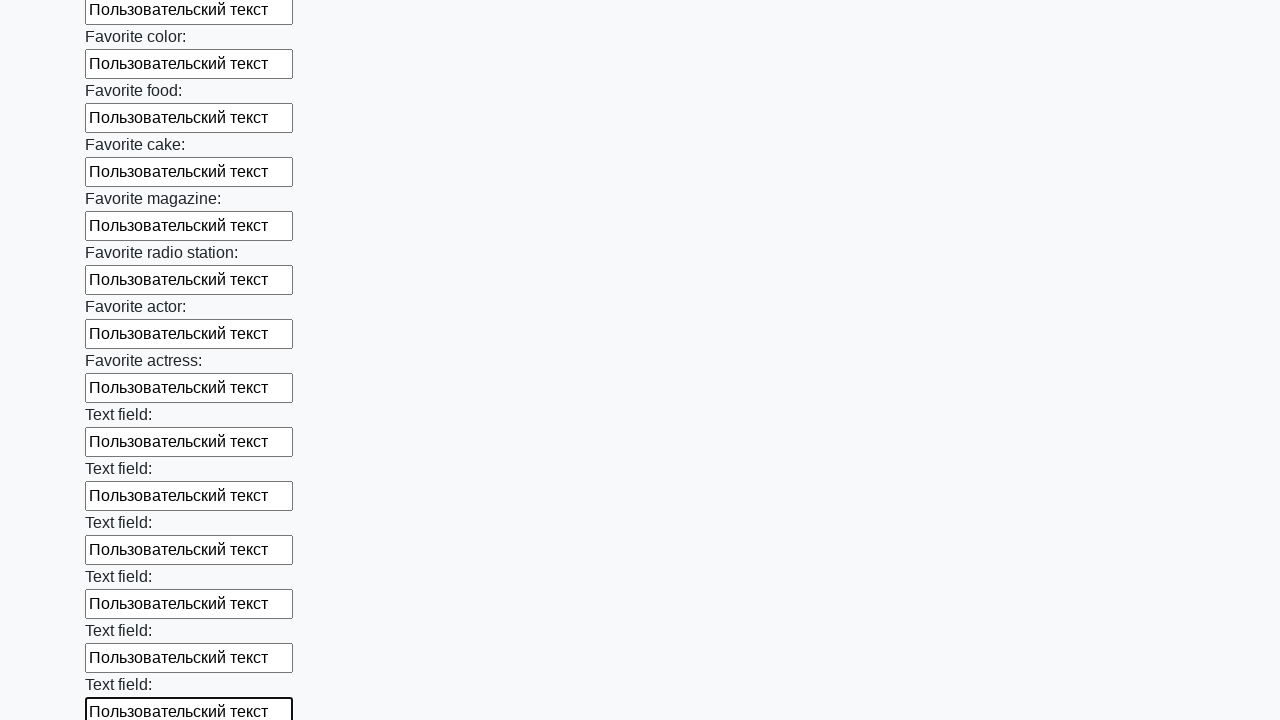

Filled input field with 'Пользовательский текст' on input >> nth=32
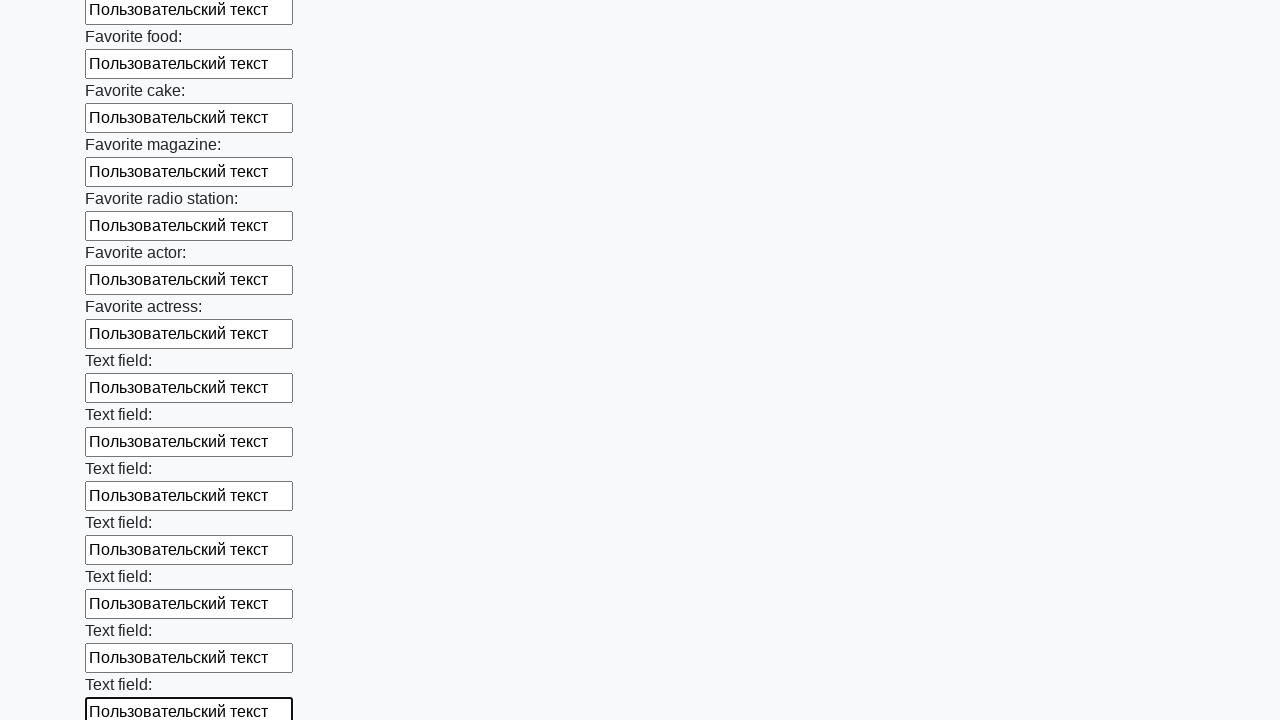

Filled input field with 'Пользовательский текст' on input >> nth=33
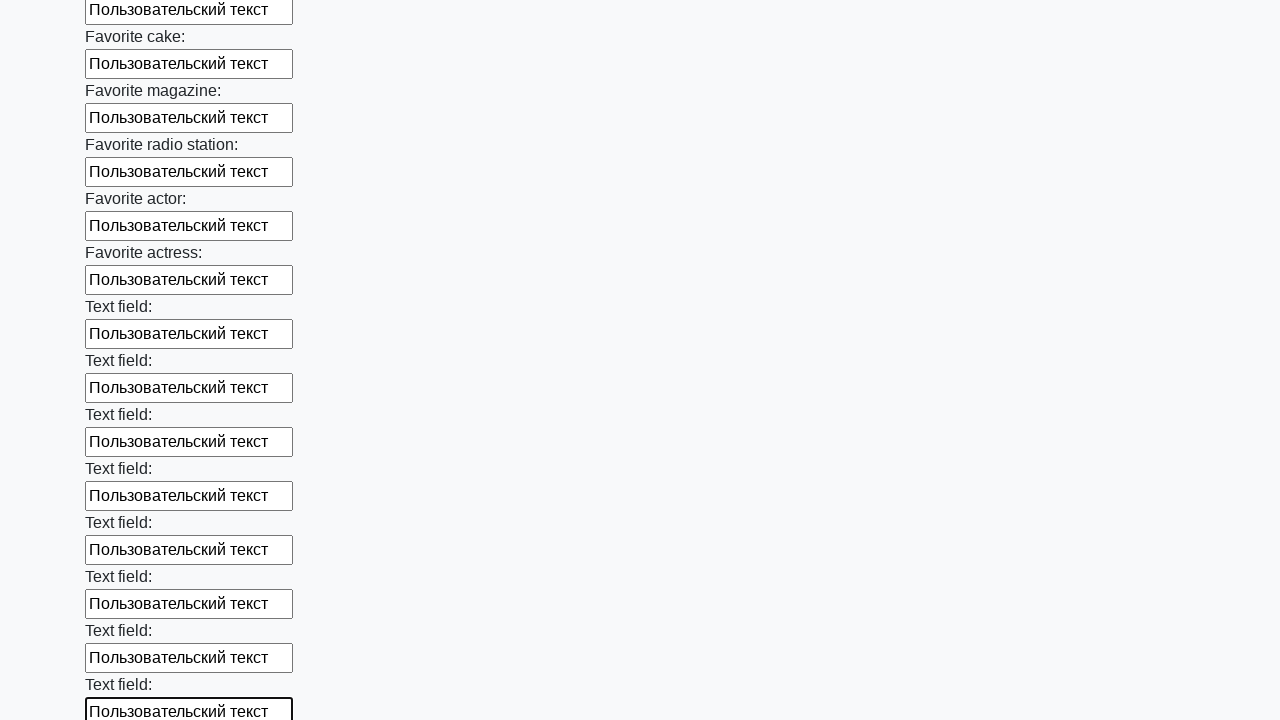

Filled input field with 'Пользовательский текст' on input >> nth=34
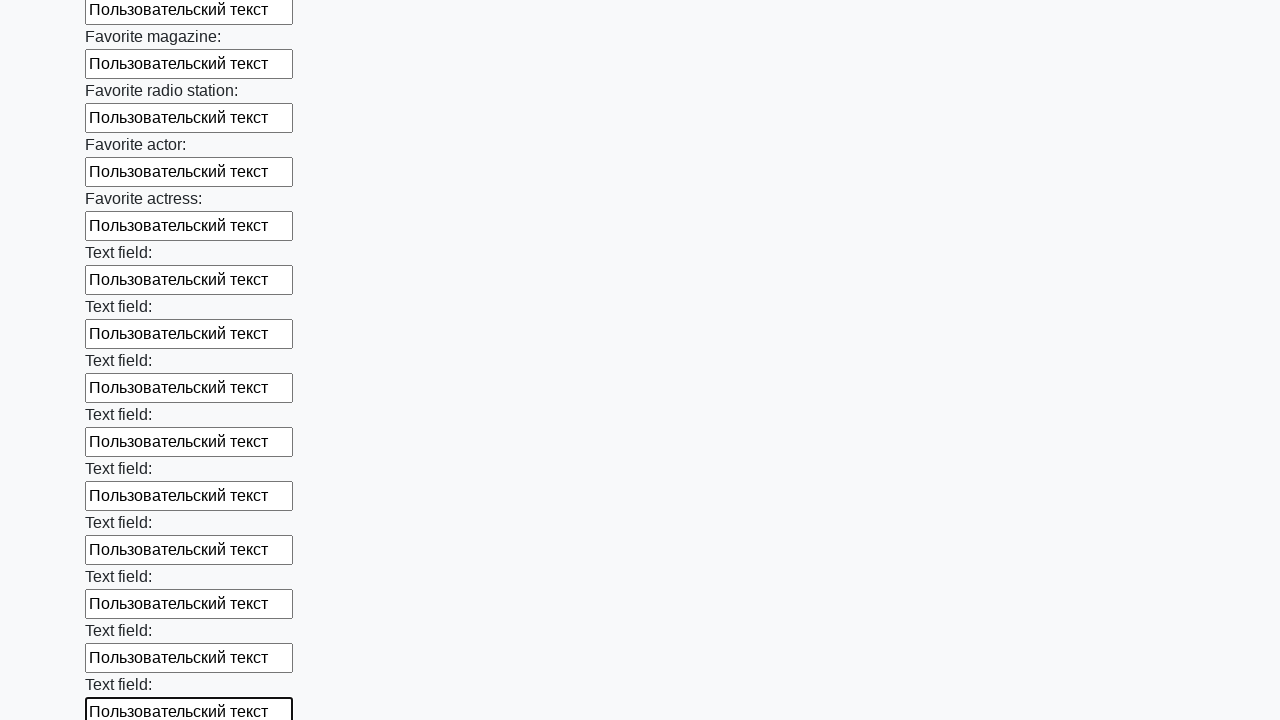

Filled input field with 'Пользовательский текст' on input >> nth=35
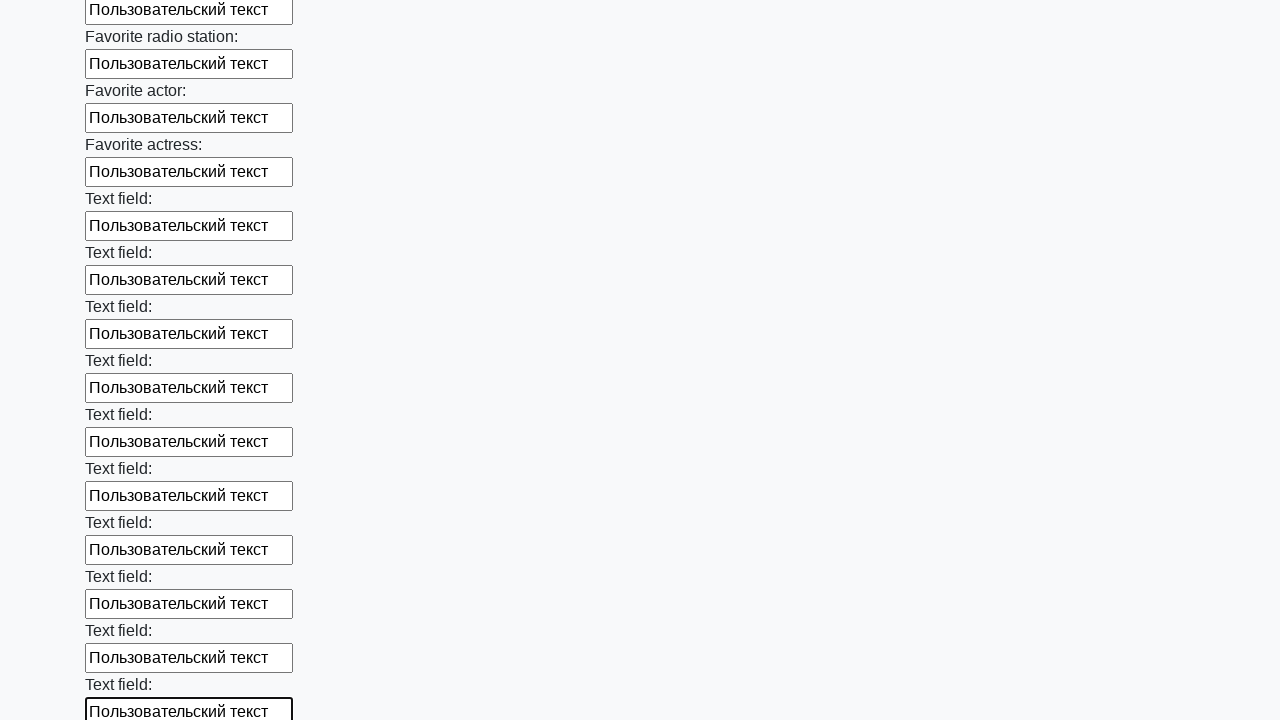

Filled input field with 'Пользовательский текст' on input >> nth=36
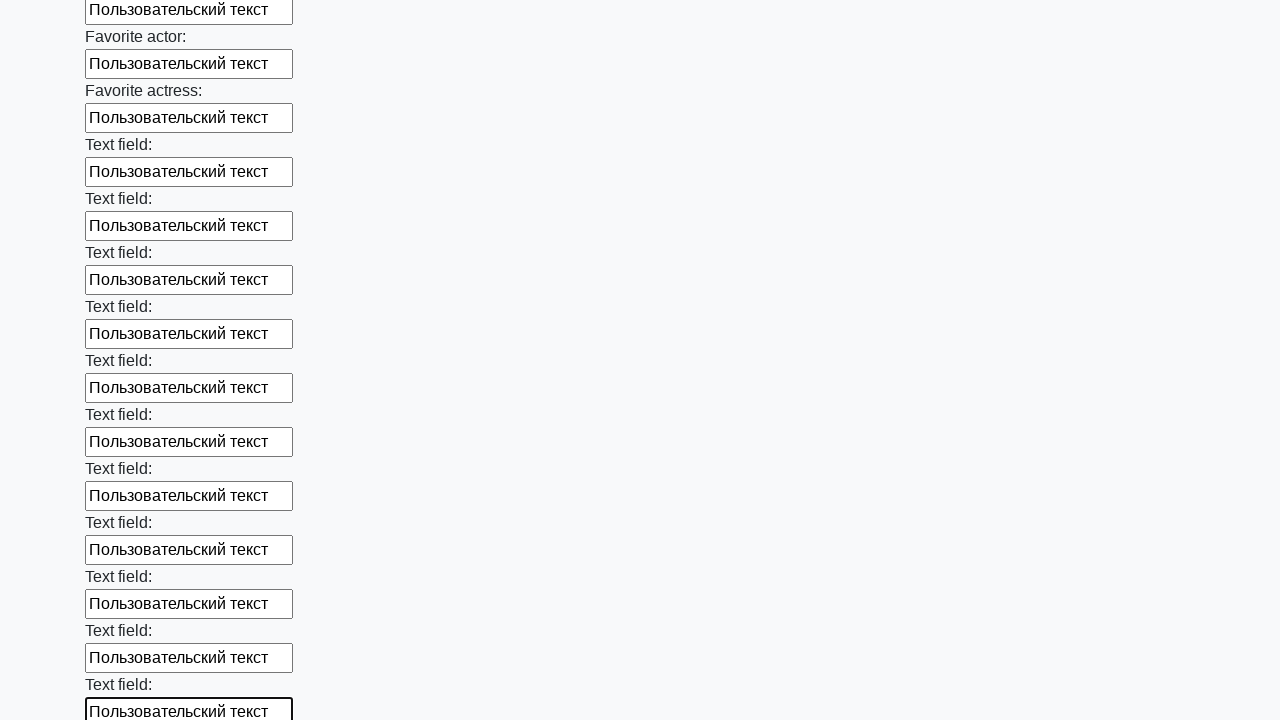

Filled input field with 'Пользовательский текст' on input >> nth=37
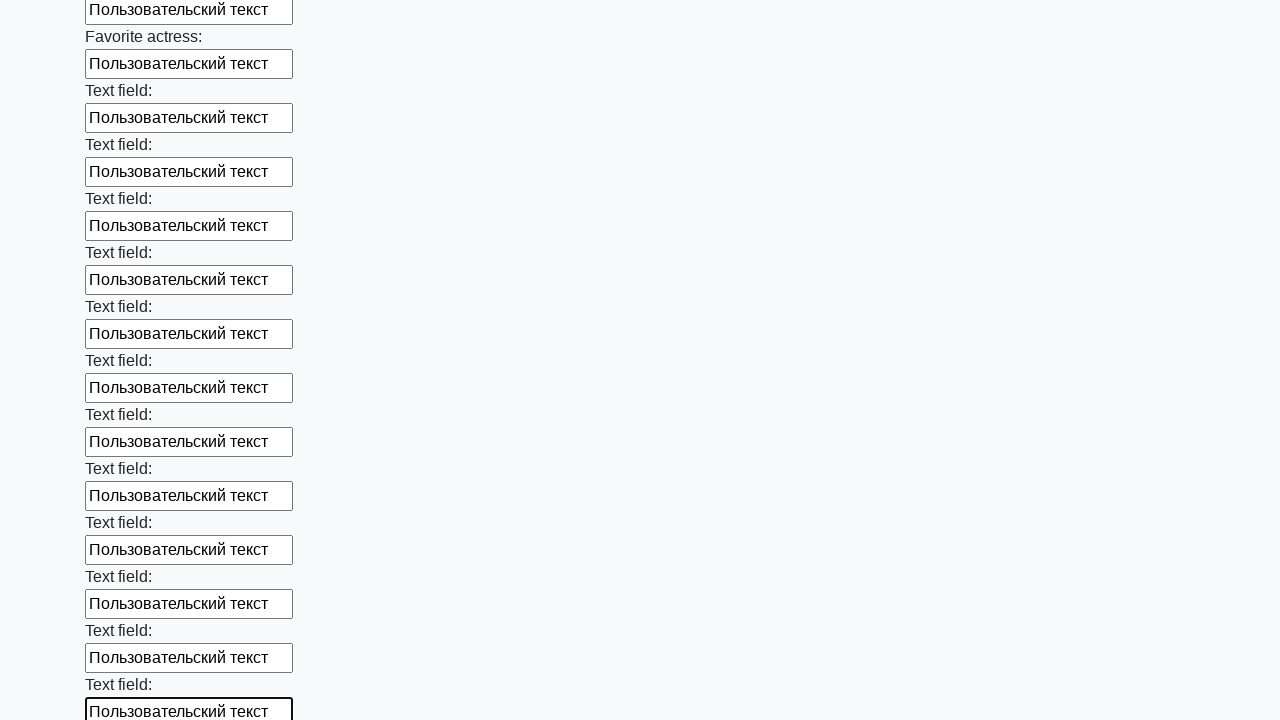

Filled input field with 'Пользовательский текст' on input >> nth=38
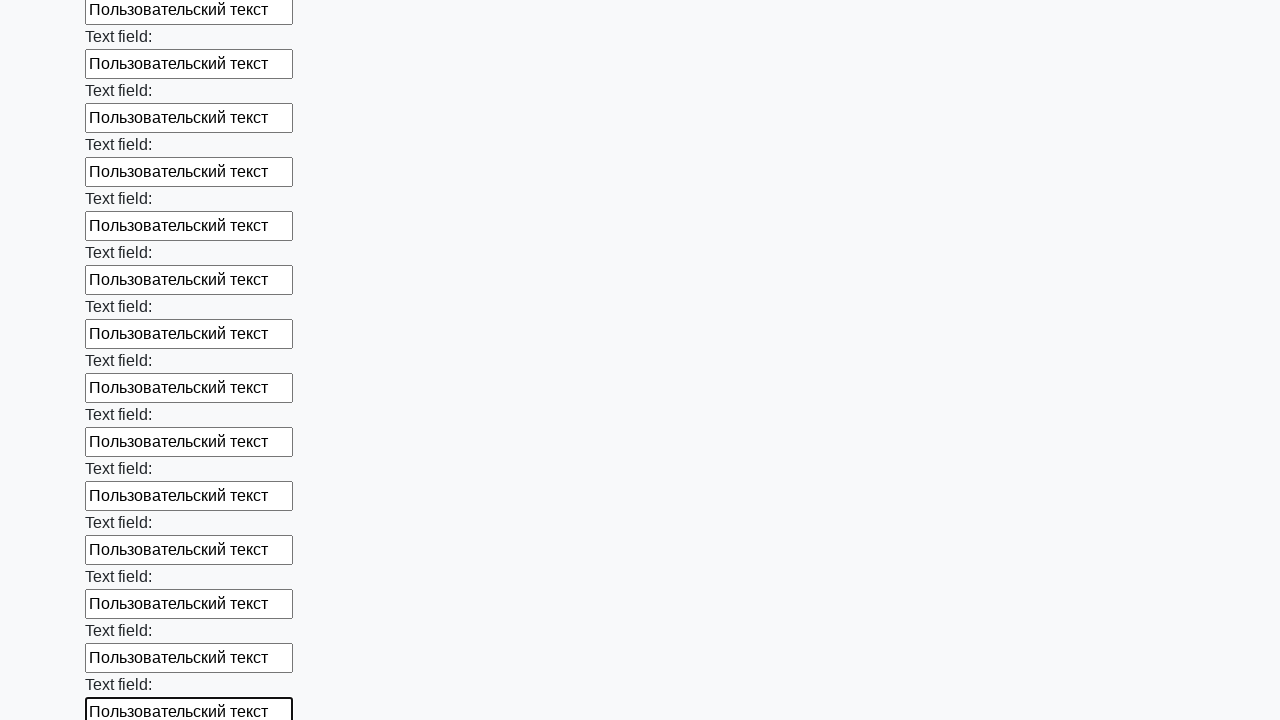

Filled input field with 'Пользовательский текст' on input >> nth=39
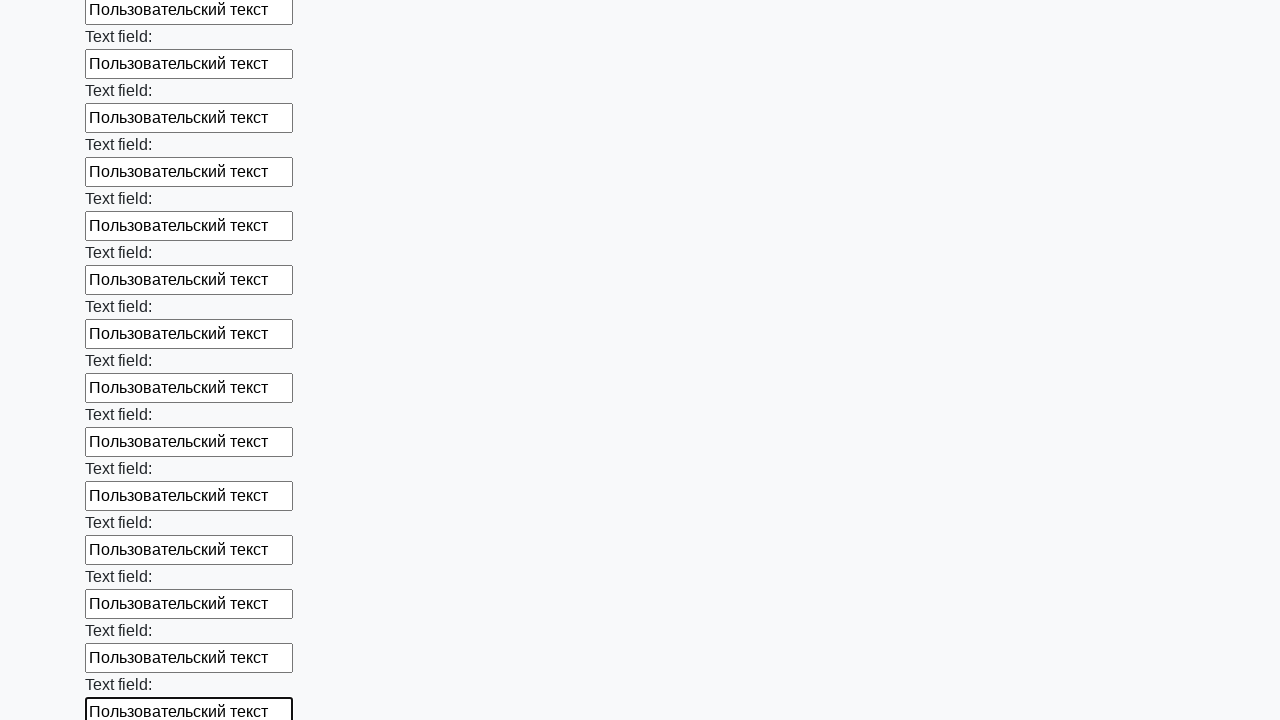

Filled input field with 'Пользовательский текст' on input >> nth=40
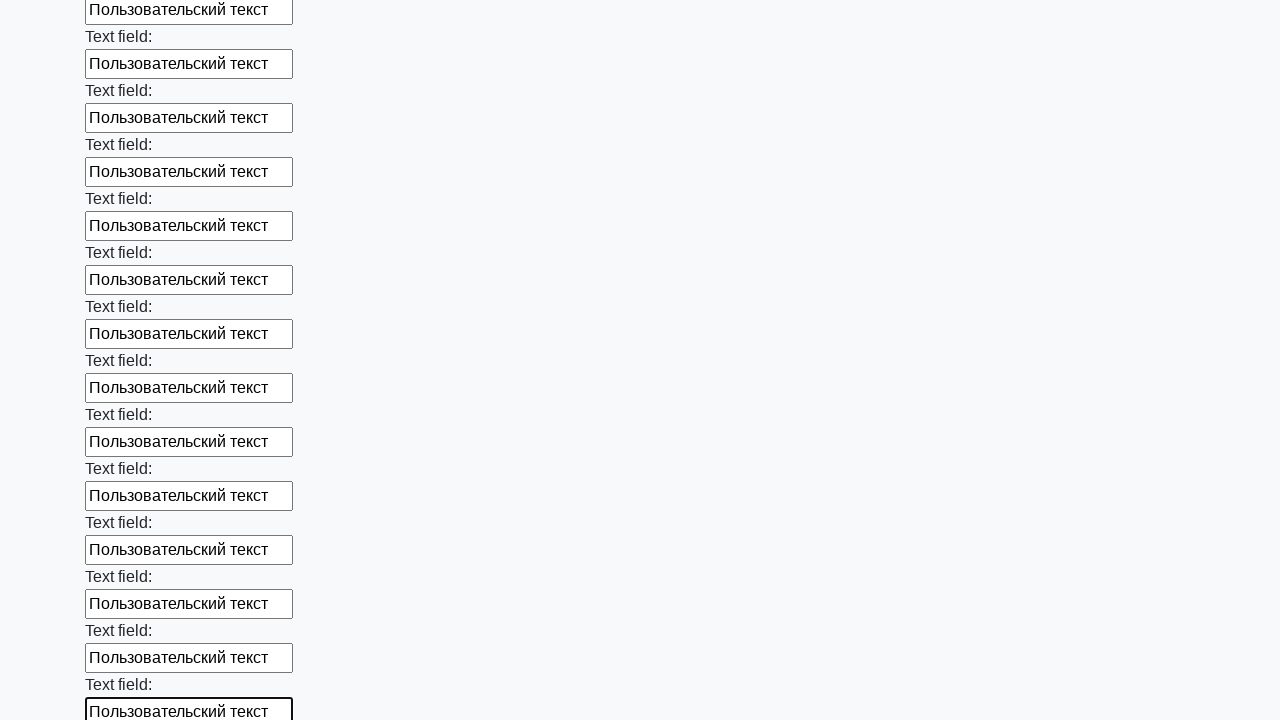

Filled input field with 'Пользовательский текст' on input >> nth=41
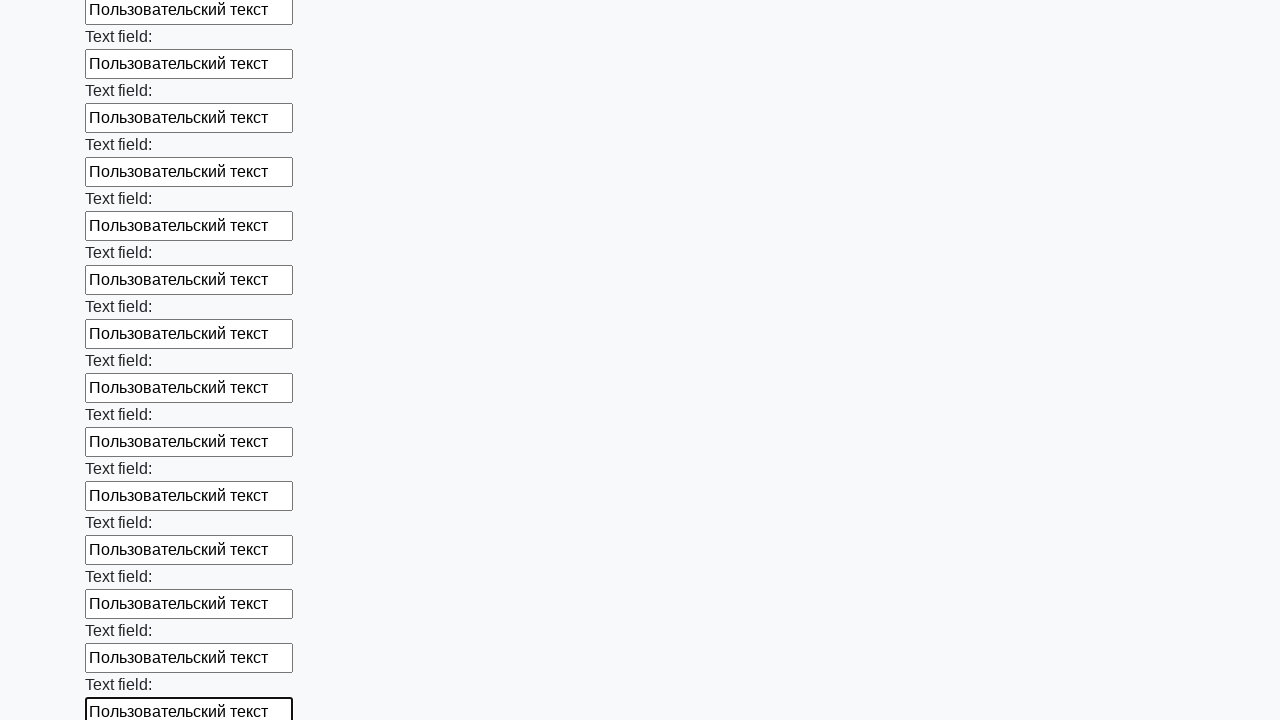

Filled input field with 'Пользовательский текст' on input >> nth=42
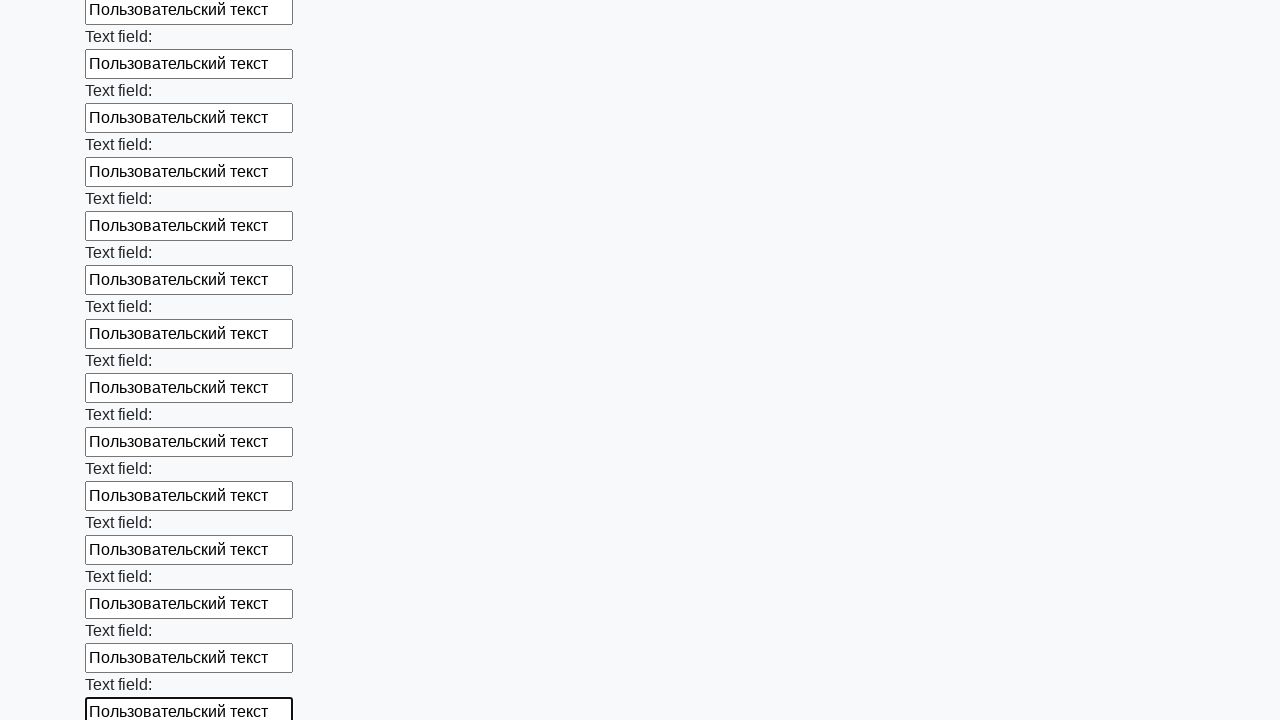

Filled input field with 'Пользовательский текст' on input >> nth=43
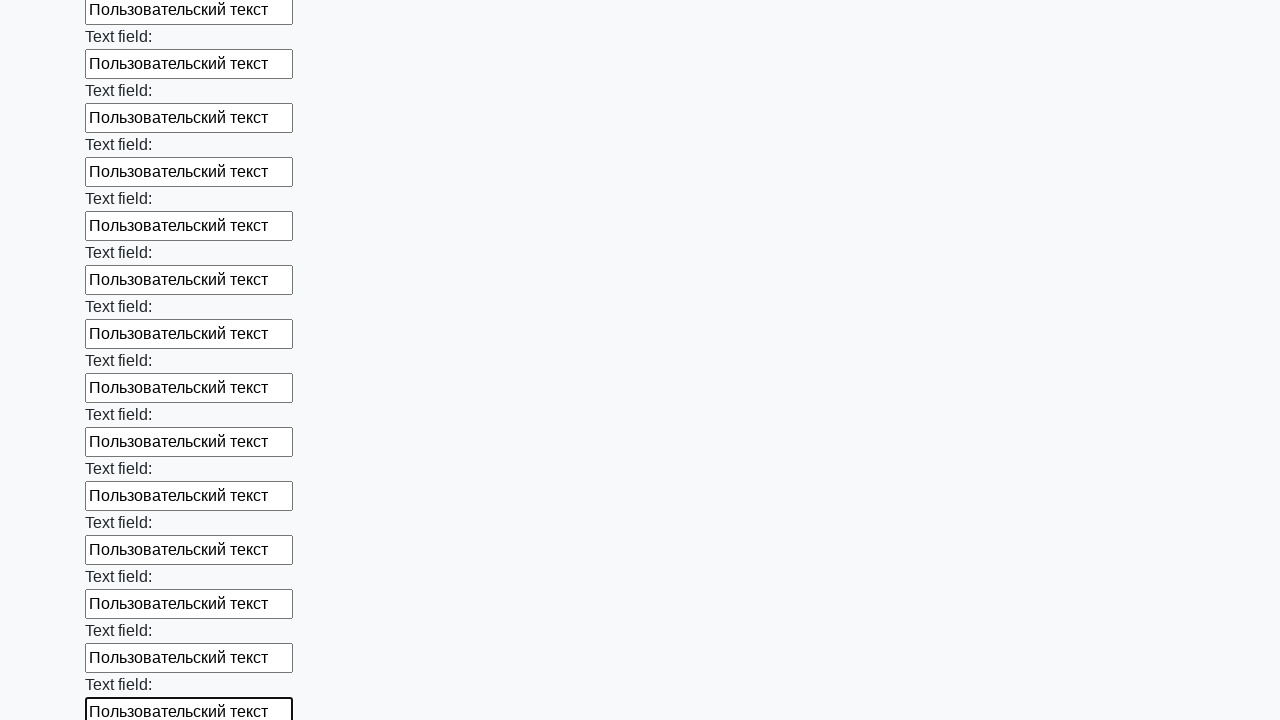

Filled input field with 'Пользовательский текст' on input >> nth=44
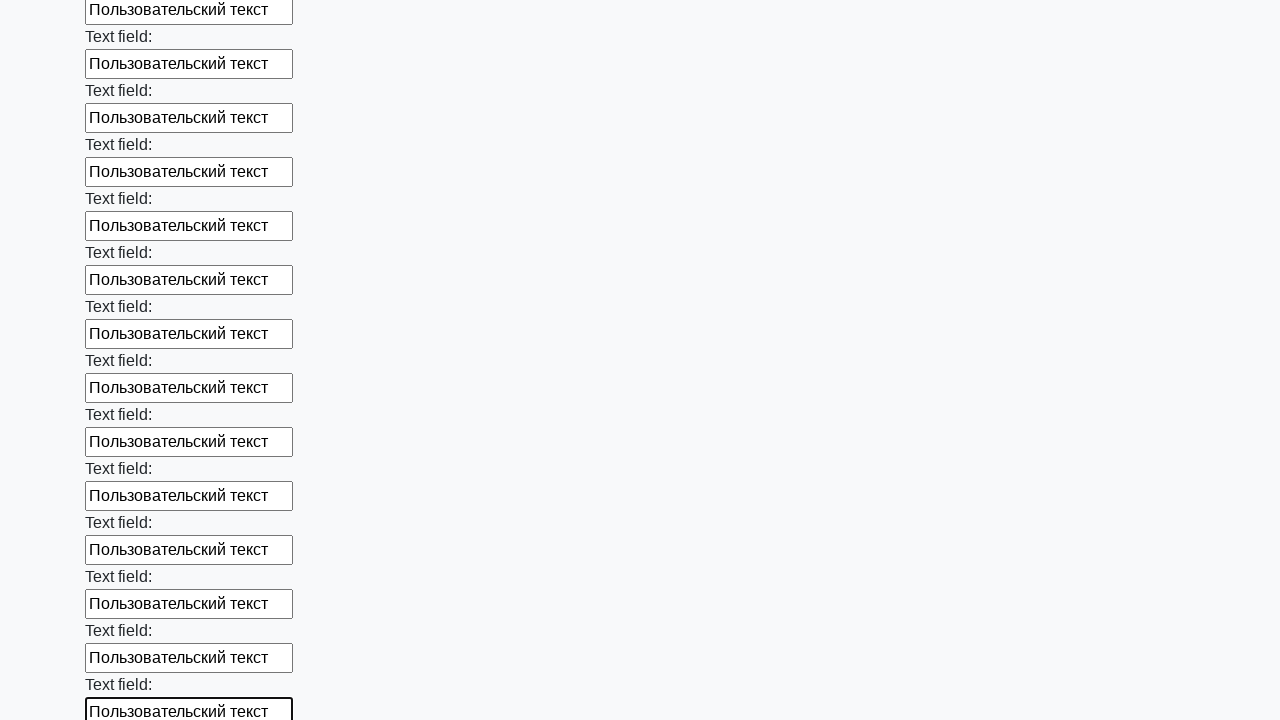

Filled input field with 'Пользовательский текст' on input >> nth=45
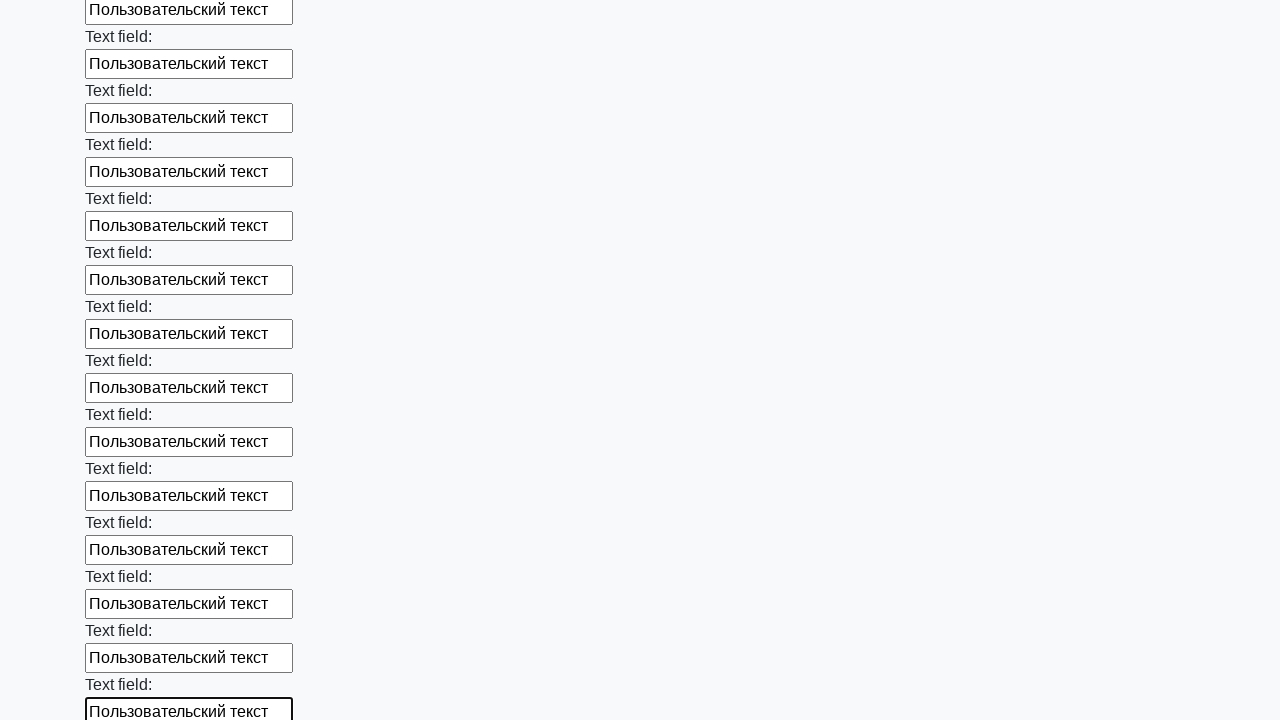

Filled input field with 'Пользовательский текст' on input >> nth=46
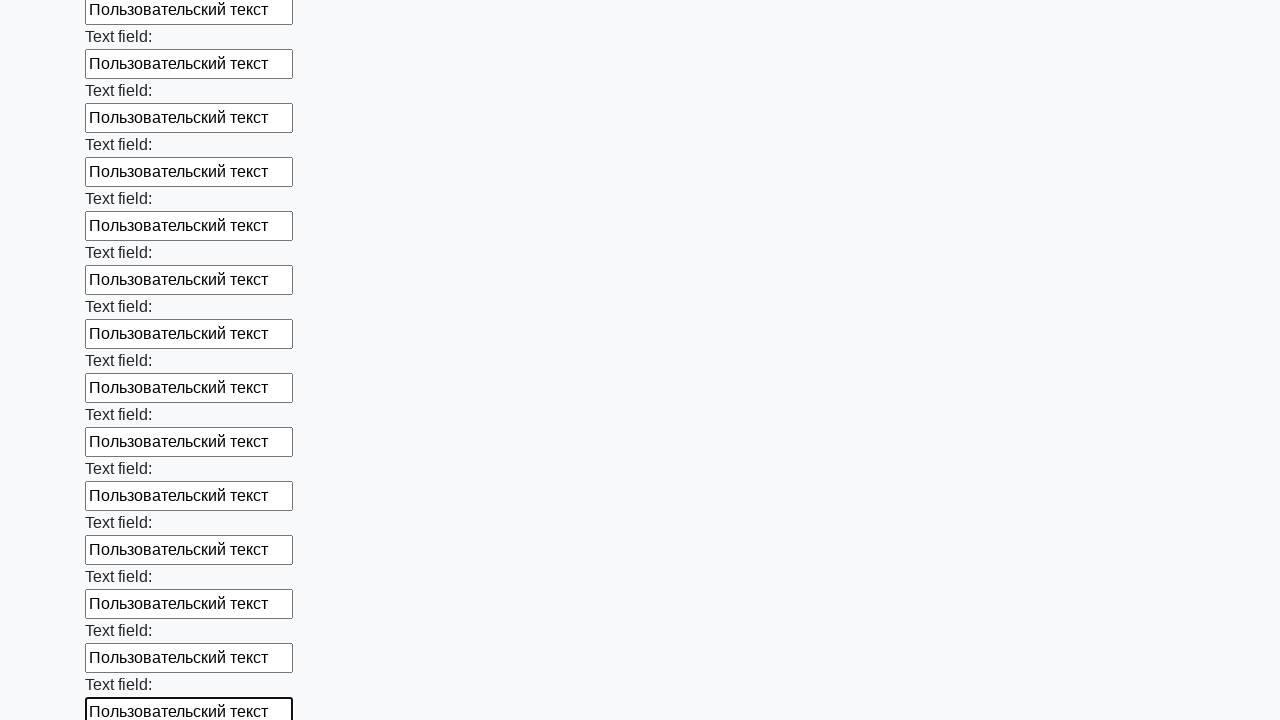

Filled input field with 'Пользовательский текст' on input >> nth=47
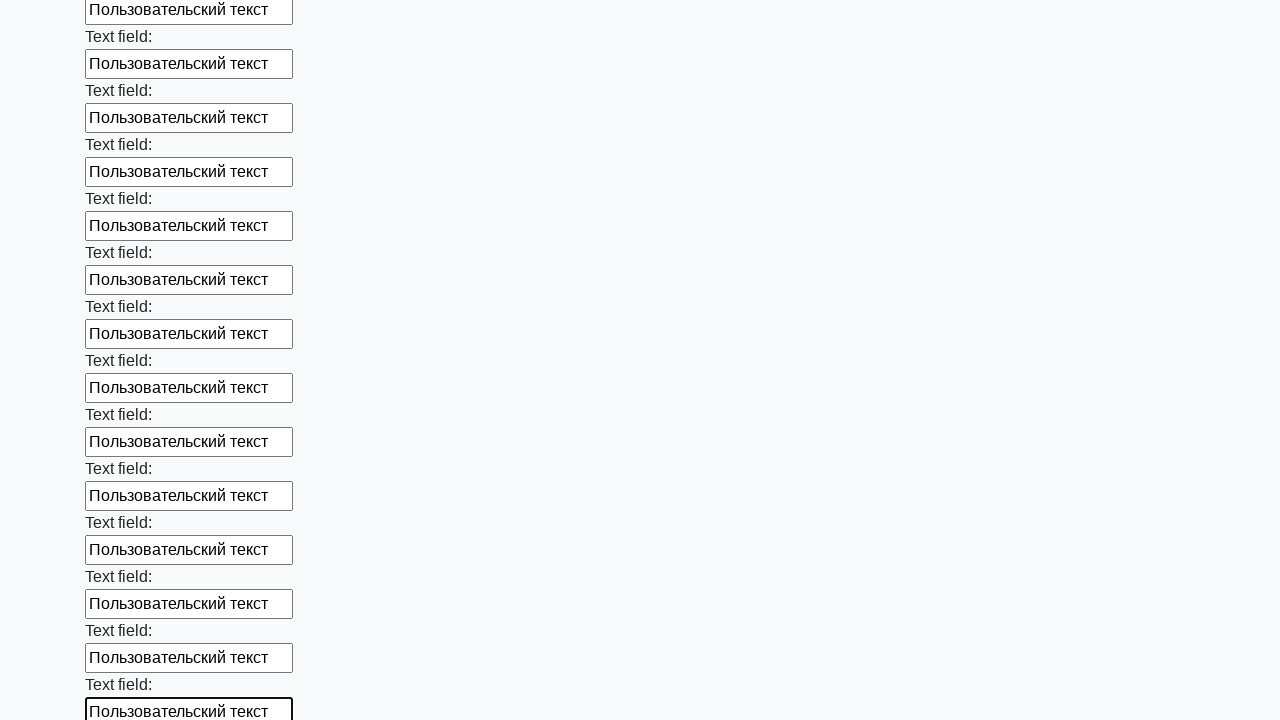

Filled input field with 'Пользовательский текст' on input >> nth=48
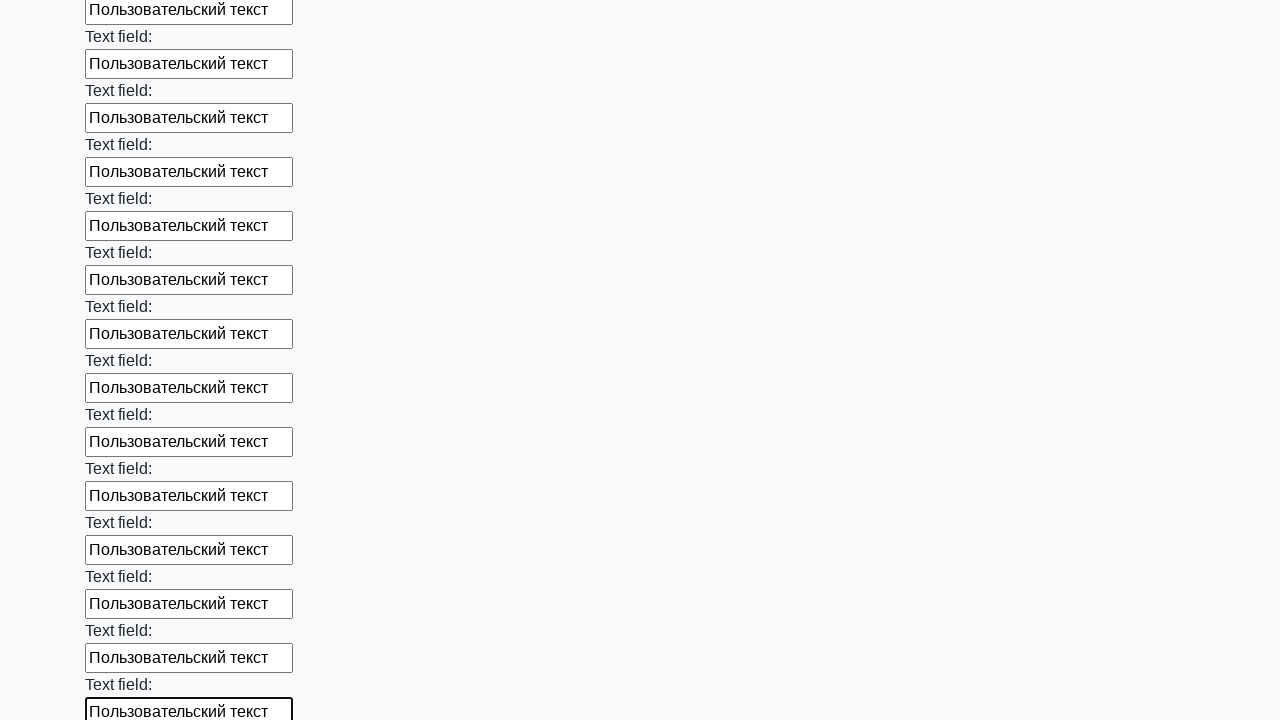

Filled input field with 'Пользовательский текст' on input >> nth=49
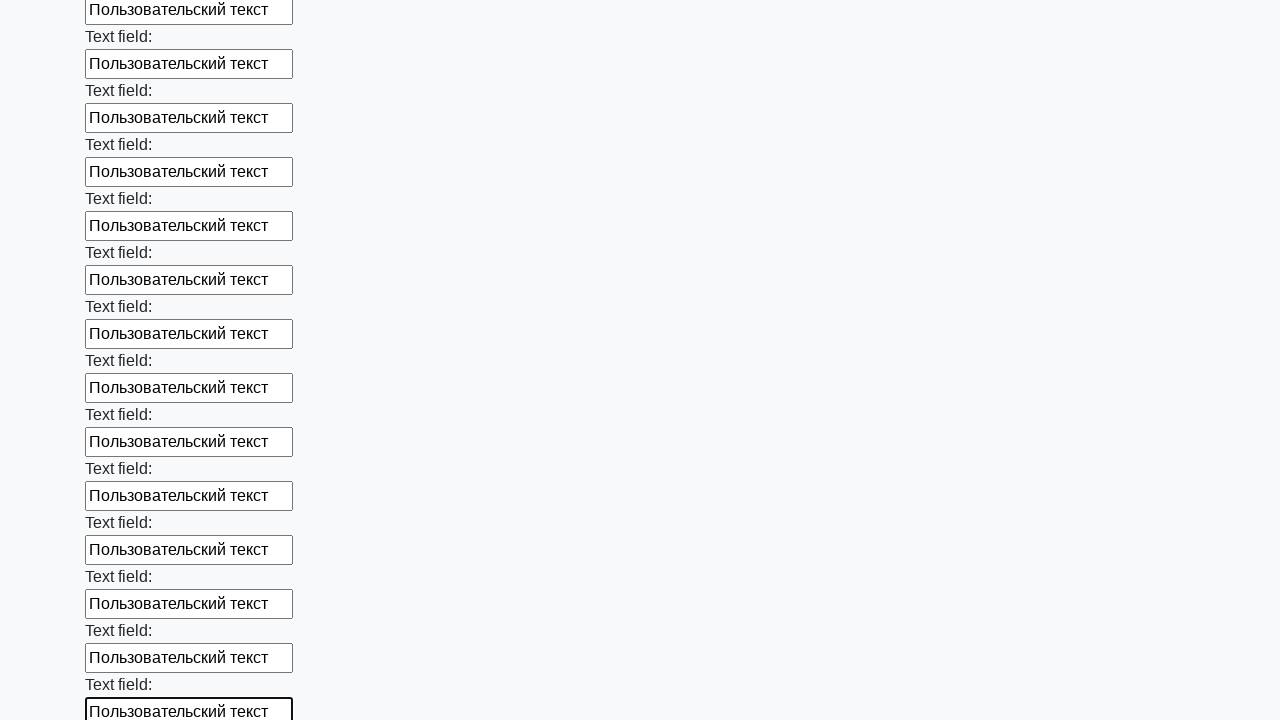

Filled input field with 'Пользовательский текст' on input >> nth=50
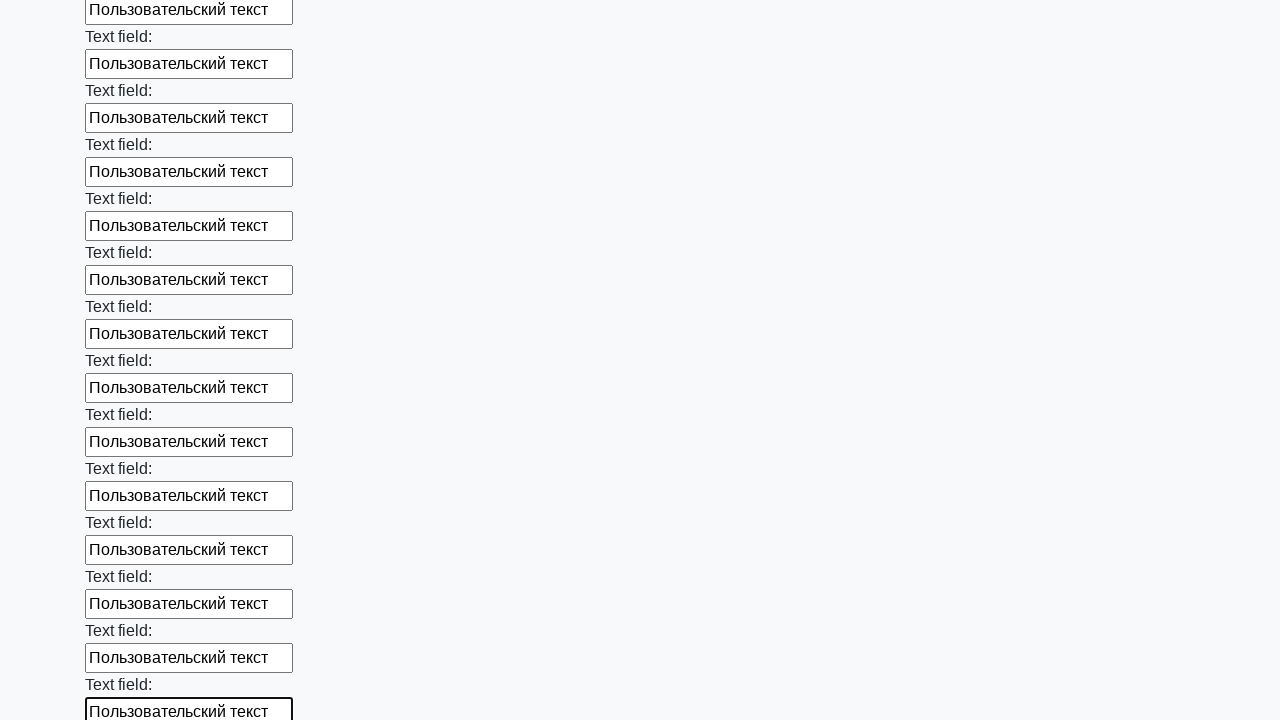

Filled input field with 'Пользовательский текст' on input >> nth=51
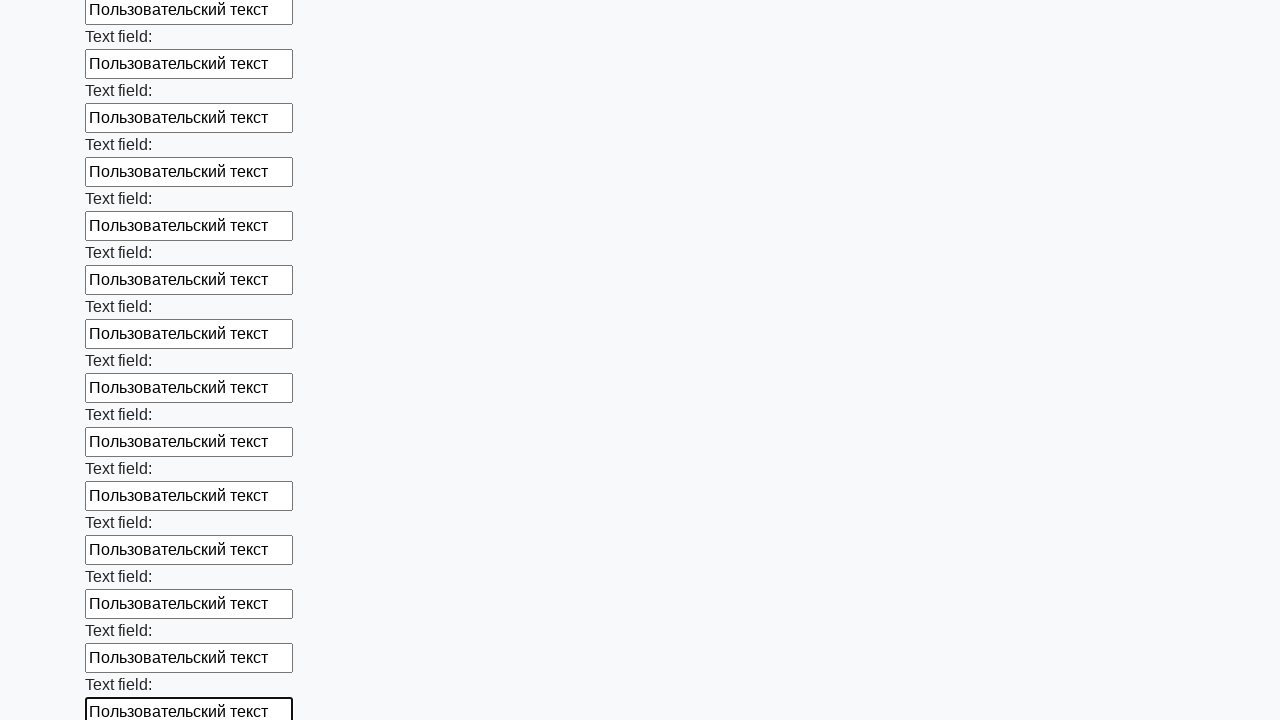

Filled input field with 'Пользовательский текст' on input >> nth=52
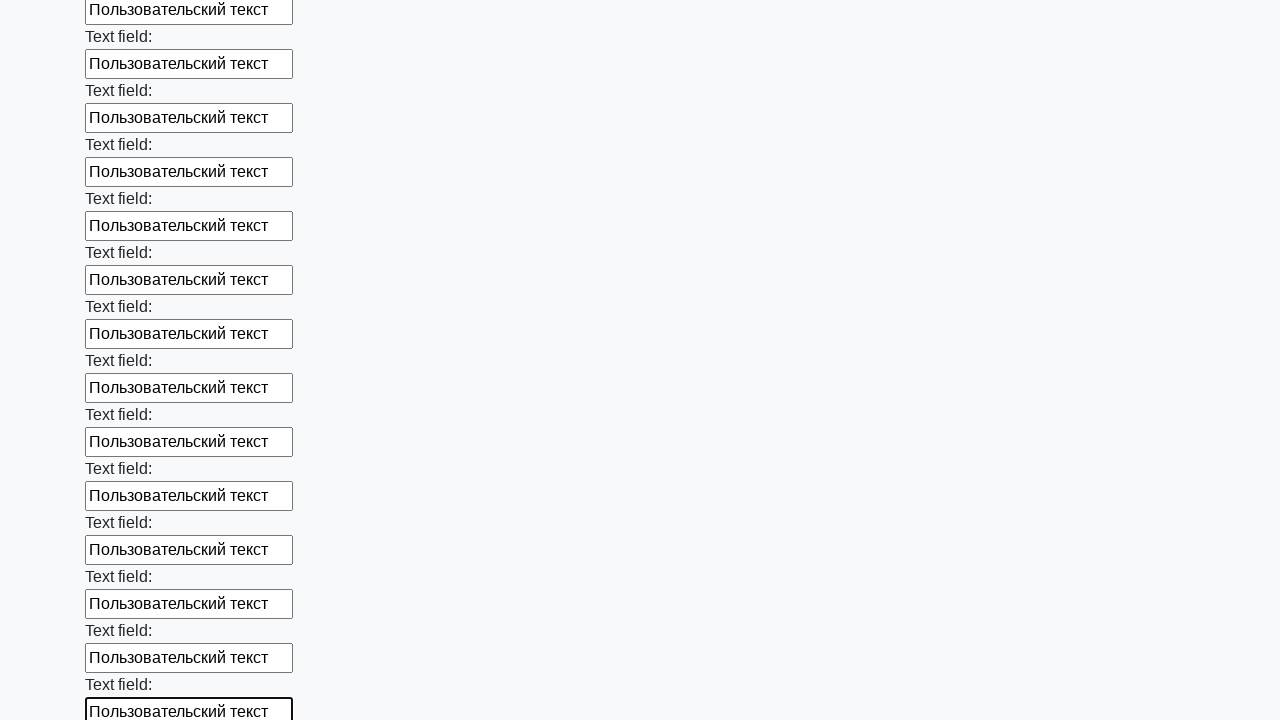

Filled input field with 'Пользовательский текст' on input >> nth=53
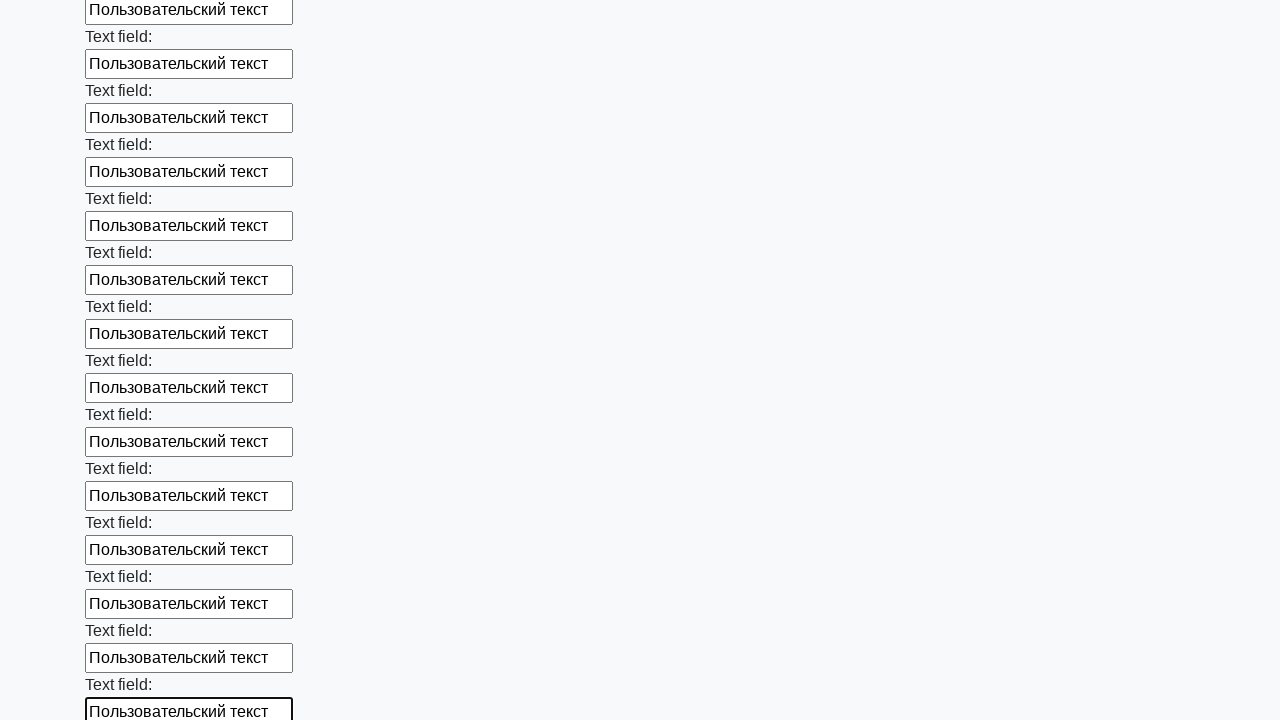

Filled input field with 'Пользовательский текст' on input >> nth=54
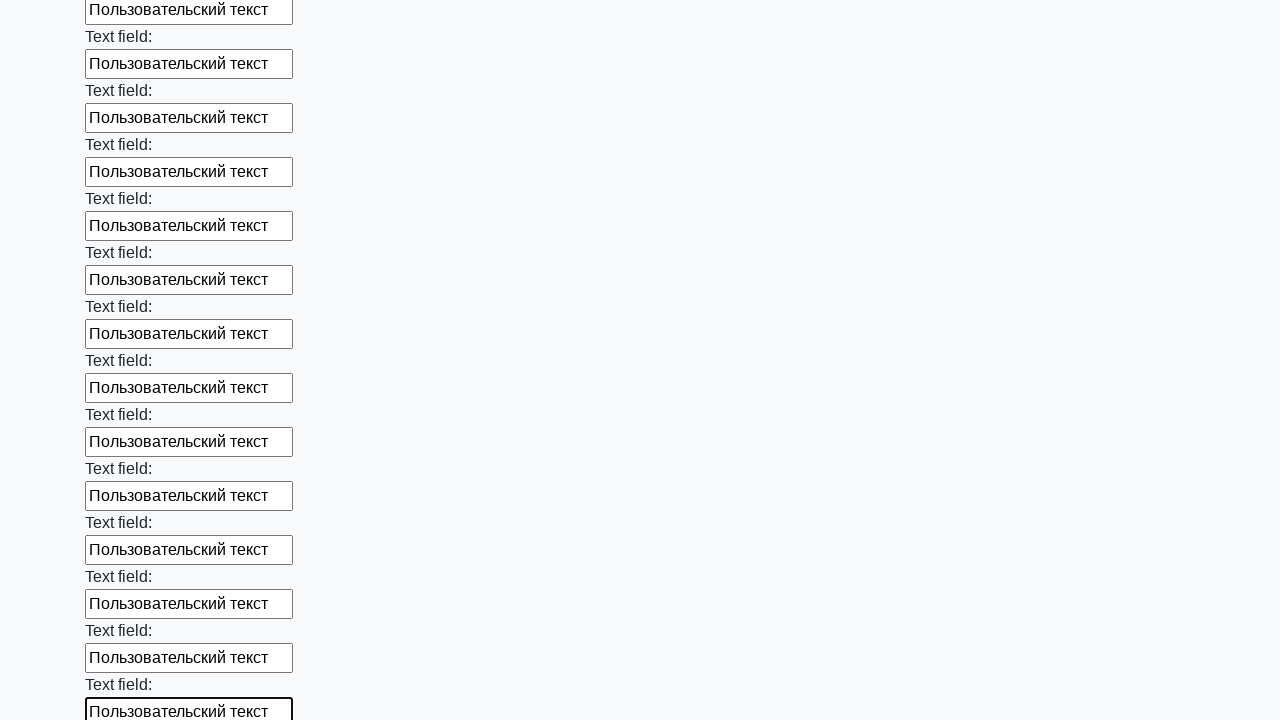

Filled input field with 'Пользовательский текст' on input >> nth=55
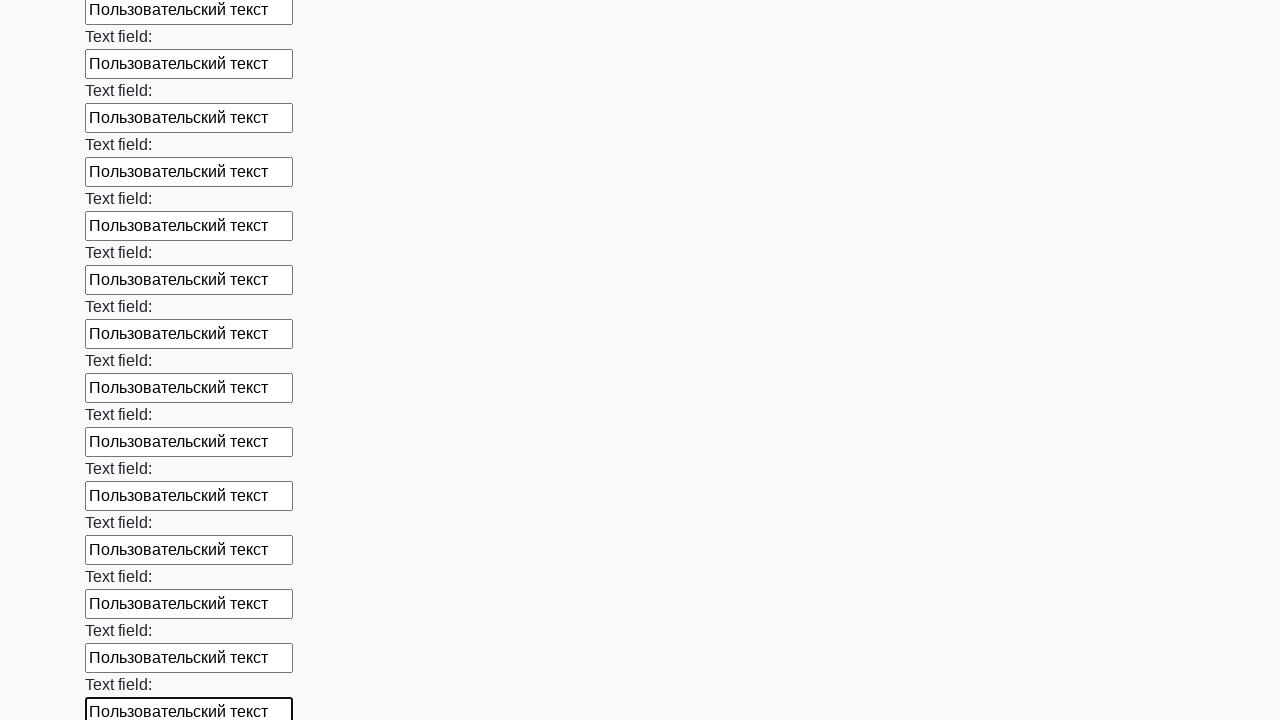

Filled input field with 'Пользовательский текст' on input >> nth=56
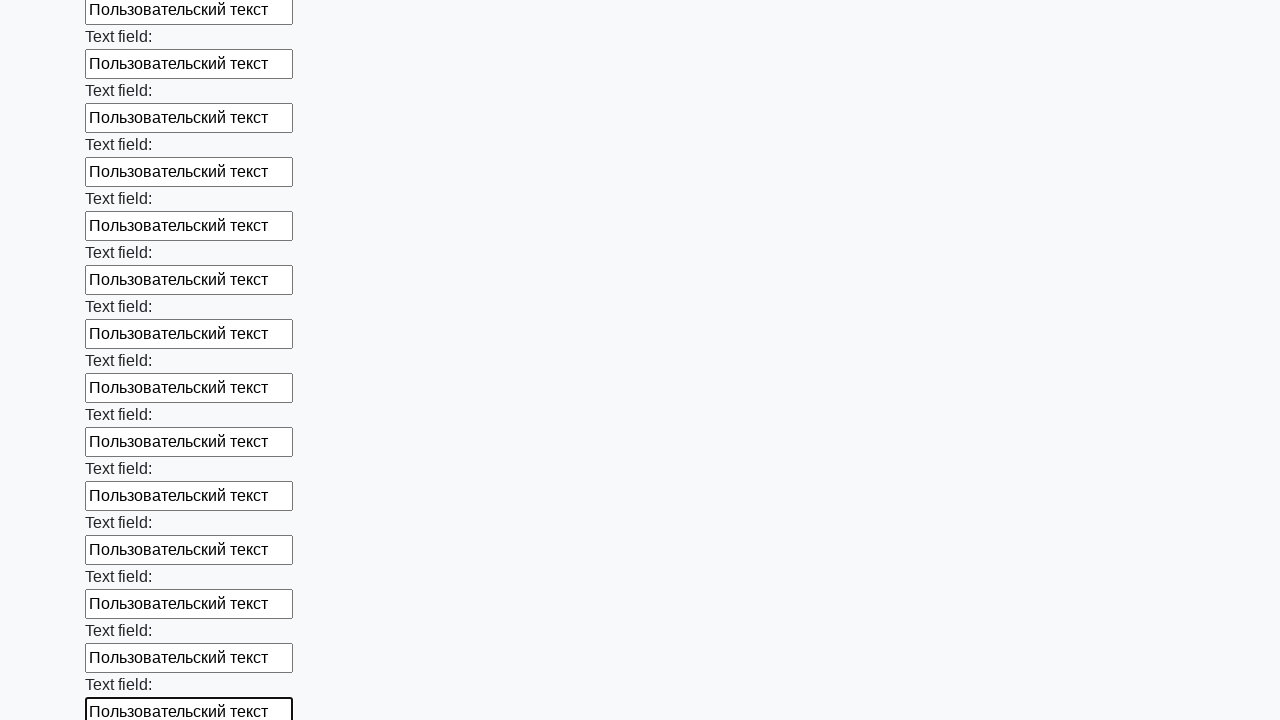

Filled input field with 'Пользовательский текст' on input >> nth=57
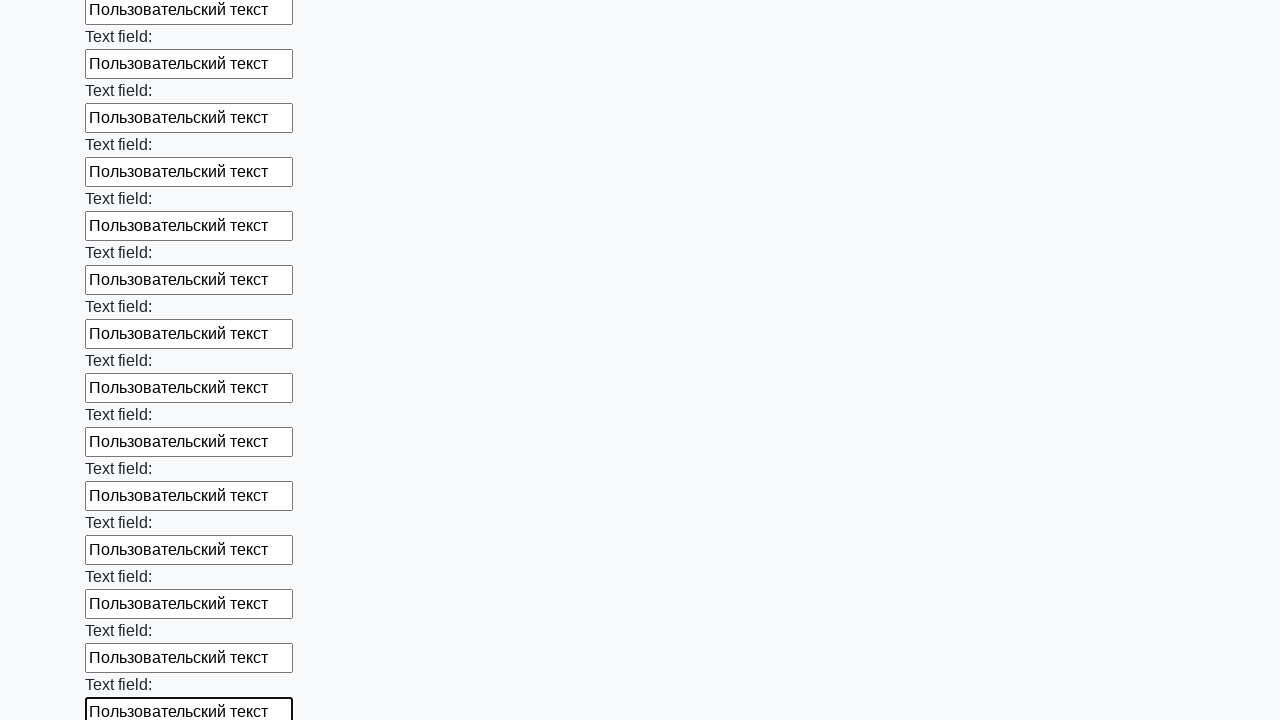

Filled input field with 'Пользовательский текст' on input >> nth=58
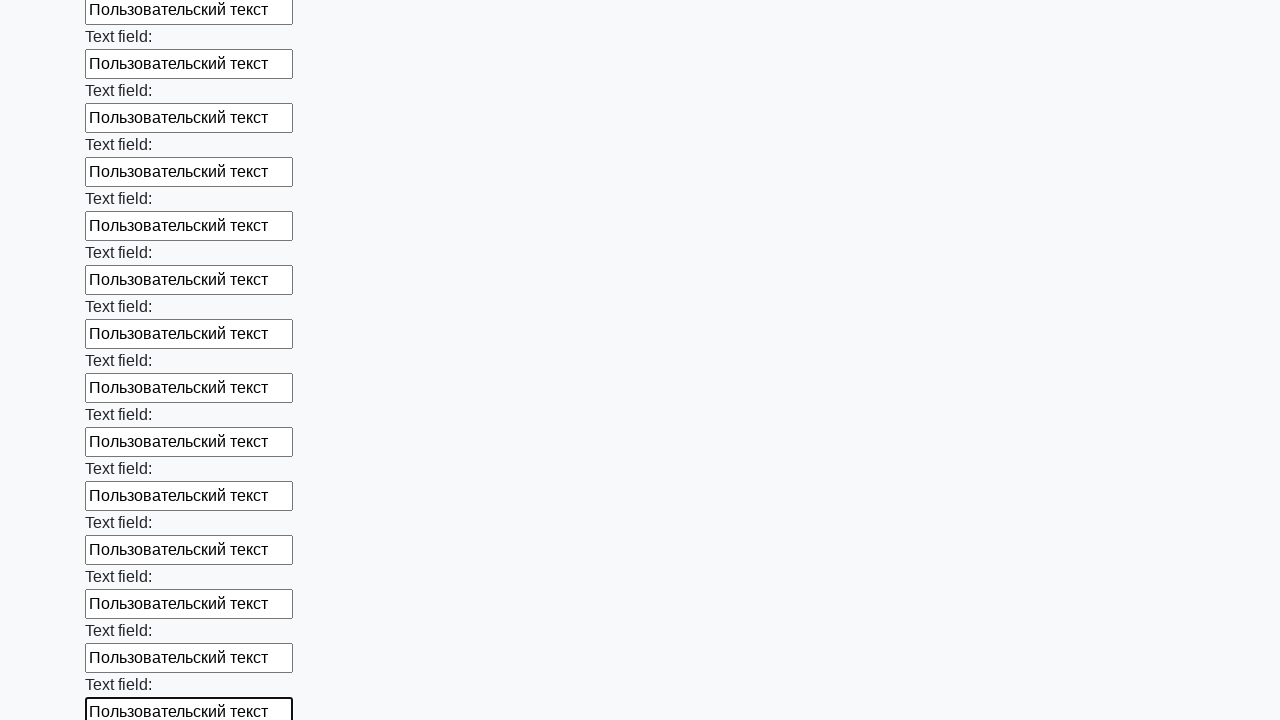

Filled input field with 'Пользовательский текст' on input >> nth=59
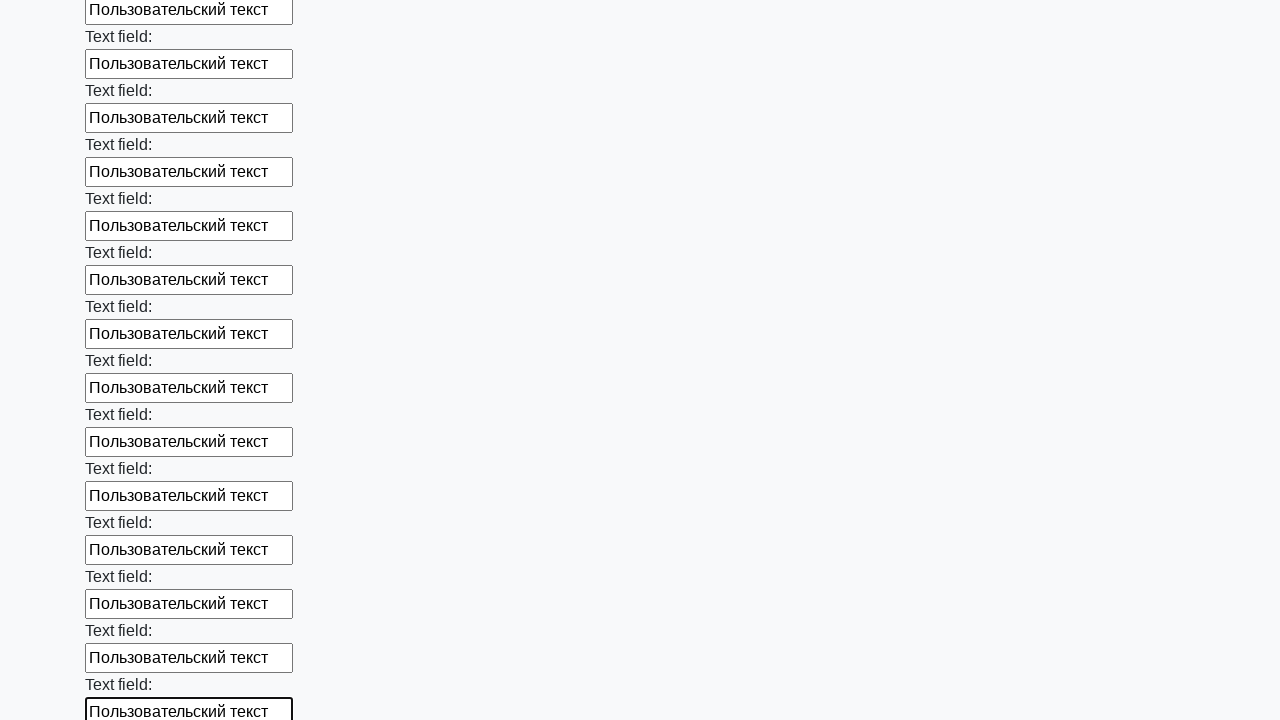

Filled input field with 'Пользовательский текст' on input >> nth=60
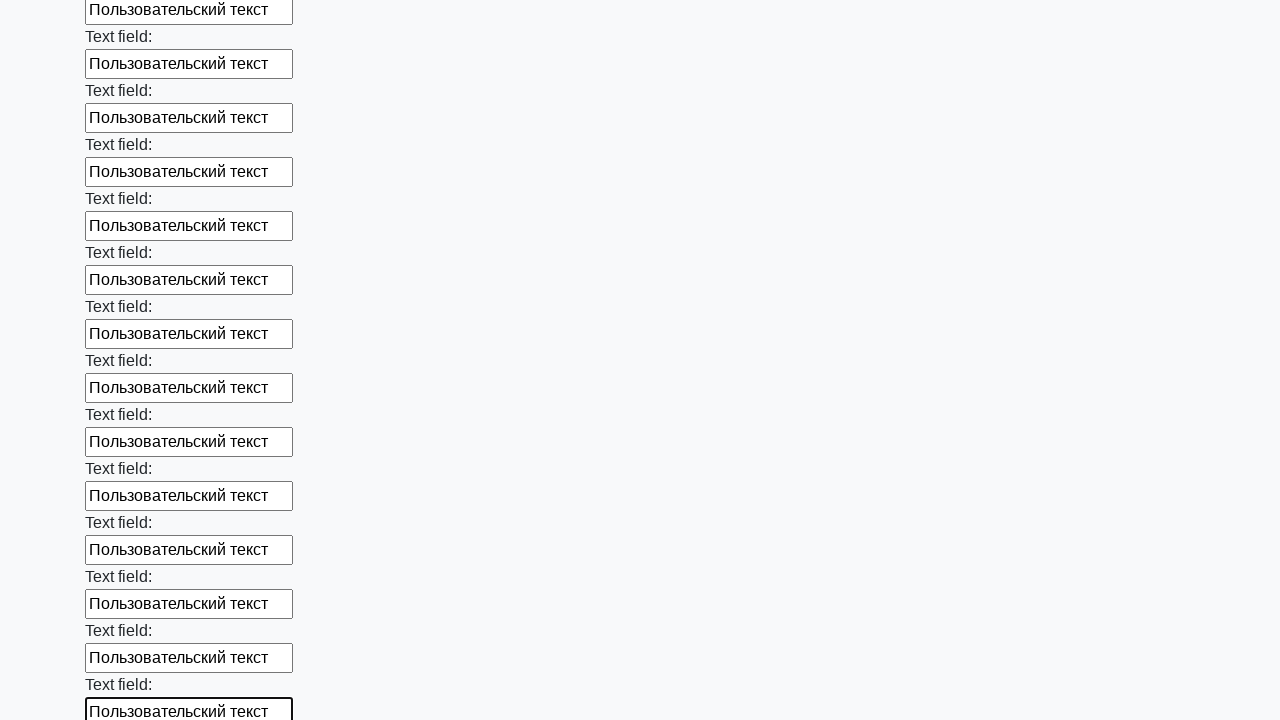

Filled input field with 'Пользовательский текст' on input >> nth=61
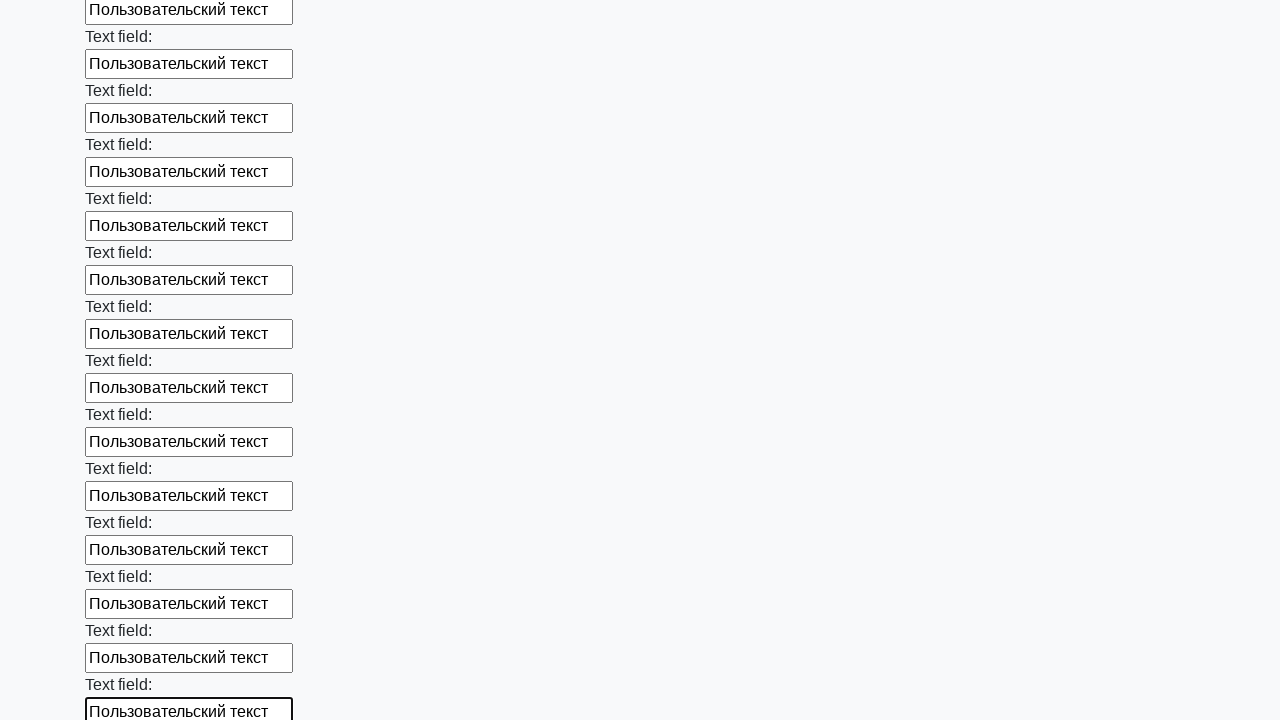

Filled input field with 'Пользовательский текст' on input >> nth=62
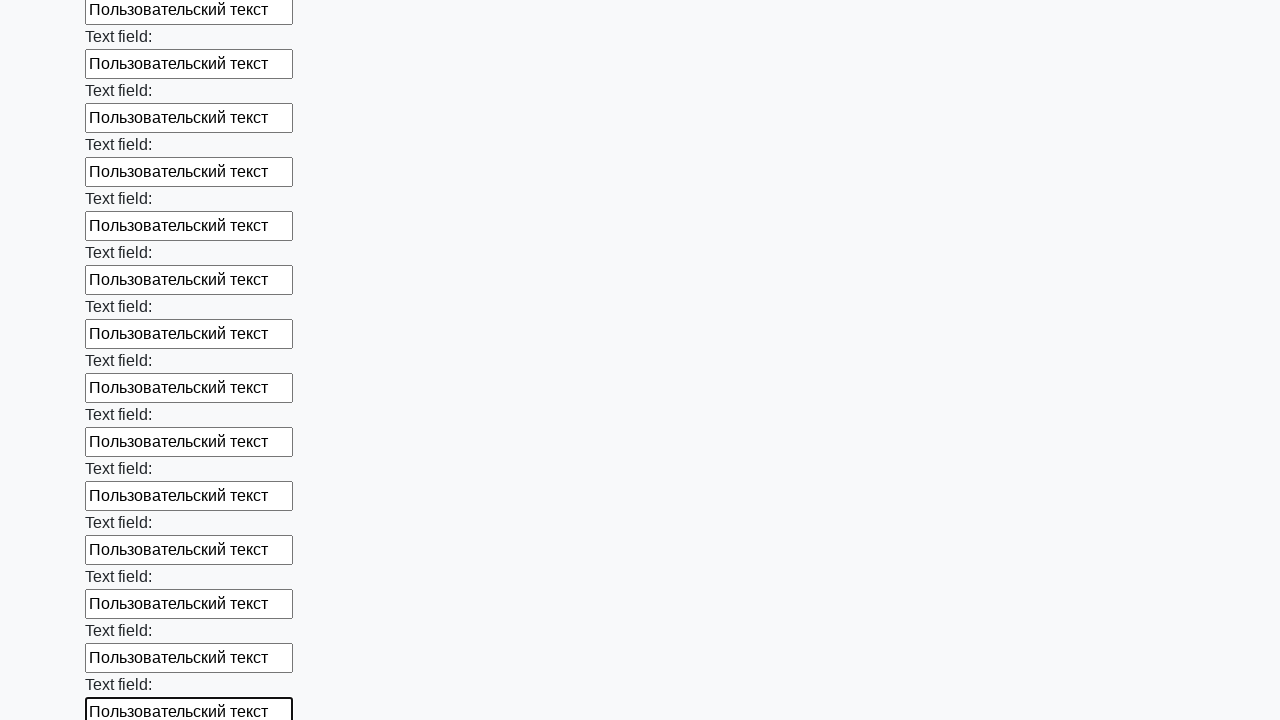

Filled input field with 'Пользовательский текст' on input >> nth=63
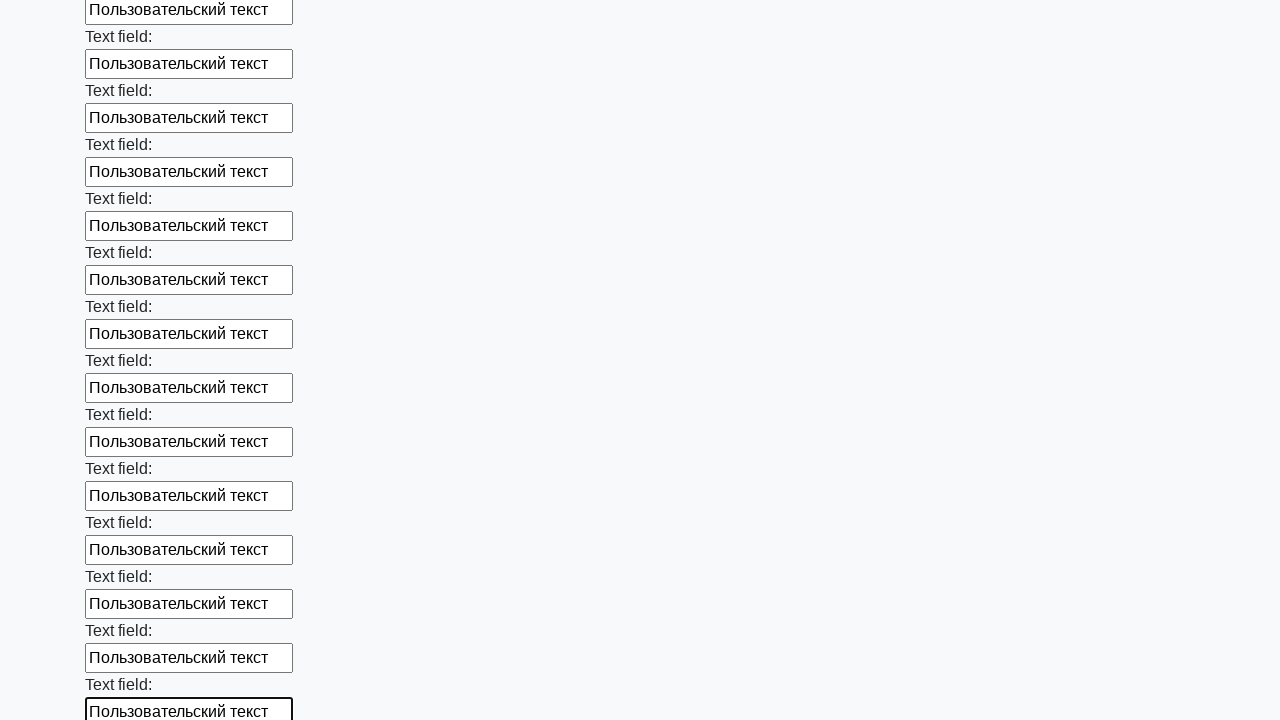

Filled input field with 'Пользовательский текст' on input >> nth=64
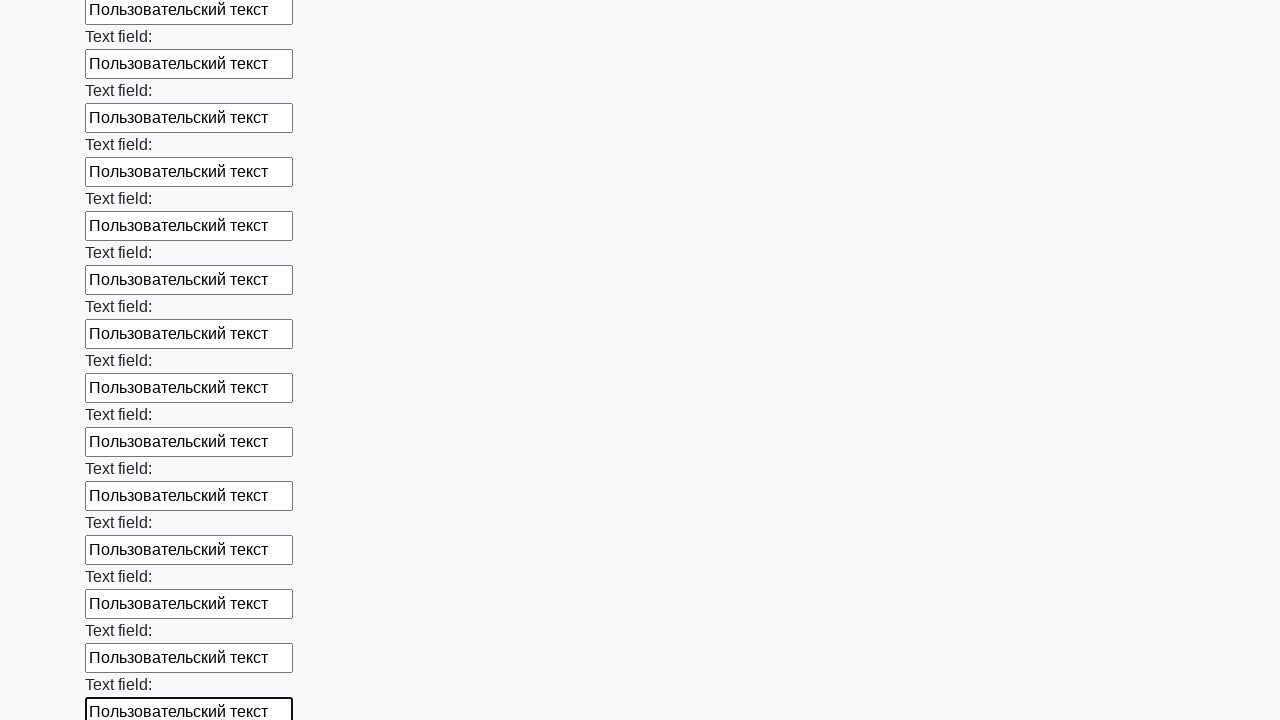

Filled input field with 'Пользовательский текст' on input >> nth=65
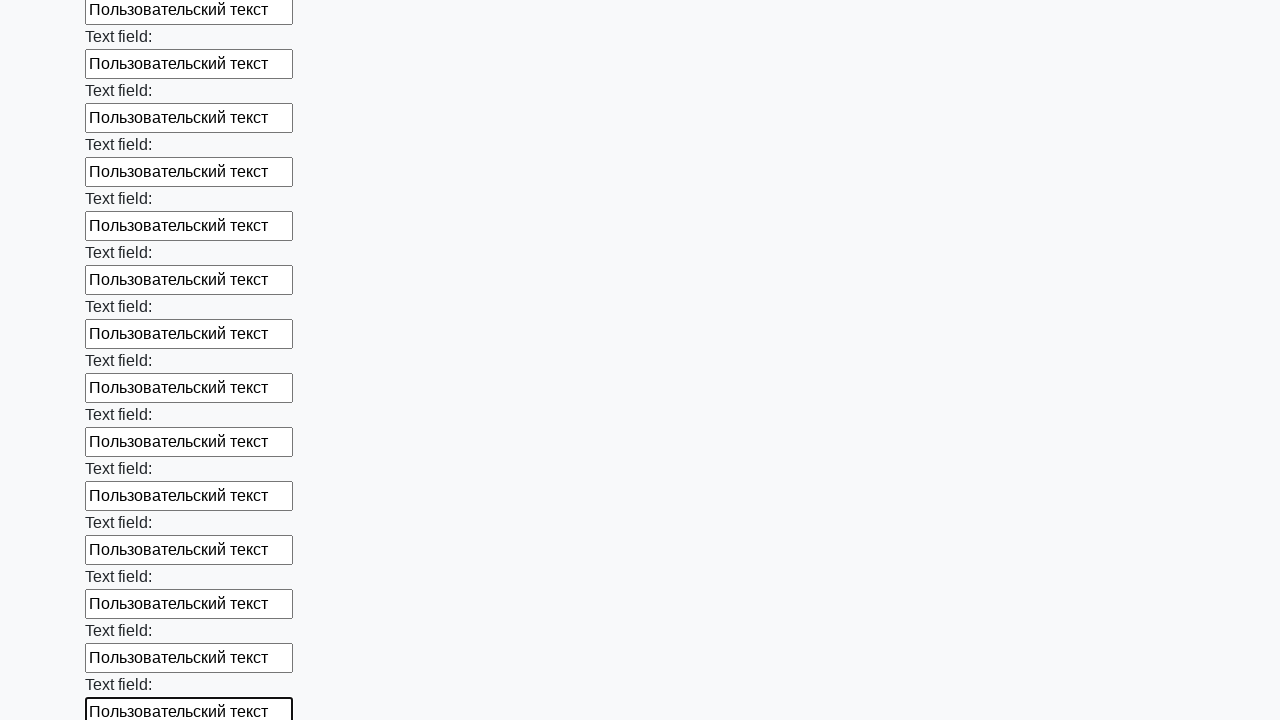

Filled input field with 'Пользовательский текст' on input >> nth=66
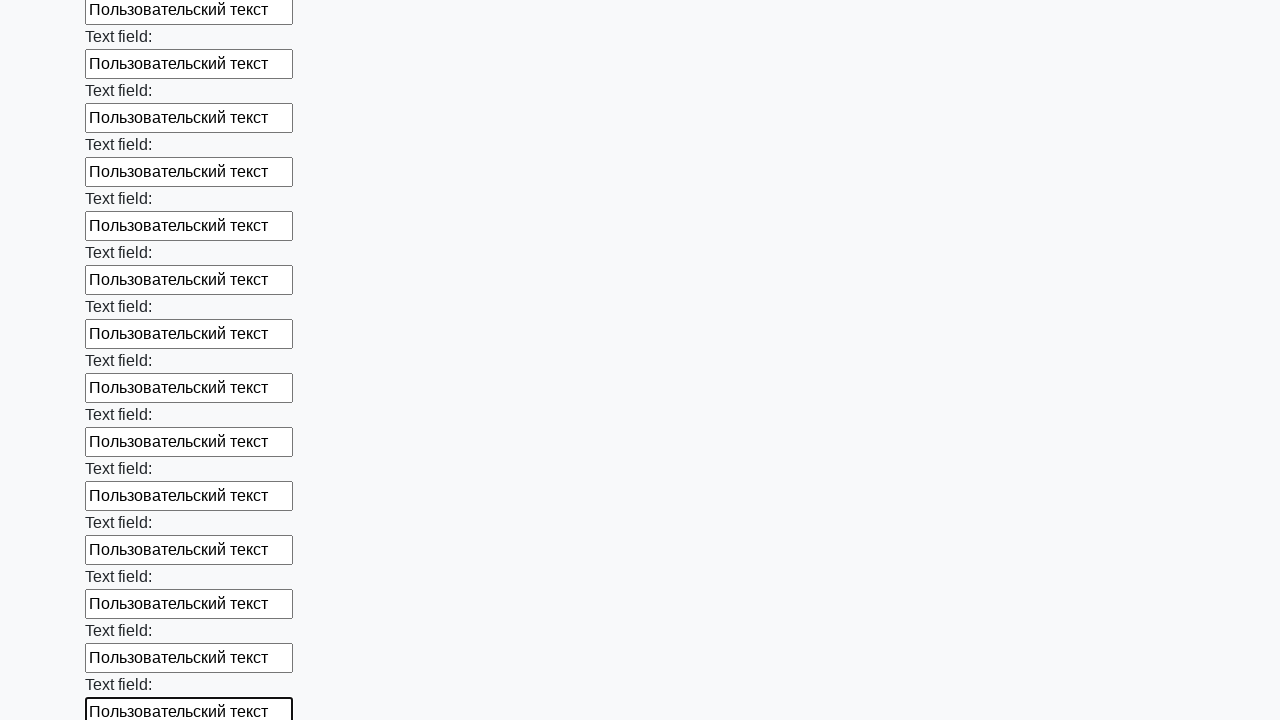

Filled input field with 'Пользовательский текст' on input >> nth=67
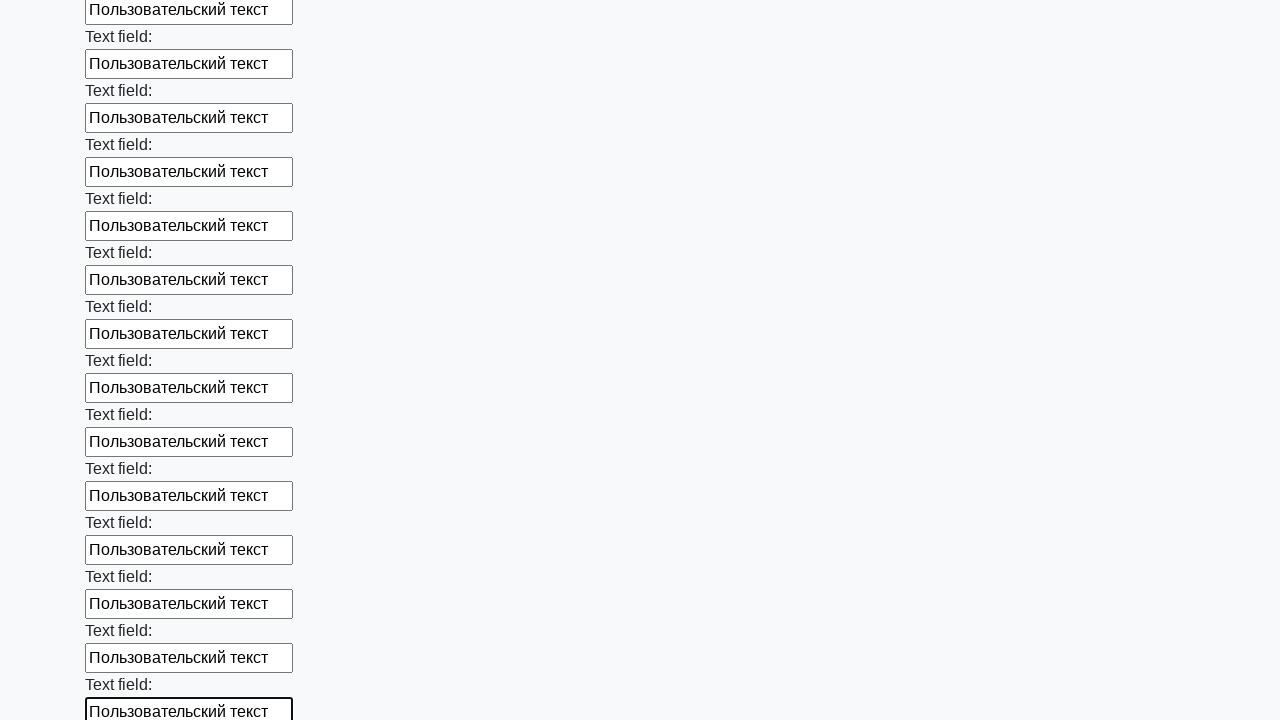

Filled input field with 'Пользовательский текст' on input >> nth=68
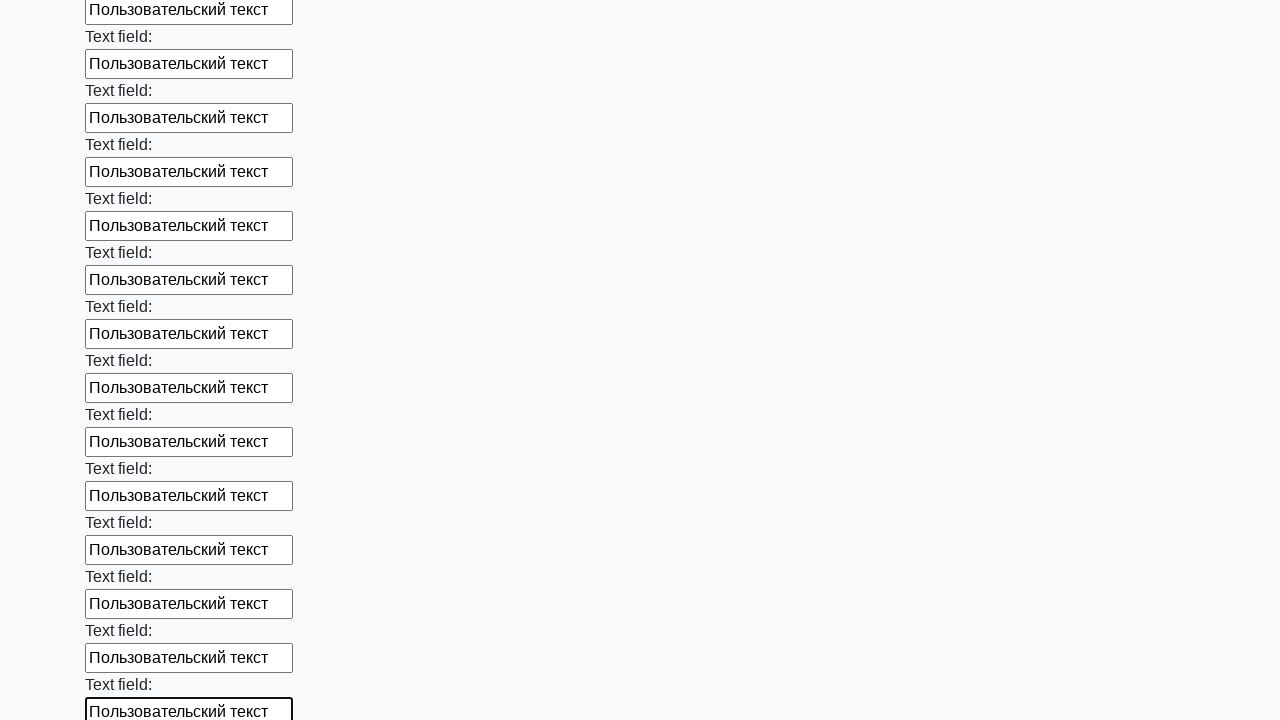

Filled input field with 'Пользовательский текст' on input >> nth=69
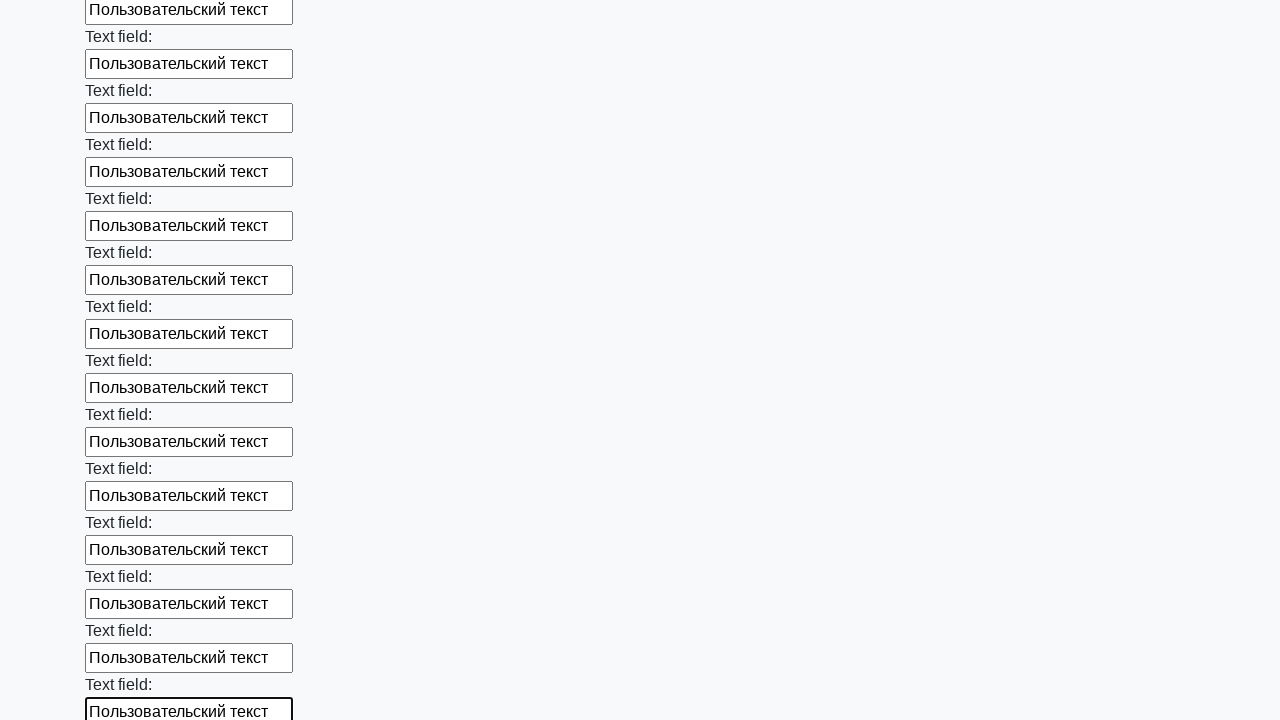

Filled input field with 'Пользовательский текст' on input >> nth=70
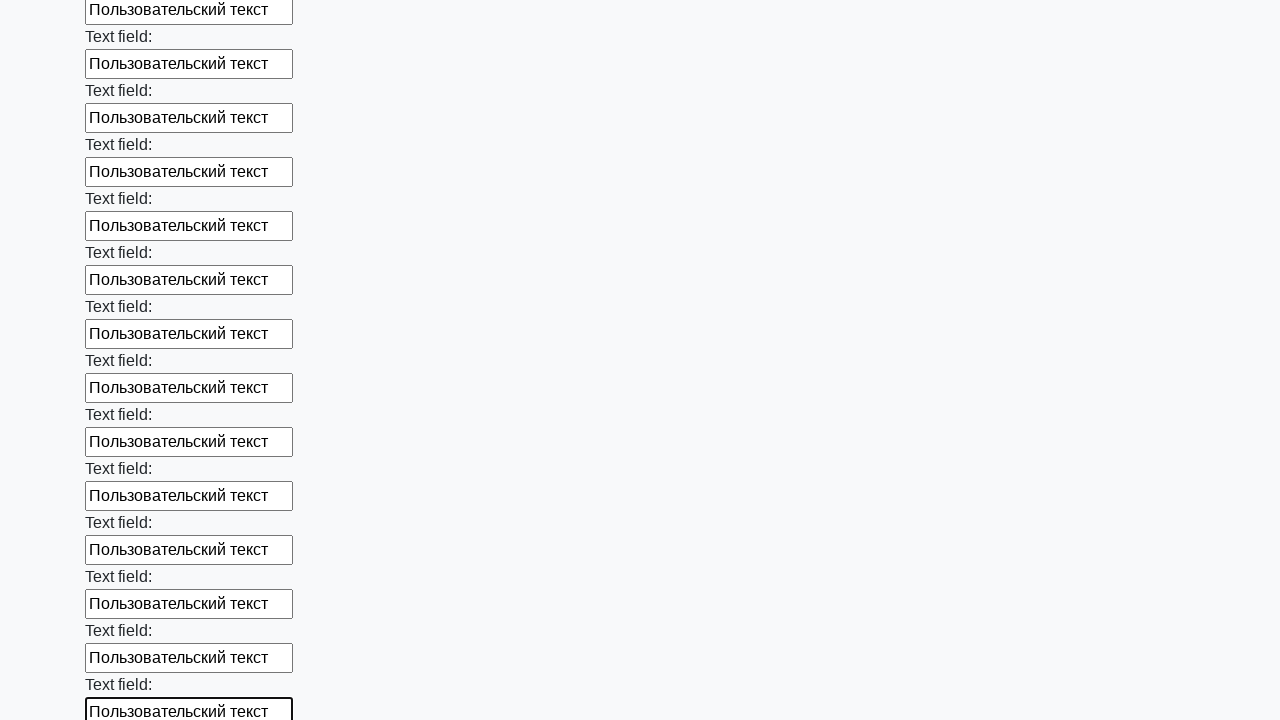

Filled input field with 'Пользовательский текст' on input >> nth=71
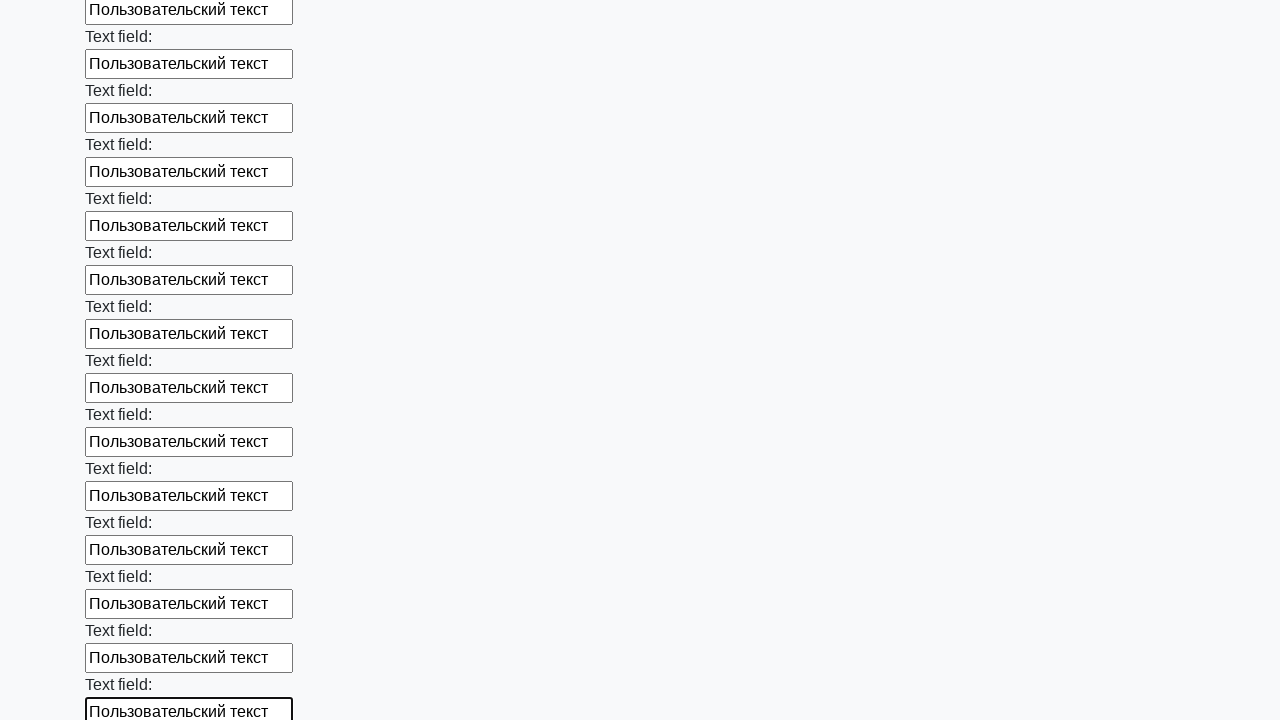

Filled input field with 'Пользовательский текст' on input >> nth=72
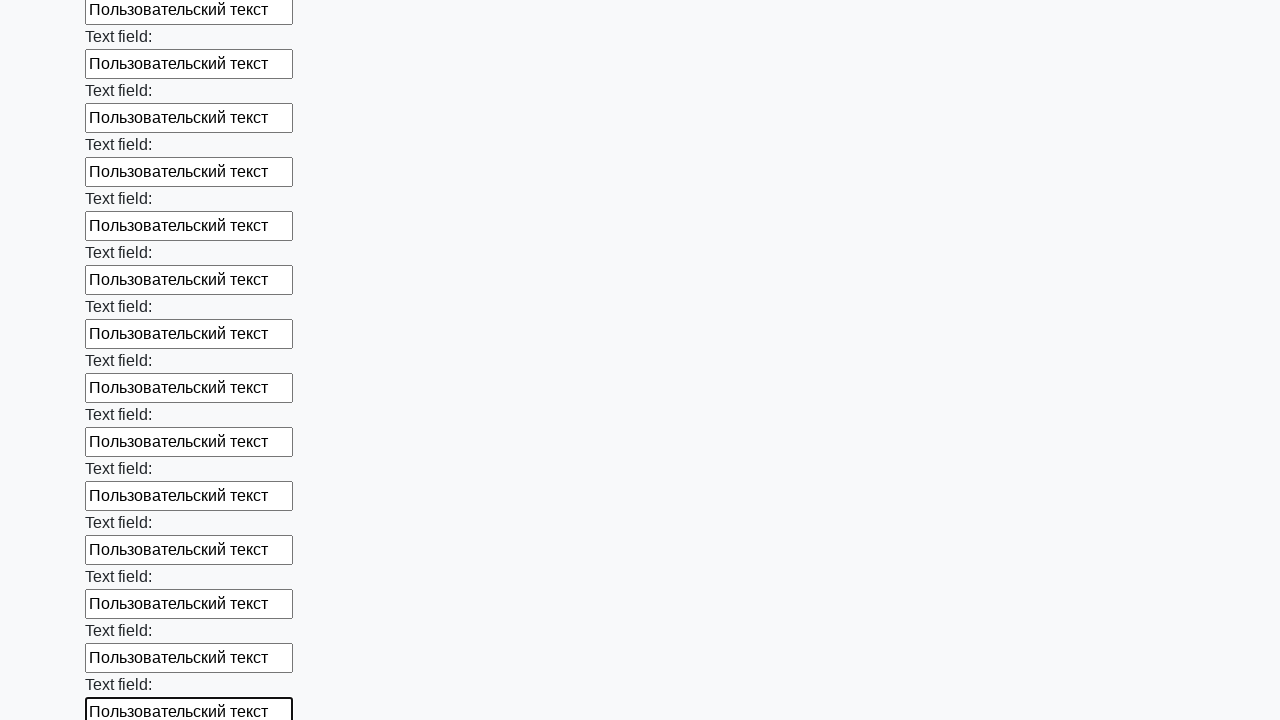

Filled input field with 'Пользовательский текст' on input >> nth=73
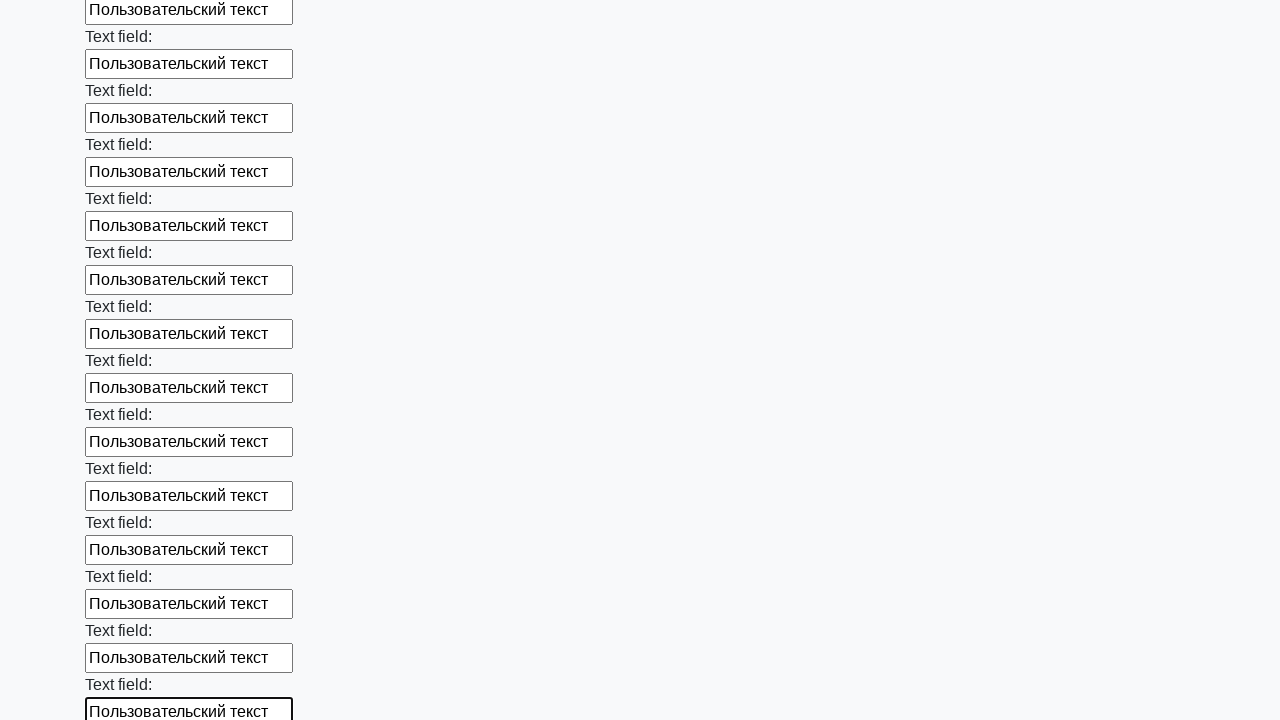

Filled input field with 'Пользовательский текст' on input >> nth=74
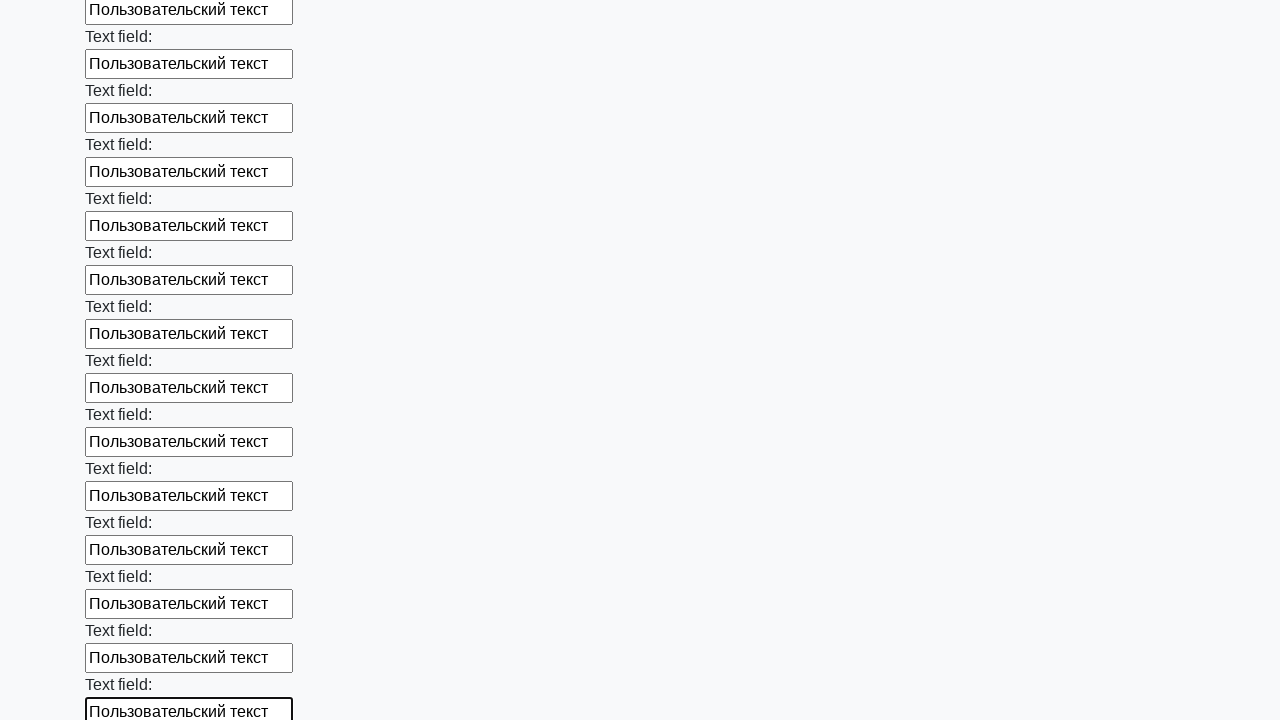

Filled input field with 'Пользовательский текст' on input >> nth=75
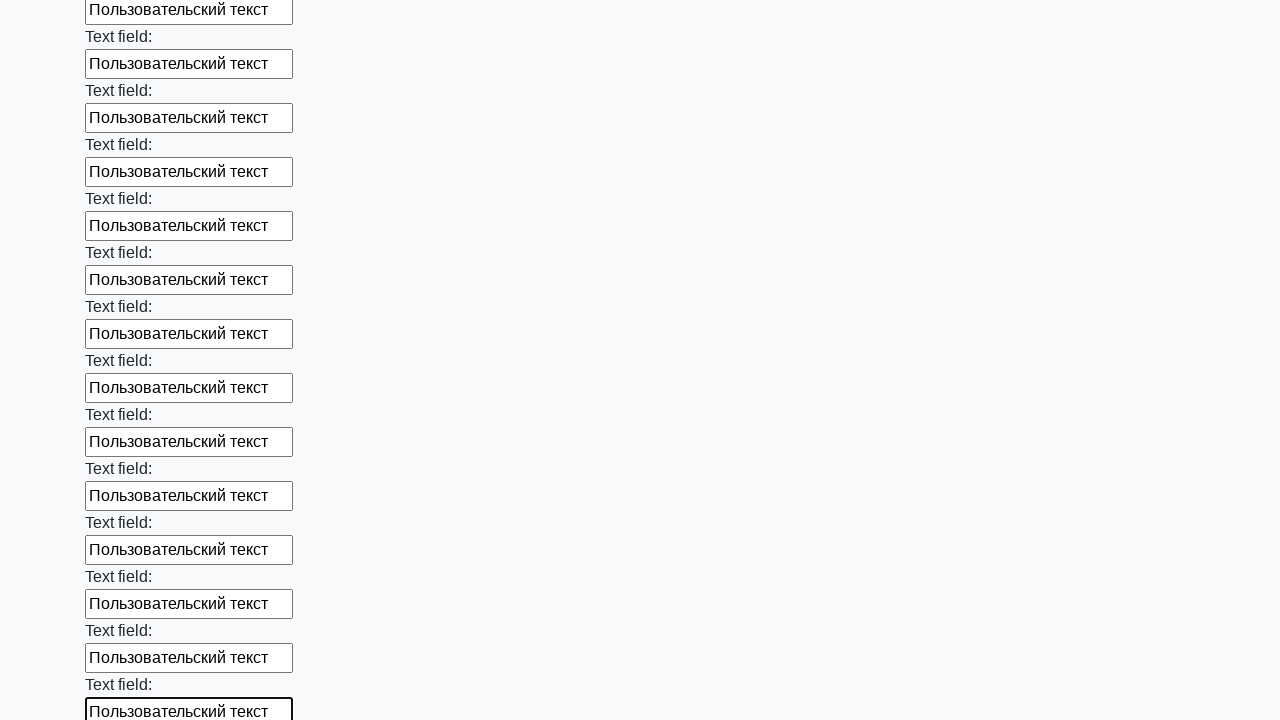

Filled input field with 'Пользовательский текст' on input >> nth=76
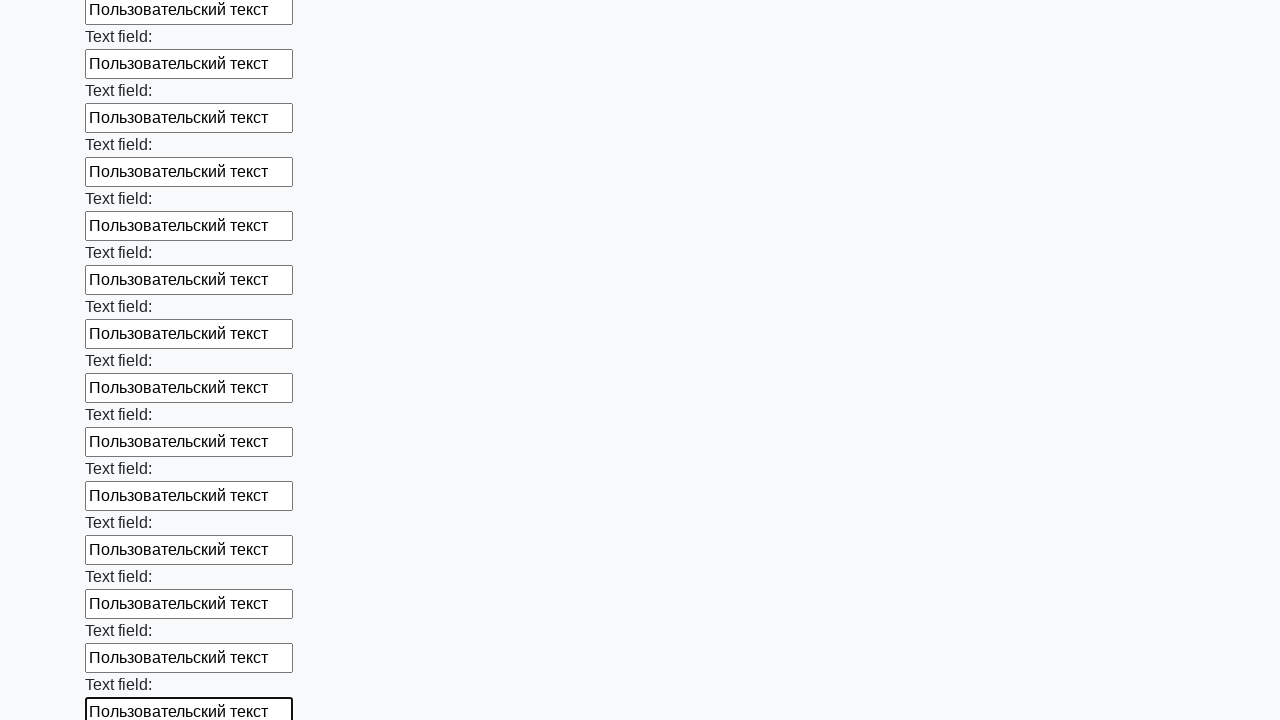

Filled input field with 'Пользовательский текст' on input >> nth=77
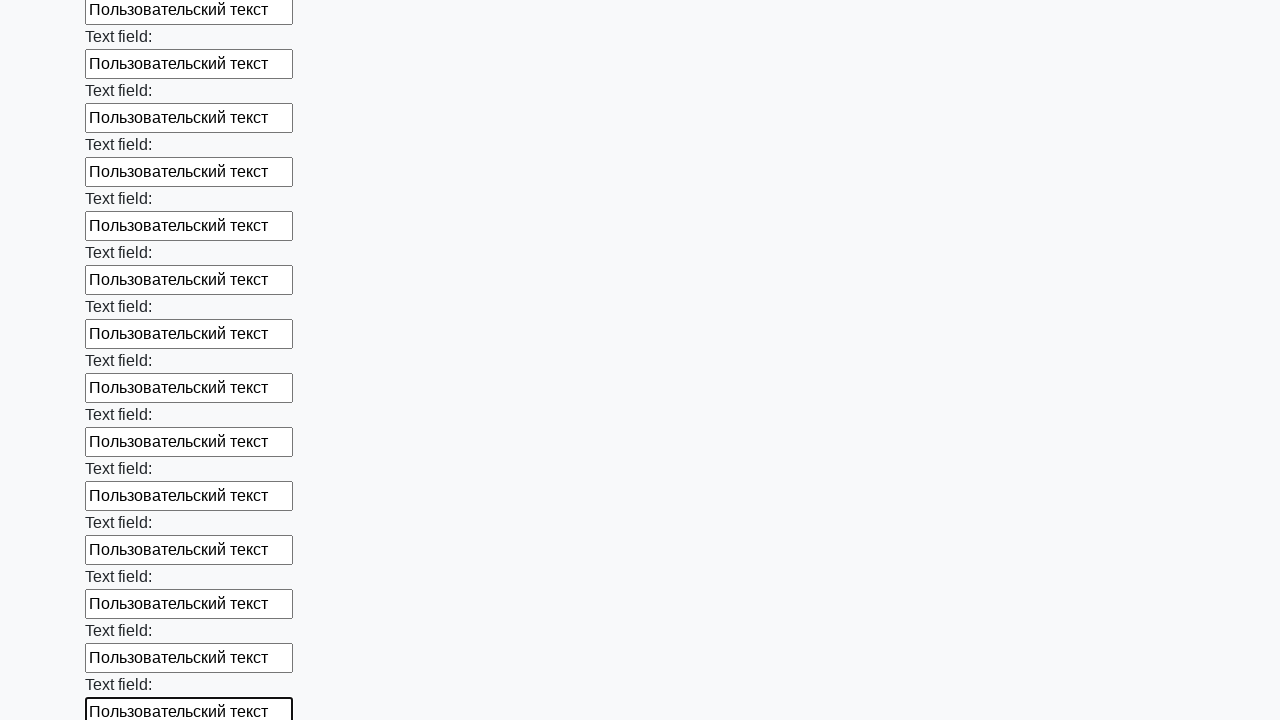

Filled input field with 'Пользовательский текст' on input >> nth=78
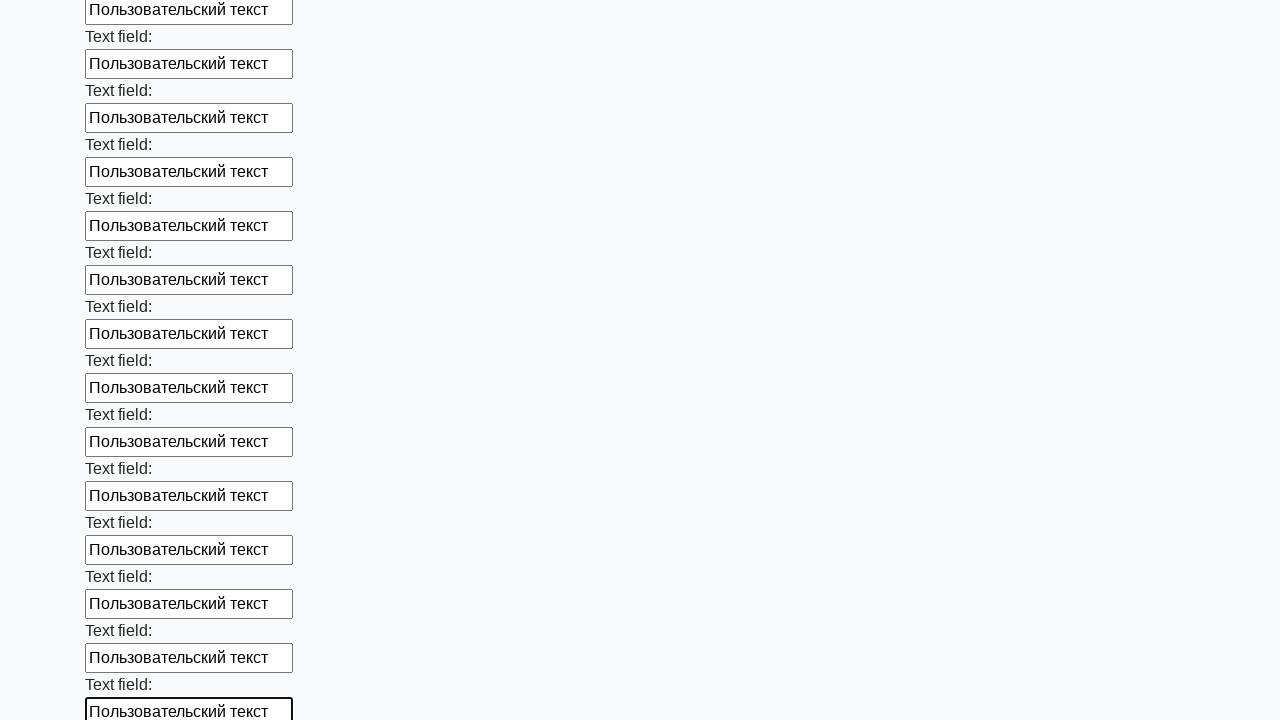

Filled input field with 'Пользовательский текст' on input >> nth=79
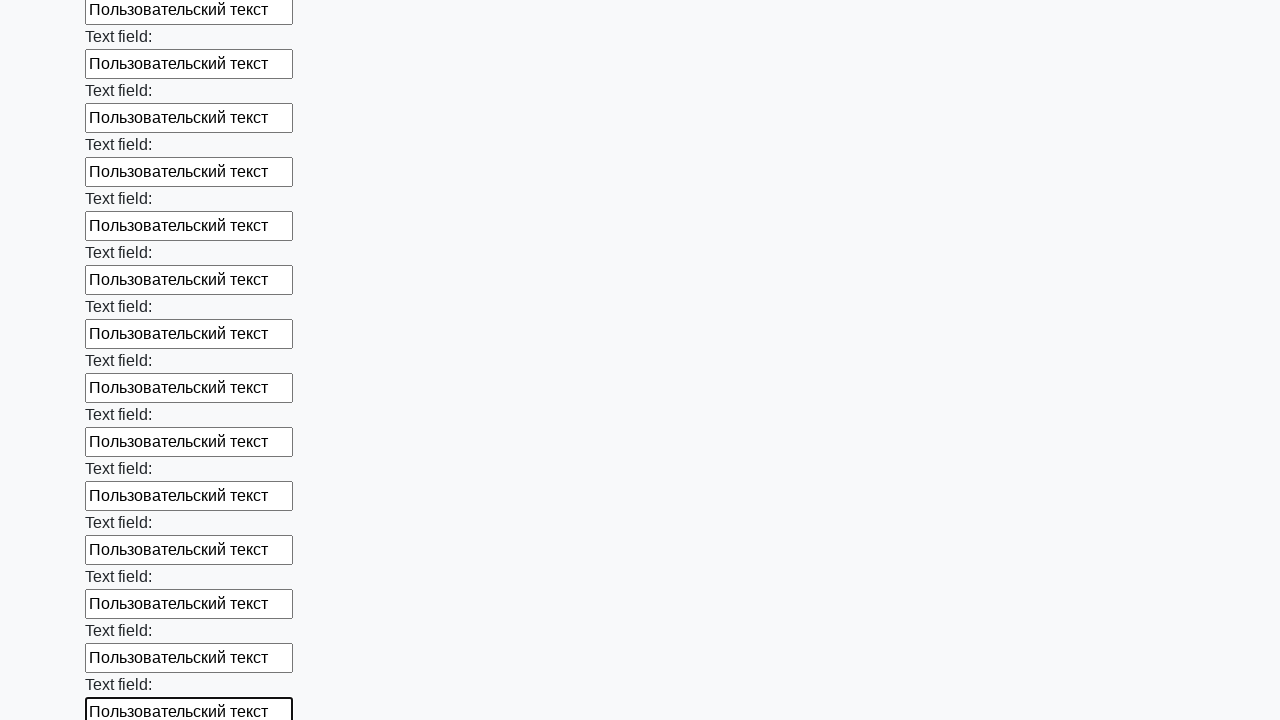

Filled input field with 'Пользовательский текст' on input >> nth=80
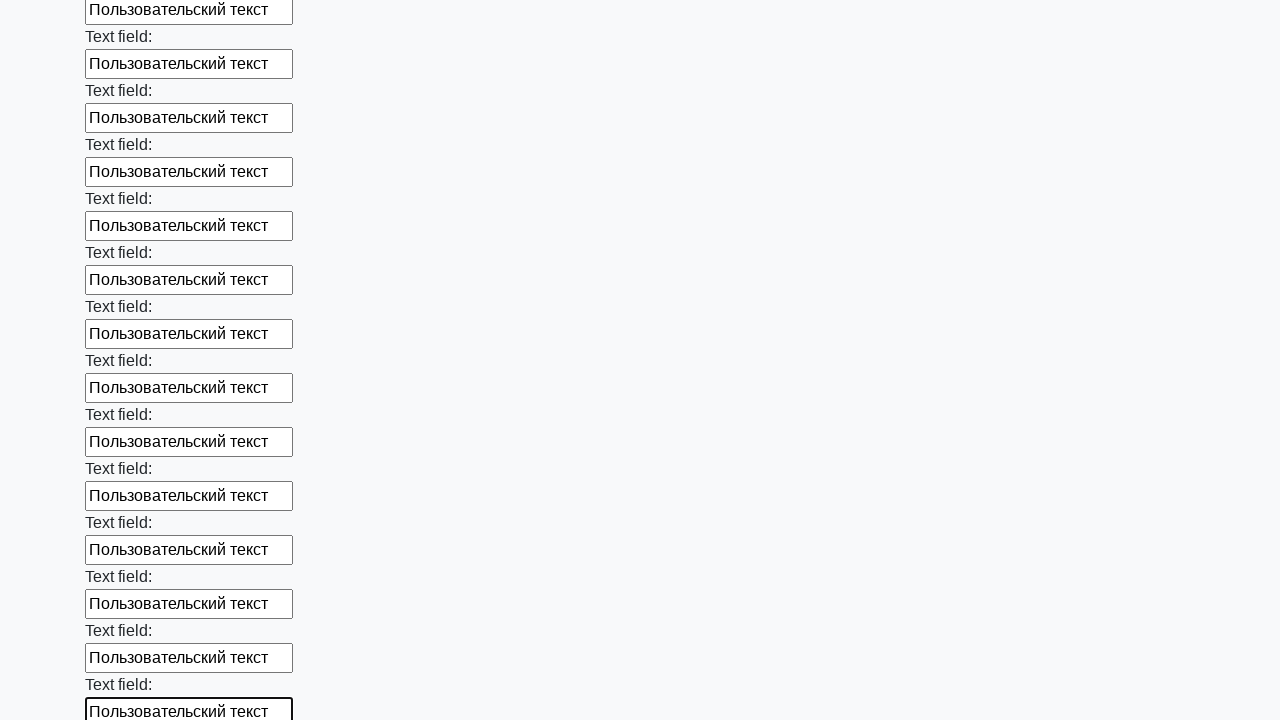

Filled input field with 'Пользовательский текст' on input >> nth=81
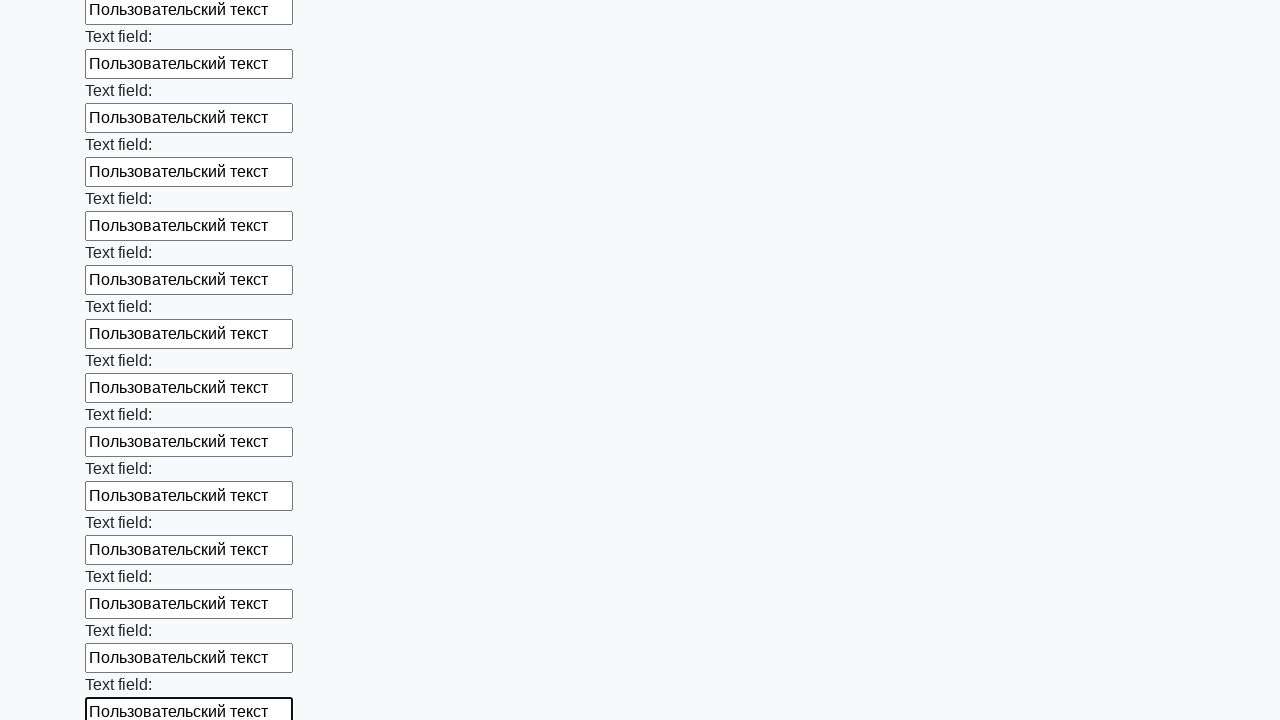

Filled input field with 'Пользовательский текст' on input >> nth=82
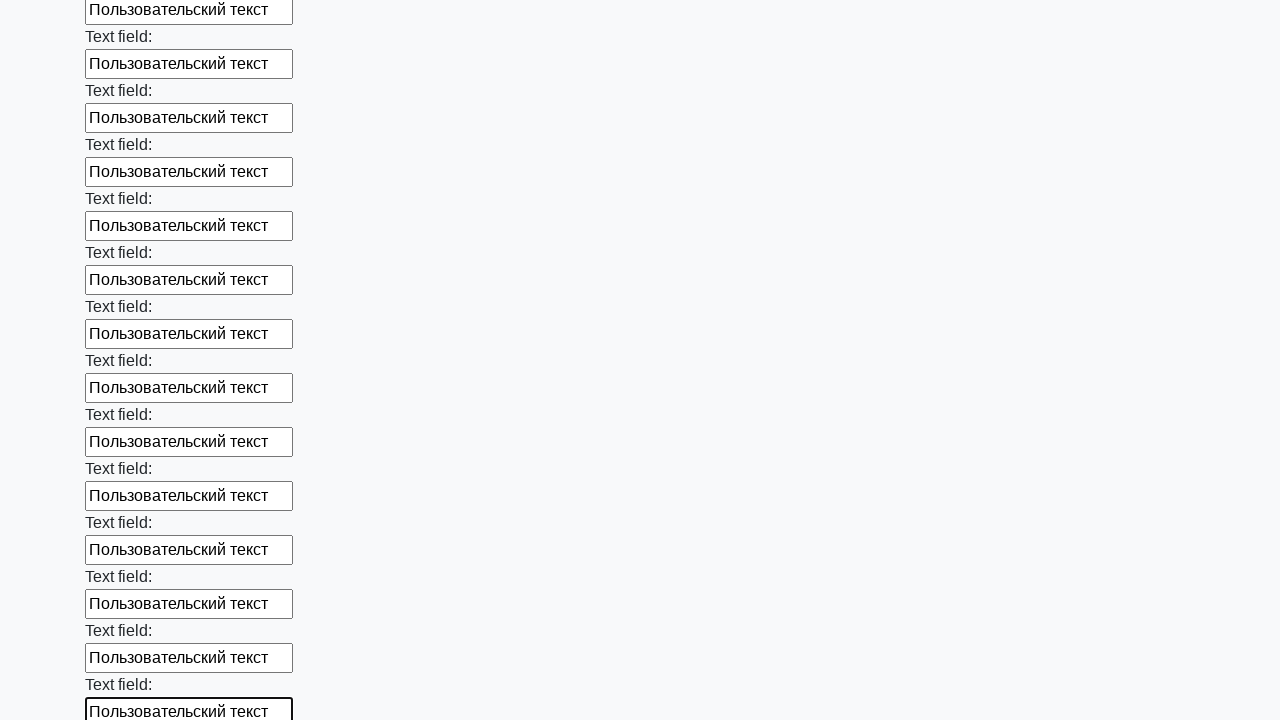

Filled input field with 'Пользовательский текст' on input >> nth=83
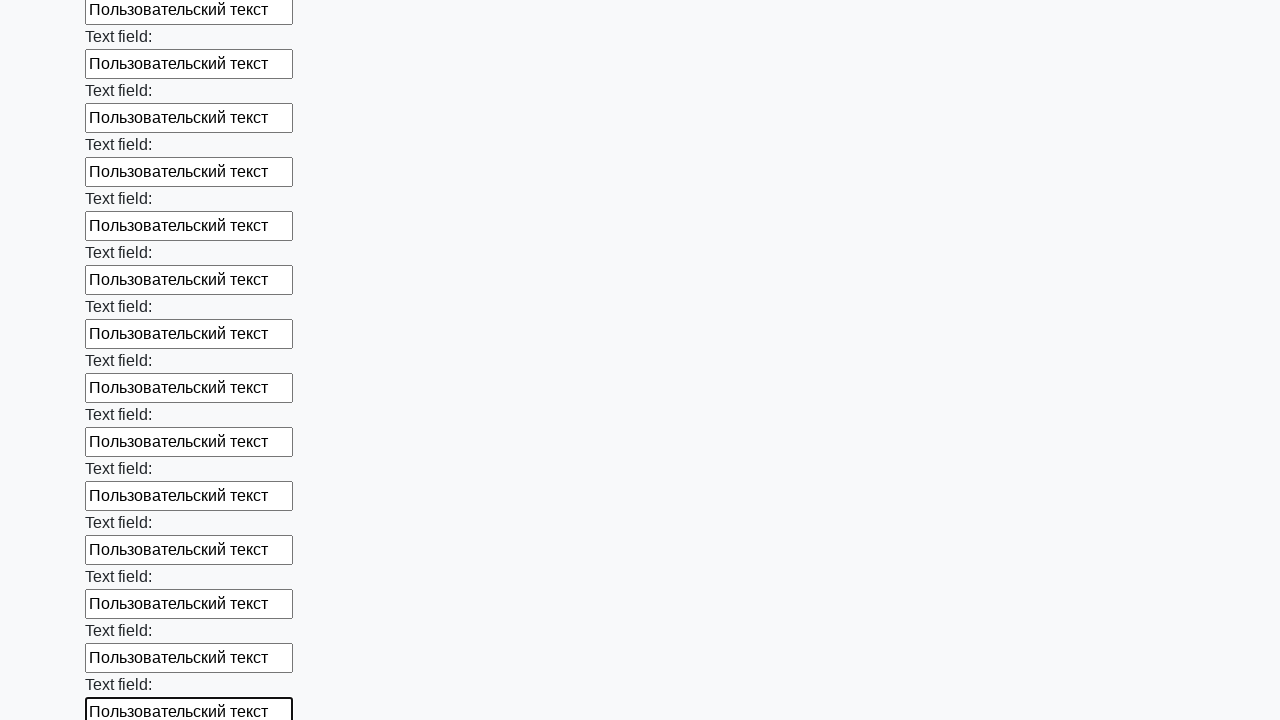

Filled input field with 'Пользовательский текст' on input >> nth=84
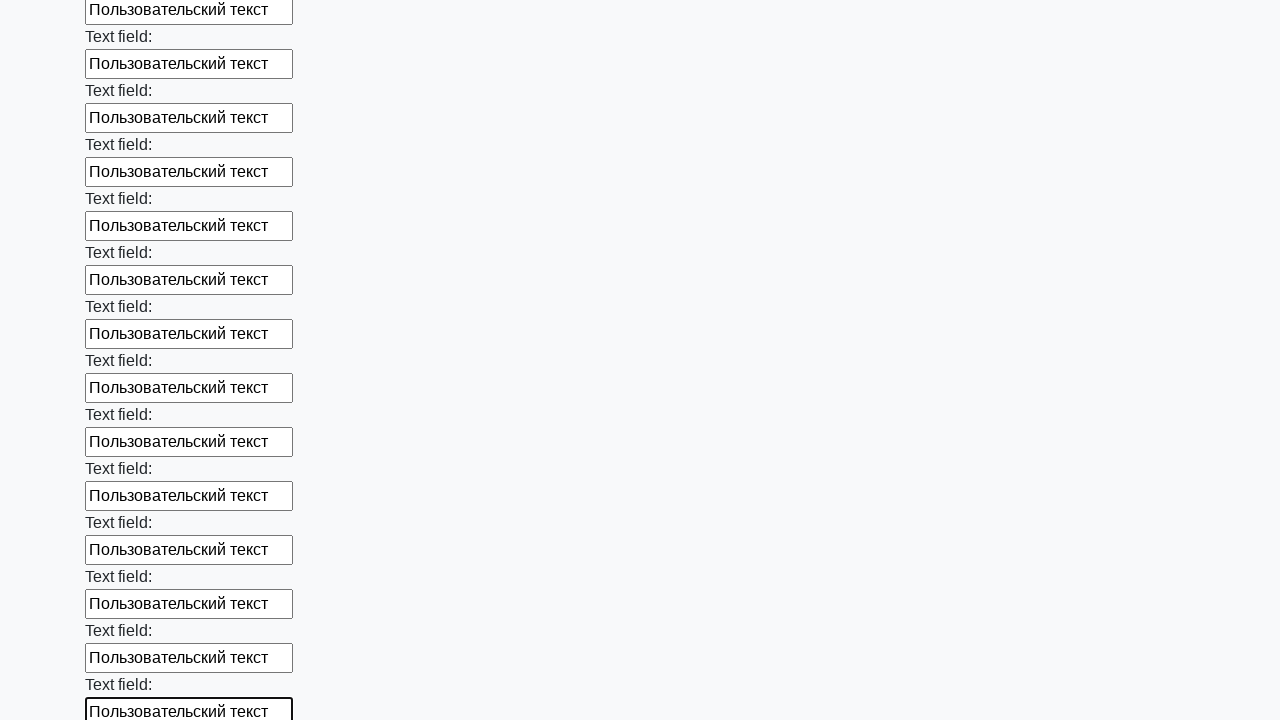

Filled input field with 'Пользовательский текст' on input >> nth=85
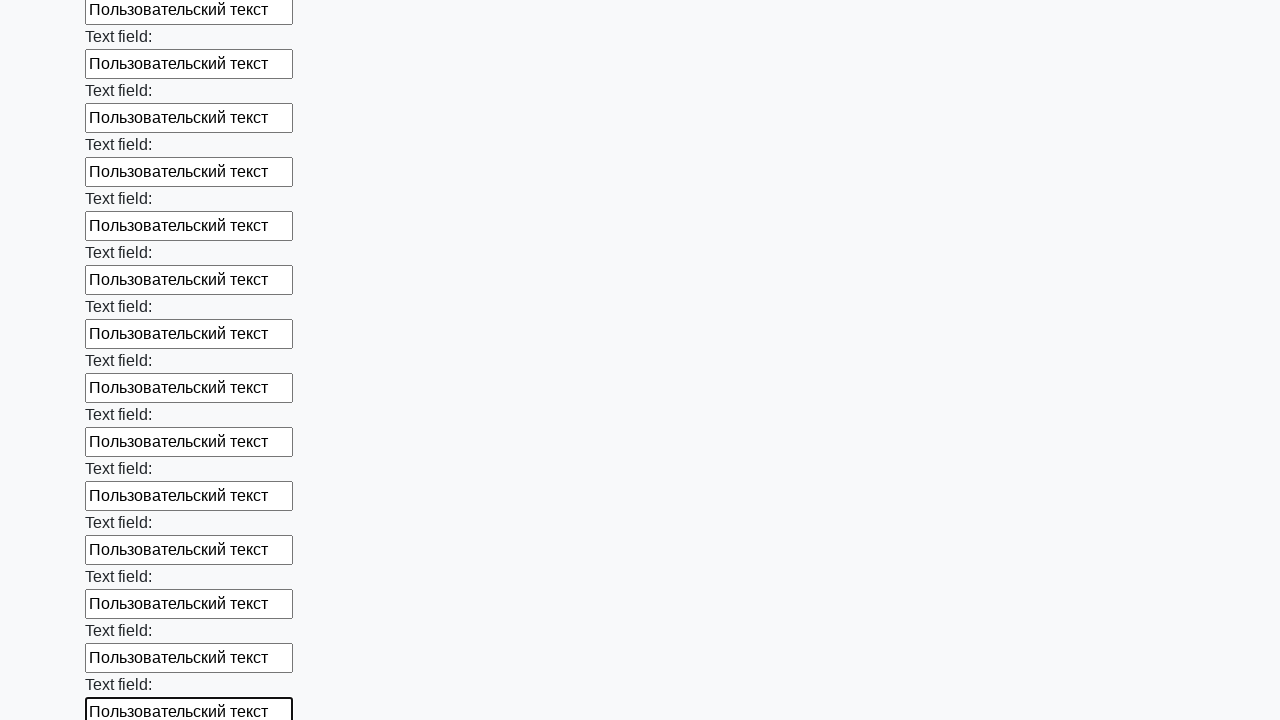

Filled input field with 'Пользовательский текст' on input >> nth=86
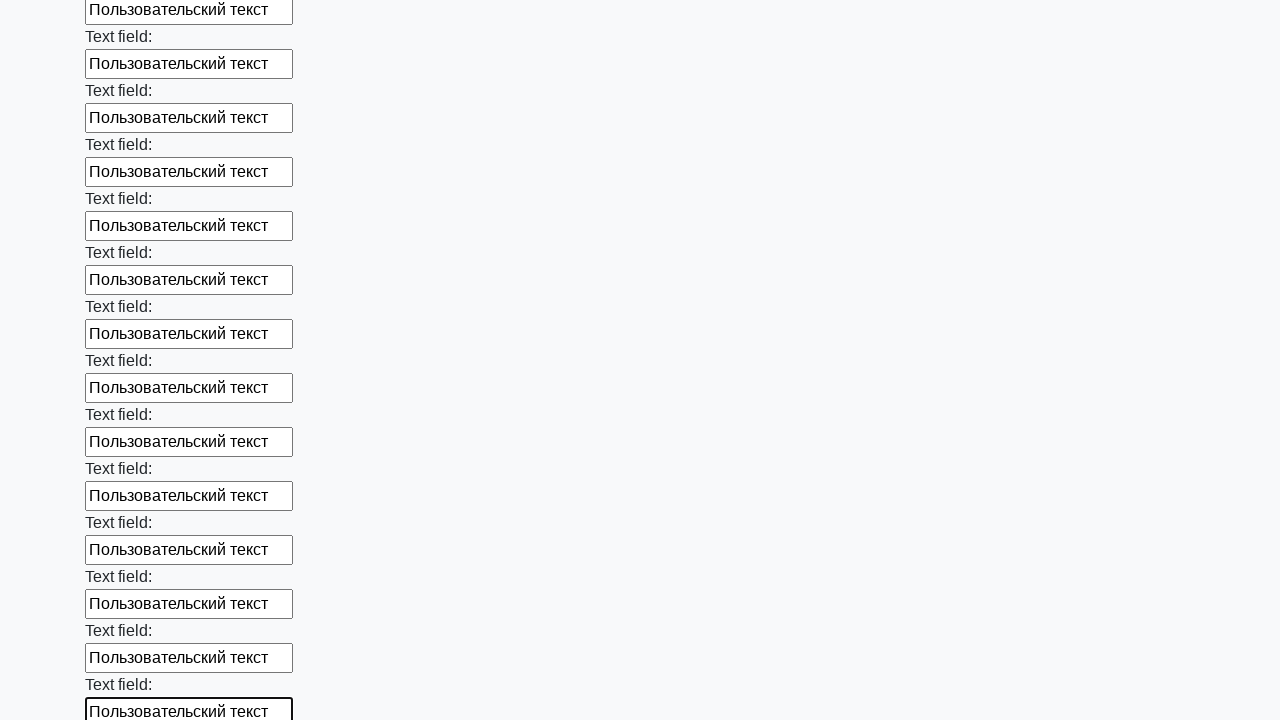

Filled input field with 'Пользовательский текст' on input >> nth=87
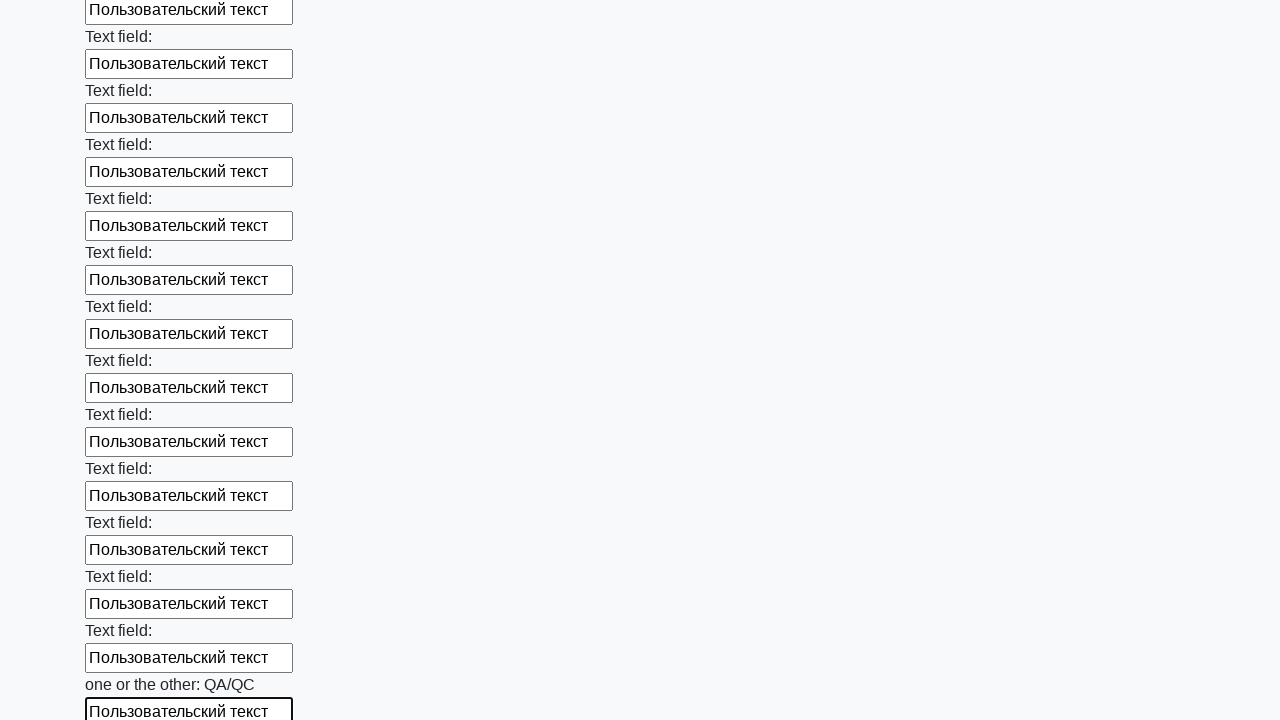

Filled input field with 'Пользовательский текст' on input >> nth=88
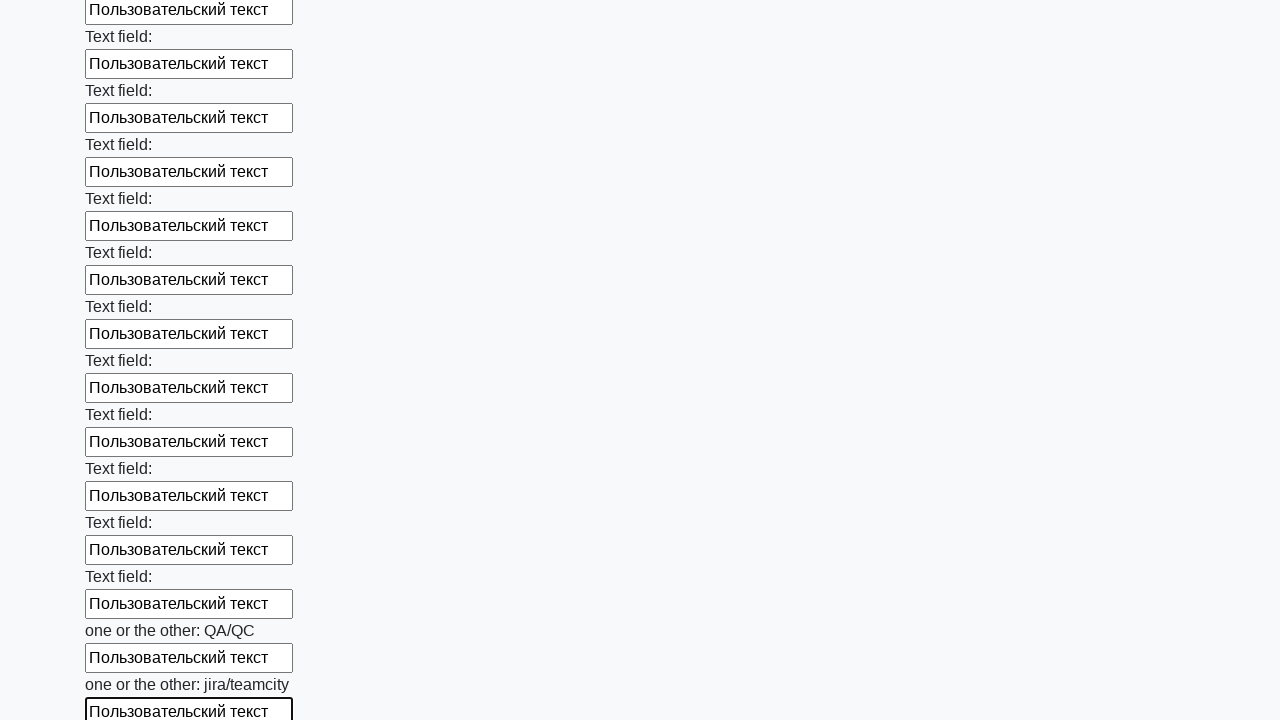

Filled input field with 'Пользовательский текст' on input >> nth=89
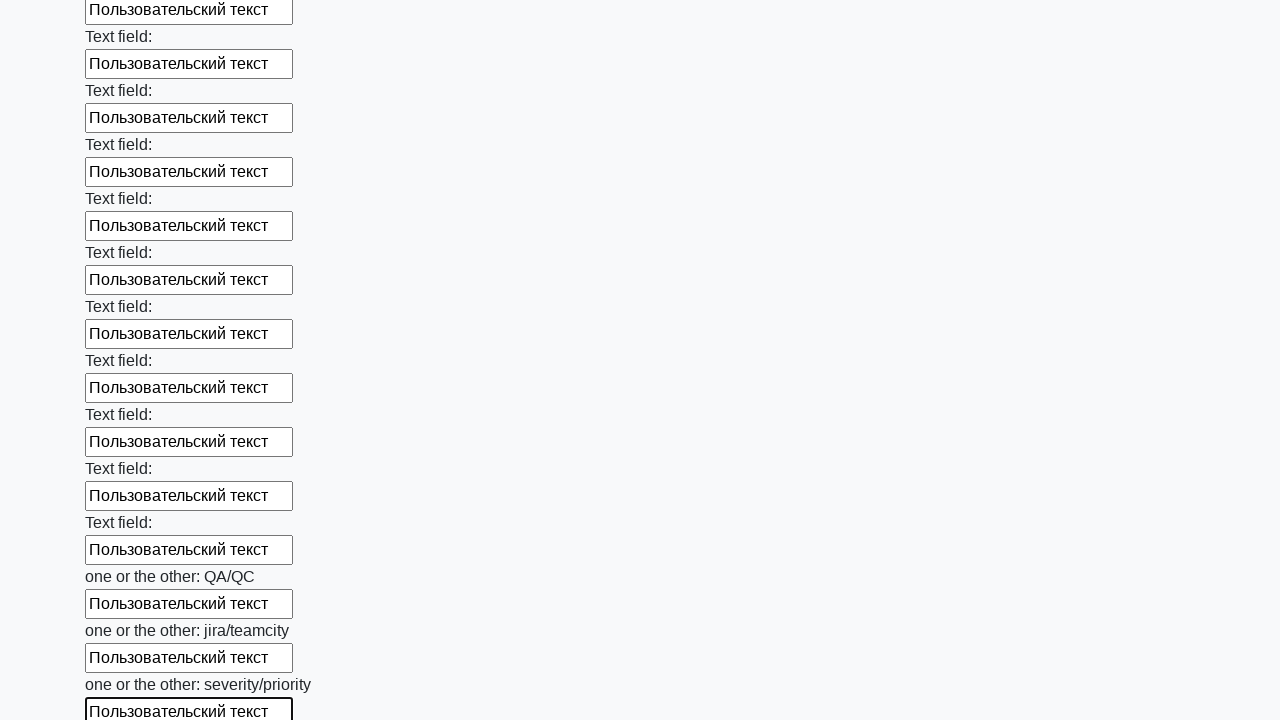

Filled input field with 'Пользовательский текст' on input >> nth=90
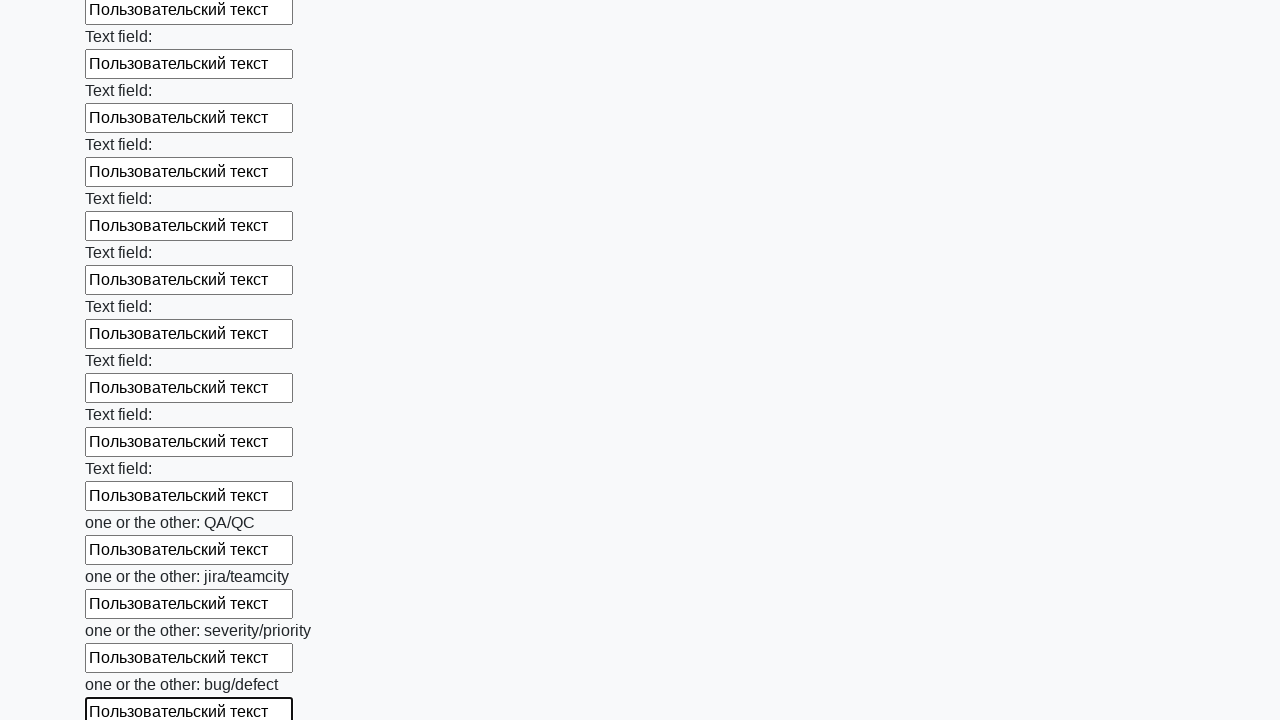

Filled input field with 'Пользовательский текст' on input >> nth=91
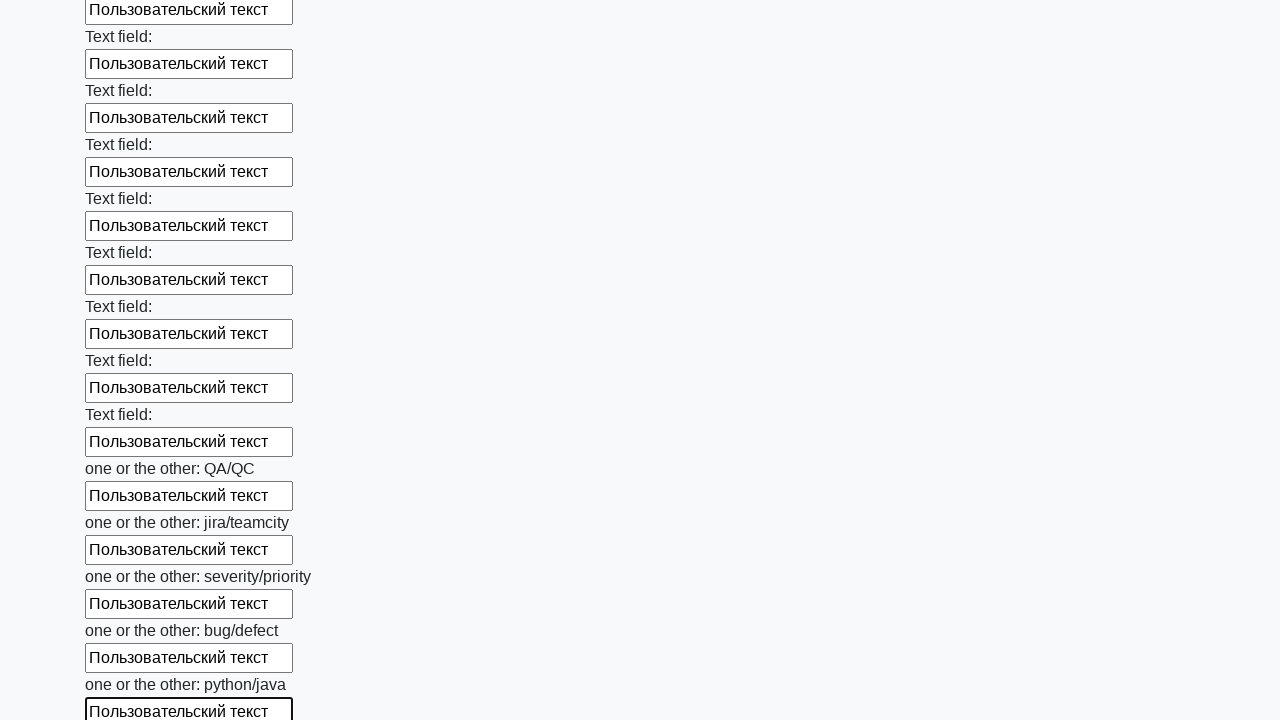

Filled input field with 'Пользовательский текст' on input >> nth=92
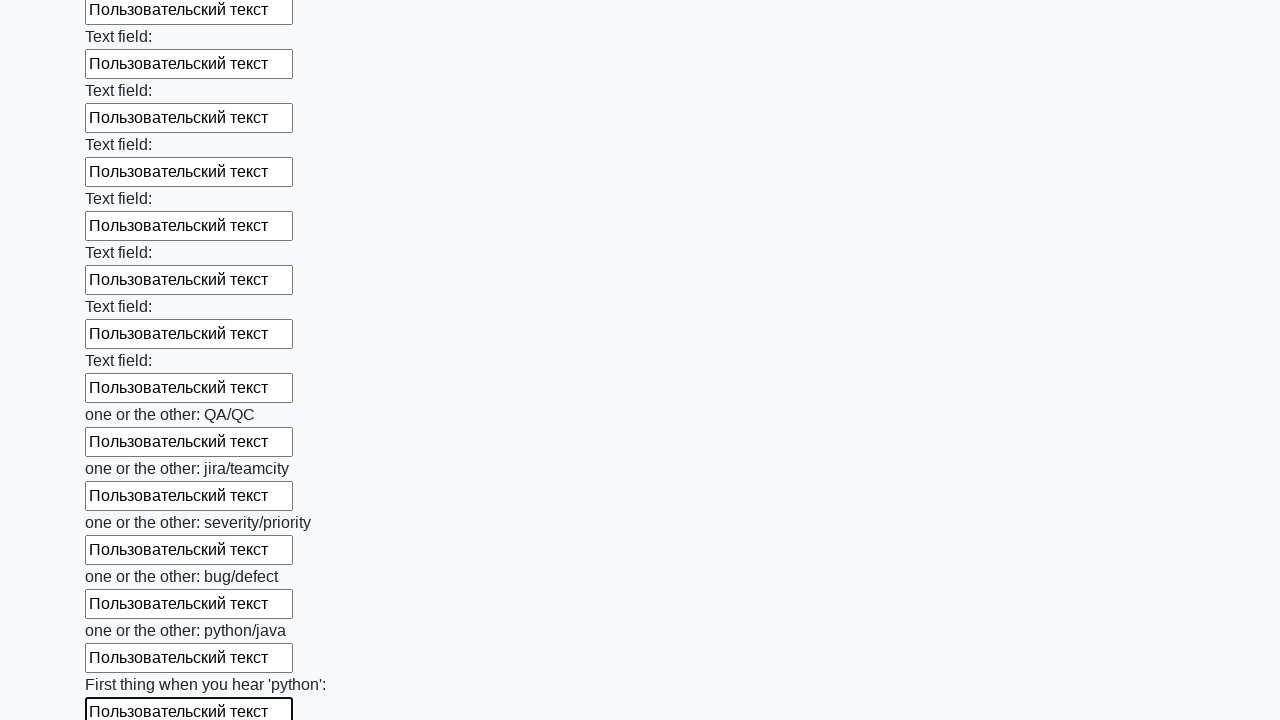

Filled input field with 'Пользовательский текст' on input >> nth=93
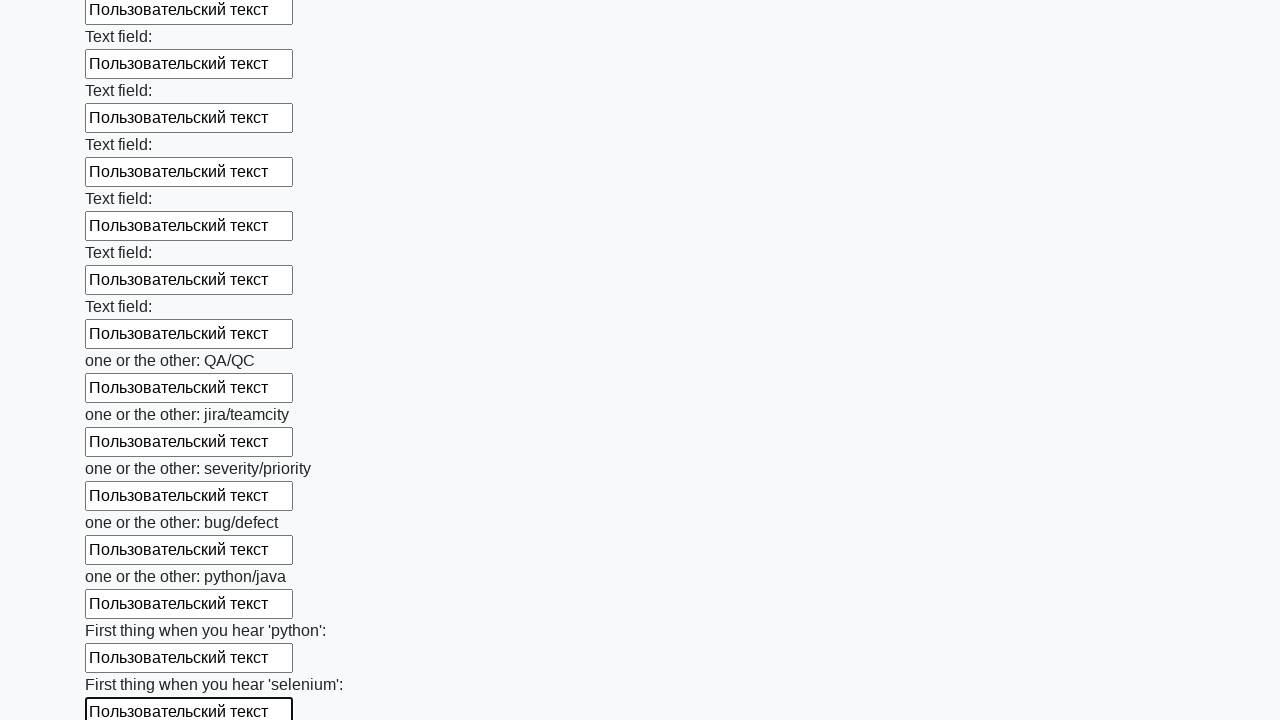

Filled input field with 'Пользовательский текст' on input >> nth=94
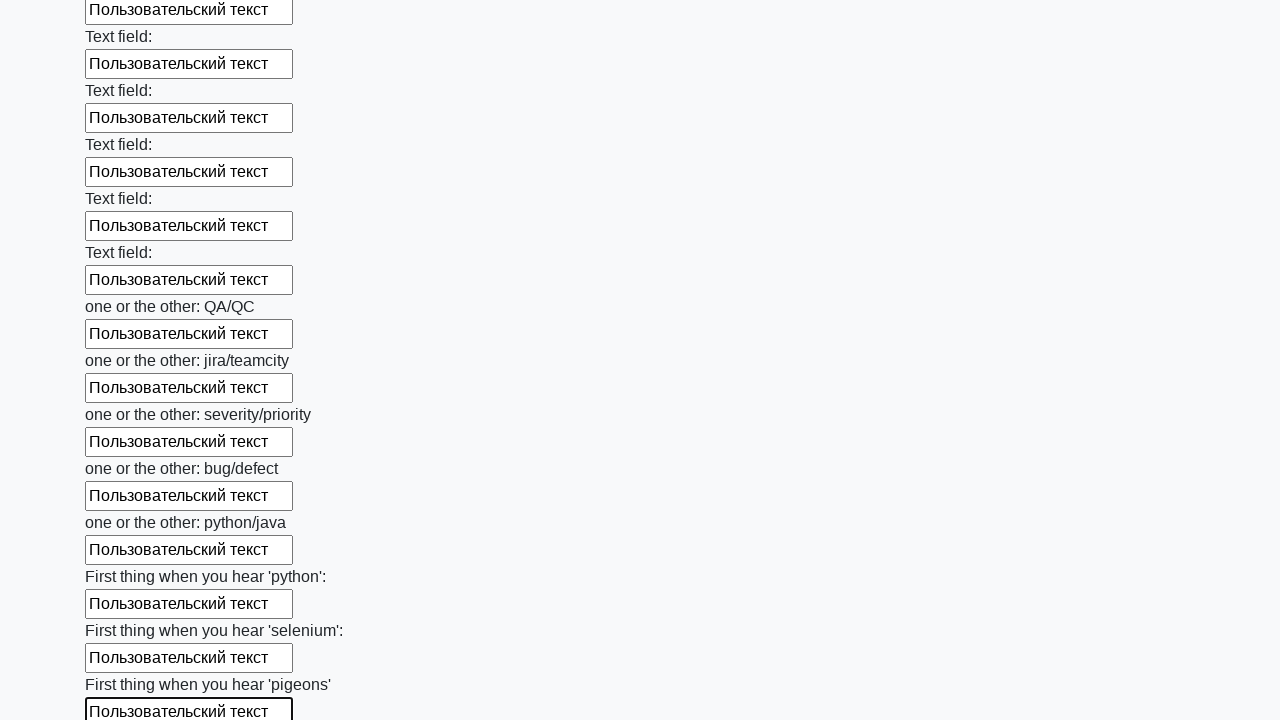

Filled input field with 'Пользовательский текст' on input >> nth=95
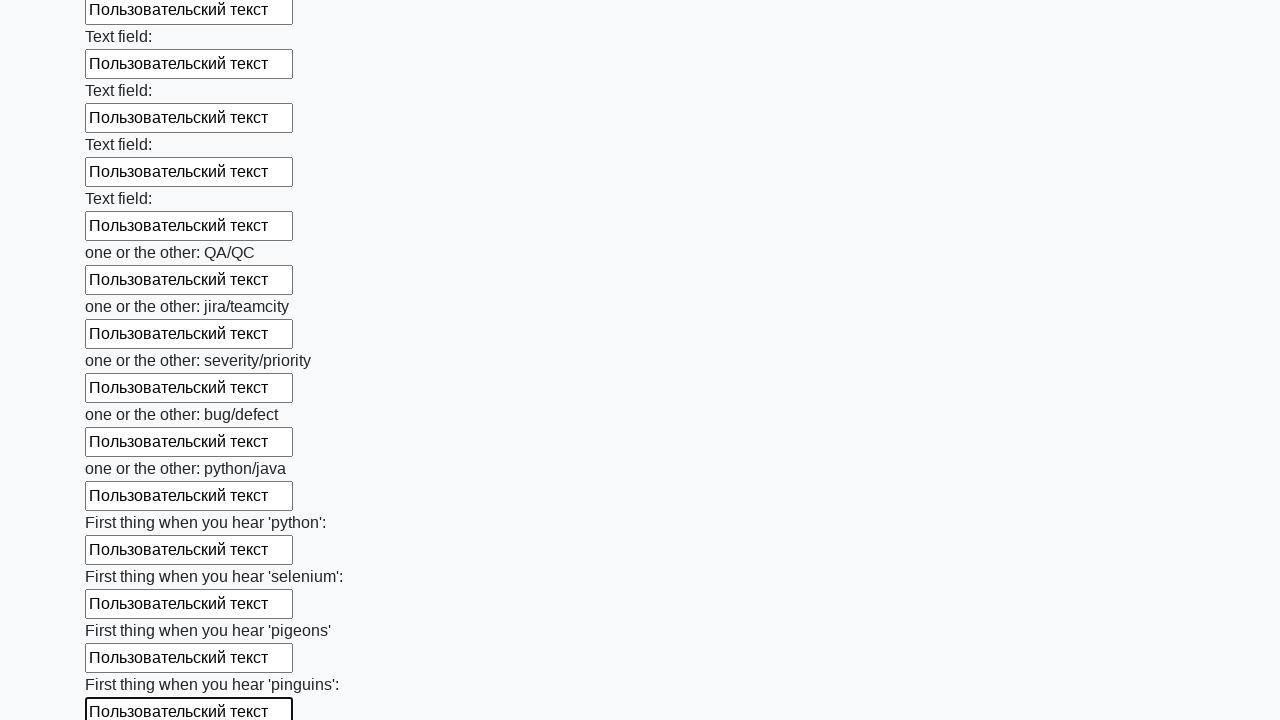

Filled input field with 'Пользовательский текст' on input >> nth=96
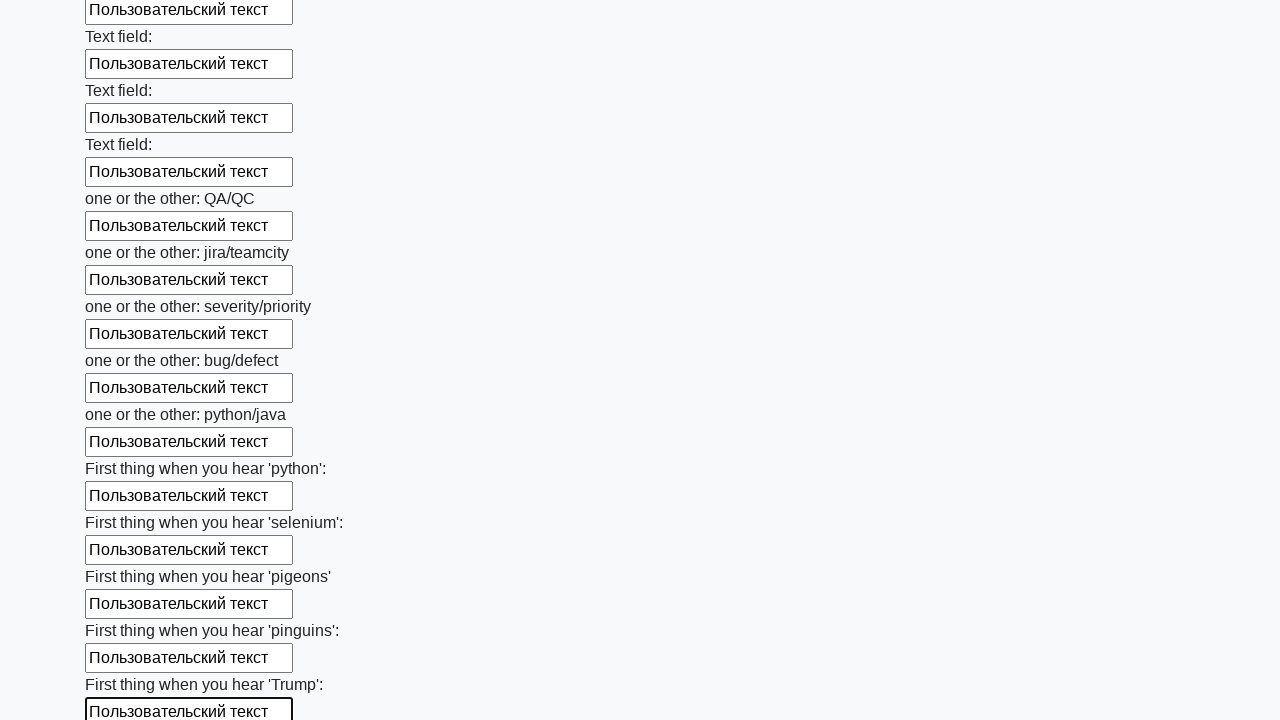

Filled input field with 'Пользовательский текст' on input >> nth=97
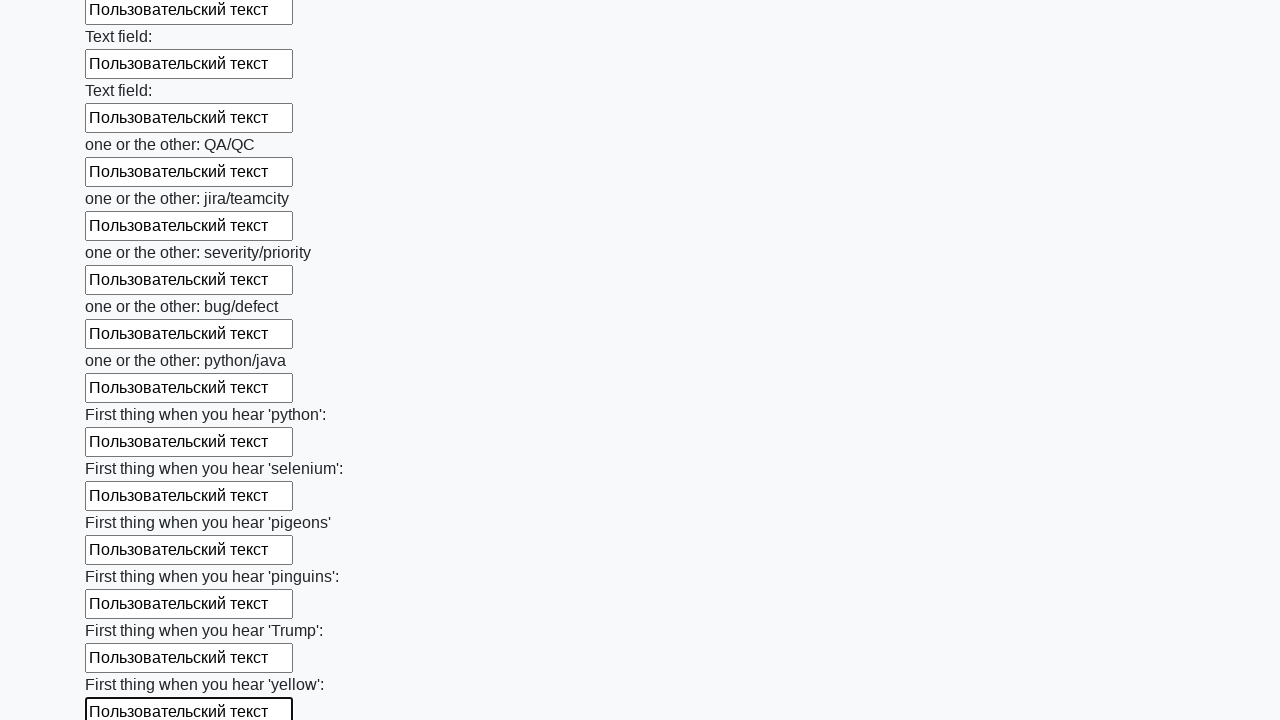

Filled input field with 'Пользовательский текст' on input >> nth=98
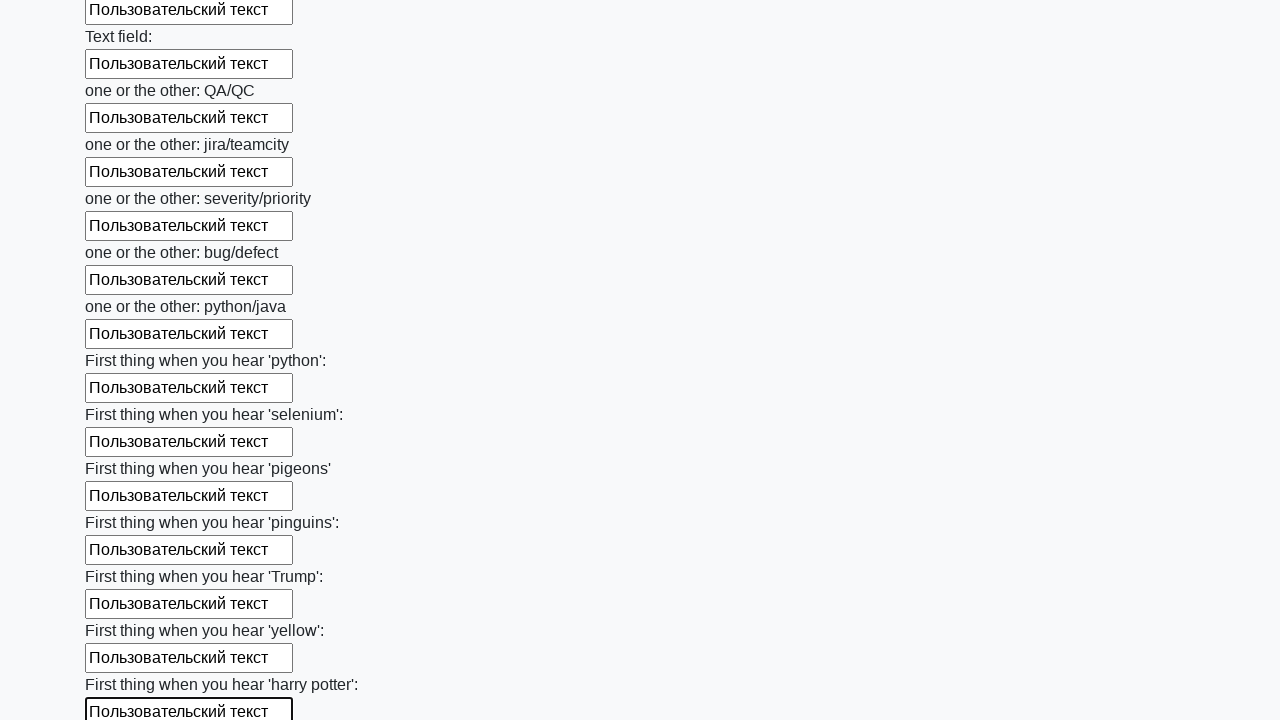

Filled input field with 'Пользовательский текст' on input >> nth=99
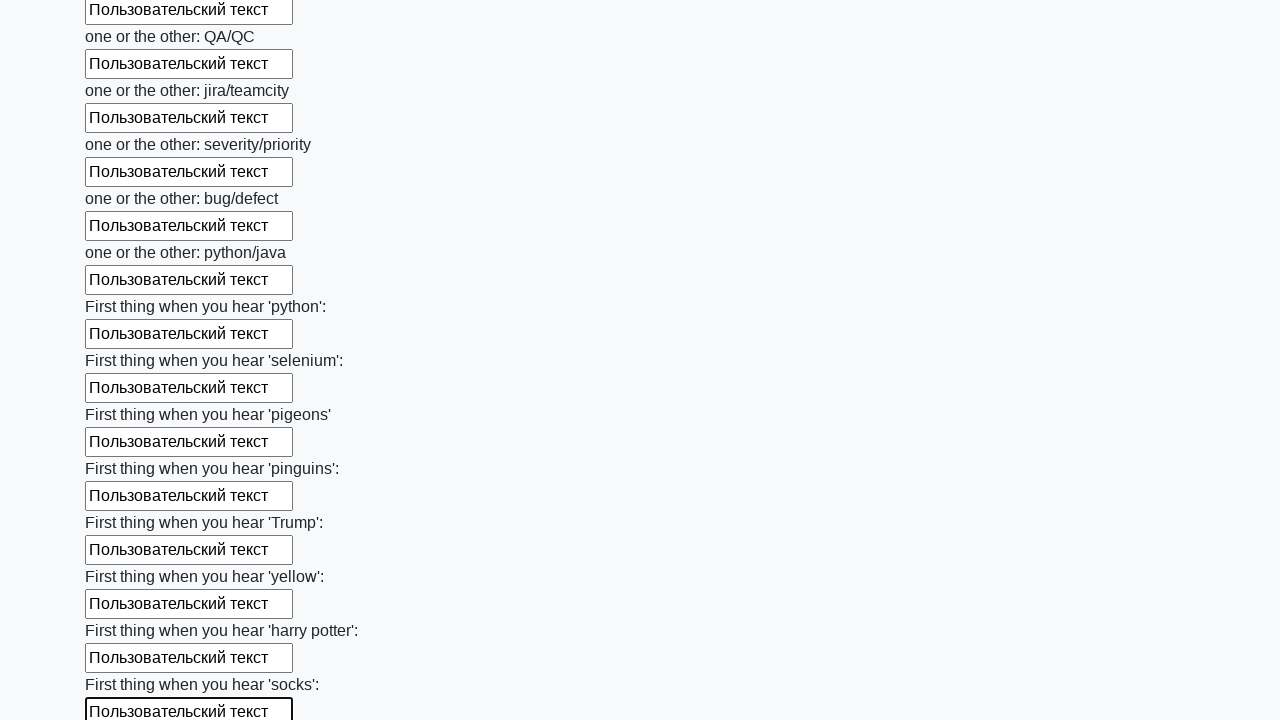

Clicked the Submit button at (123, 611) on button.btn
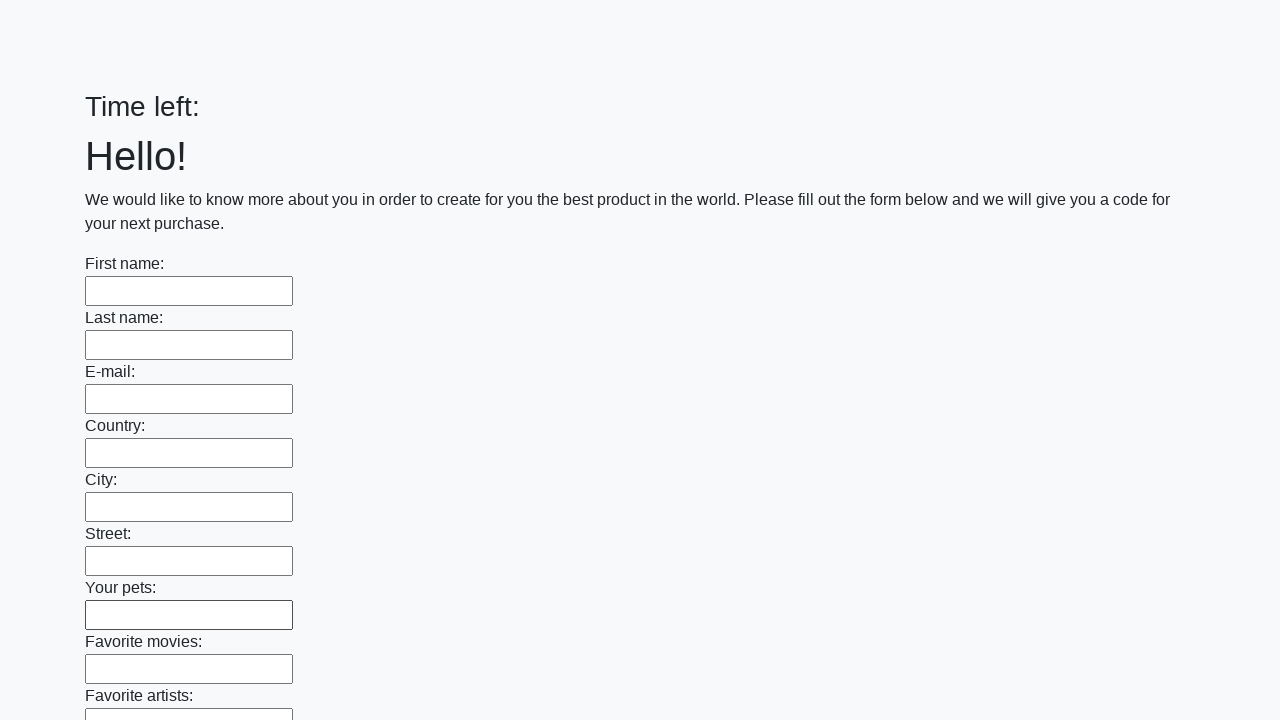

Set up dialog handler to accept alerts
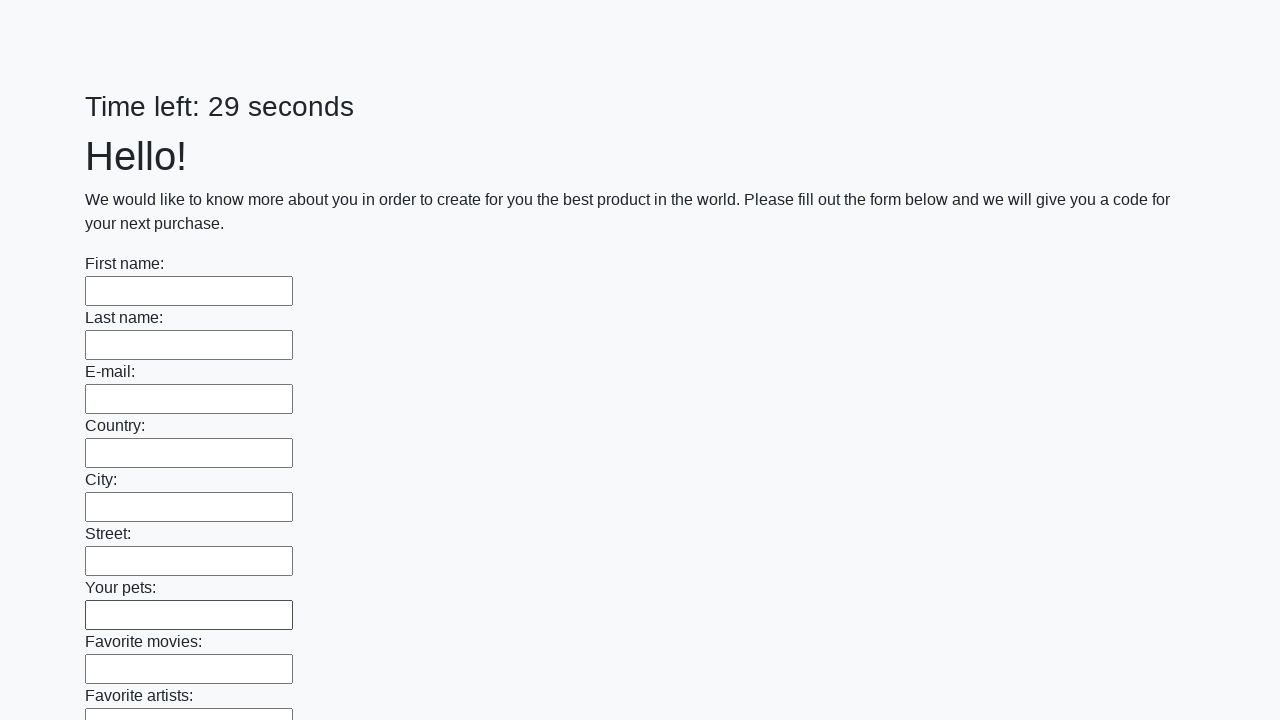

Waited for alert dialog to appear and be accepted
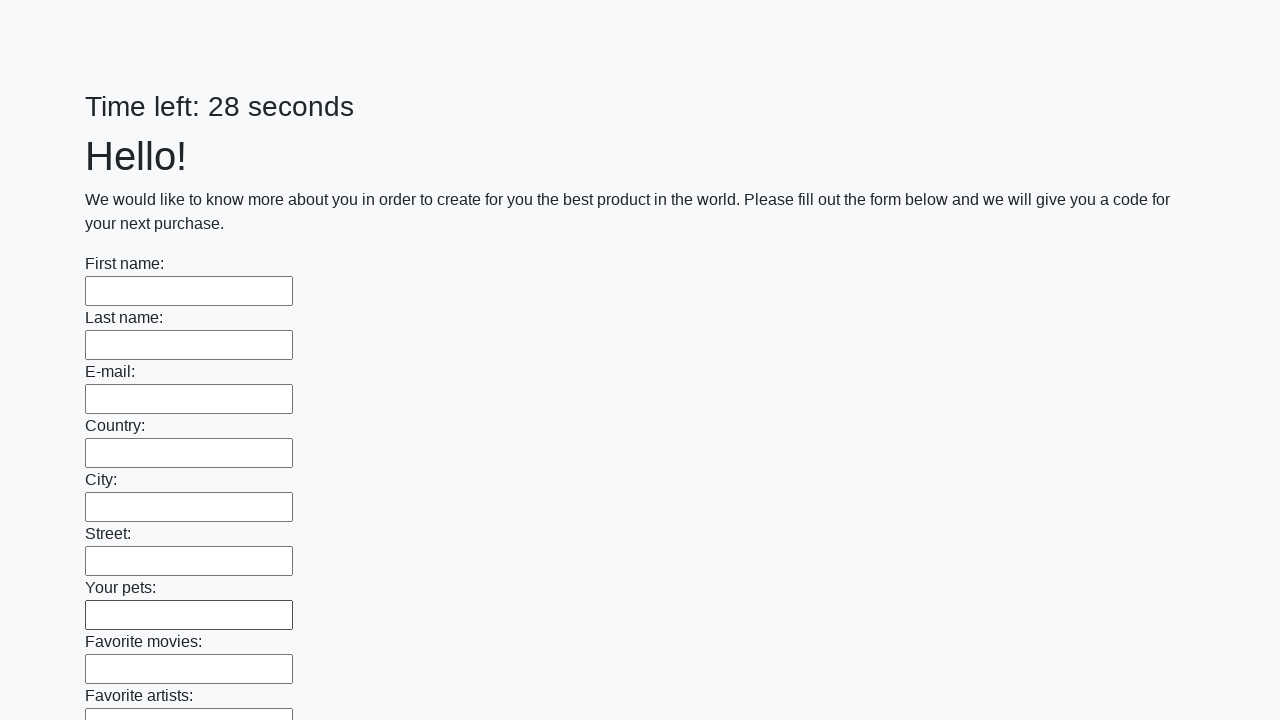

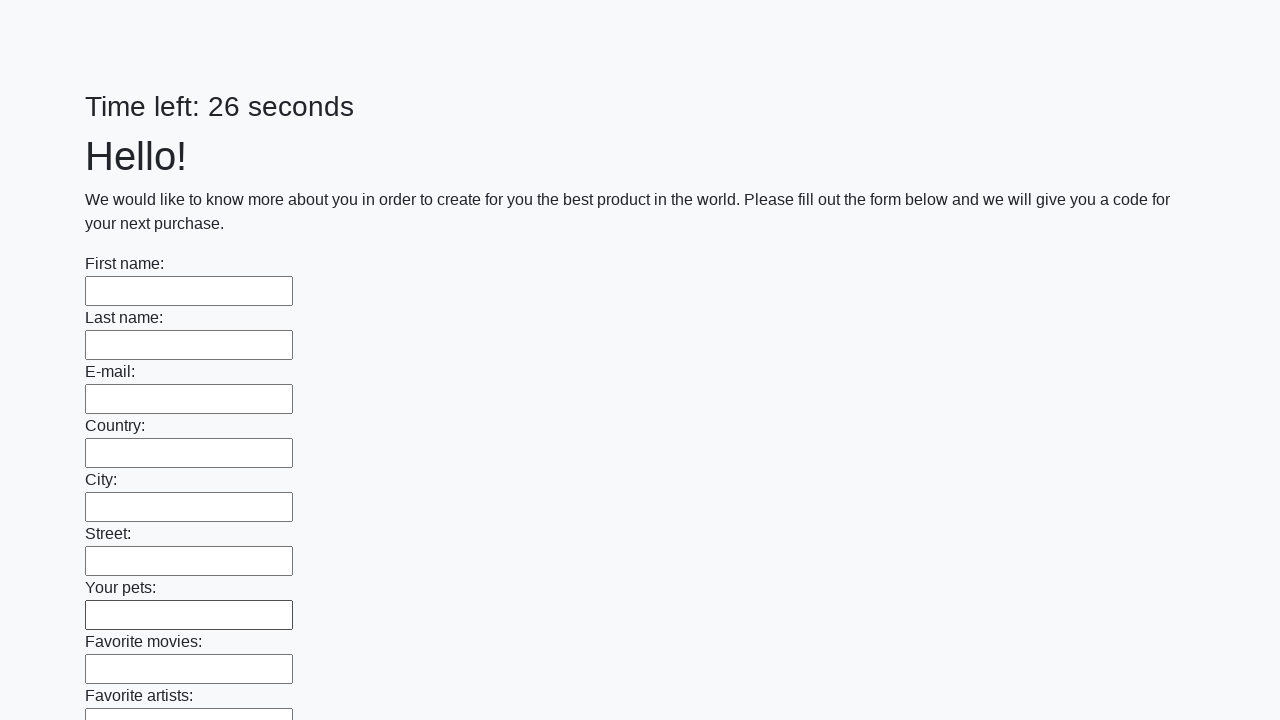